Tests multiple checkboxes and radio buttons by verifying their initial states, clicking them, and verifying selection states

Starting URL: https://automationfc.github.io/multiple-fields/

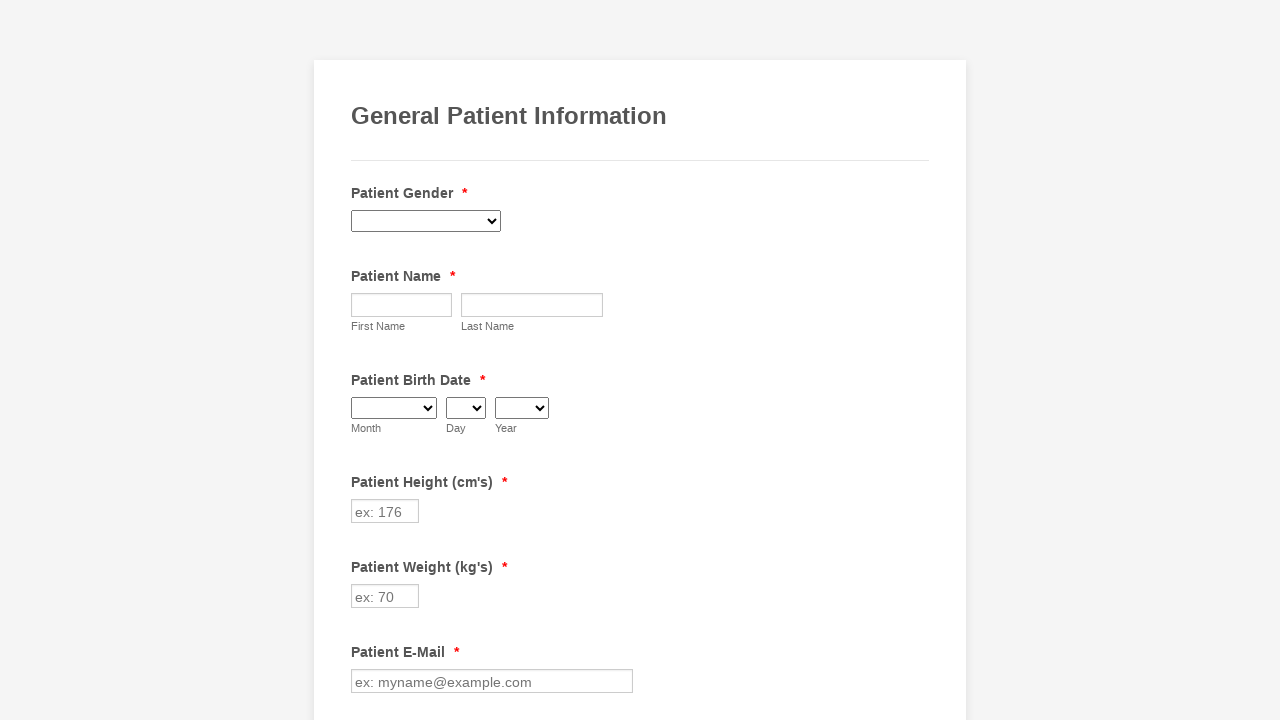

Located first three checkboxes (Anemia, Asthma, Arthritis)
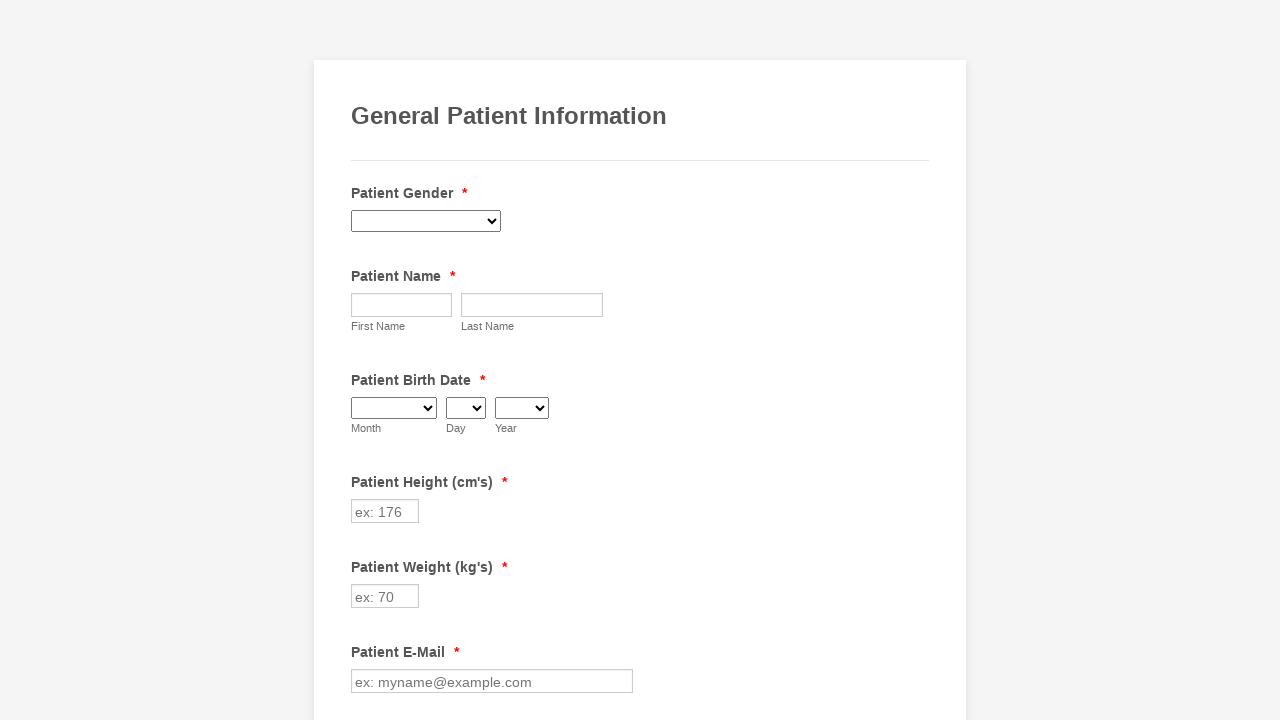

Clicked Anemia checkbox at (362, 360) on xpath=//input[@value='Anemia']
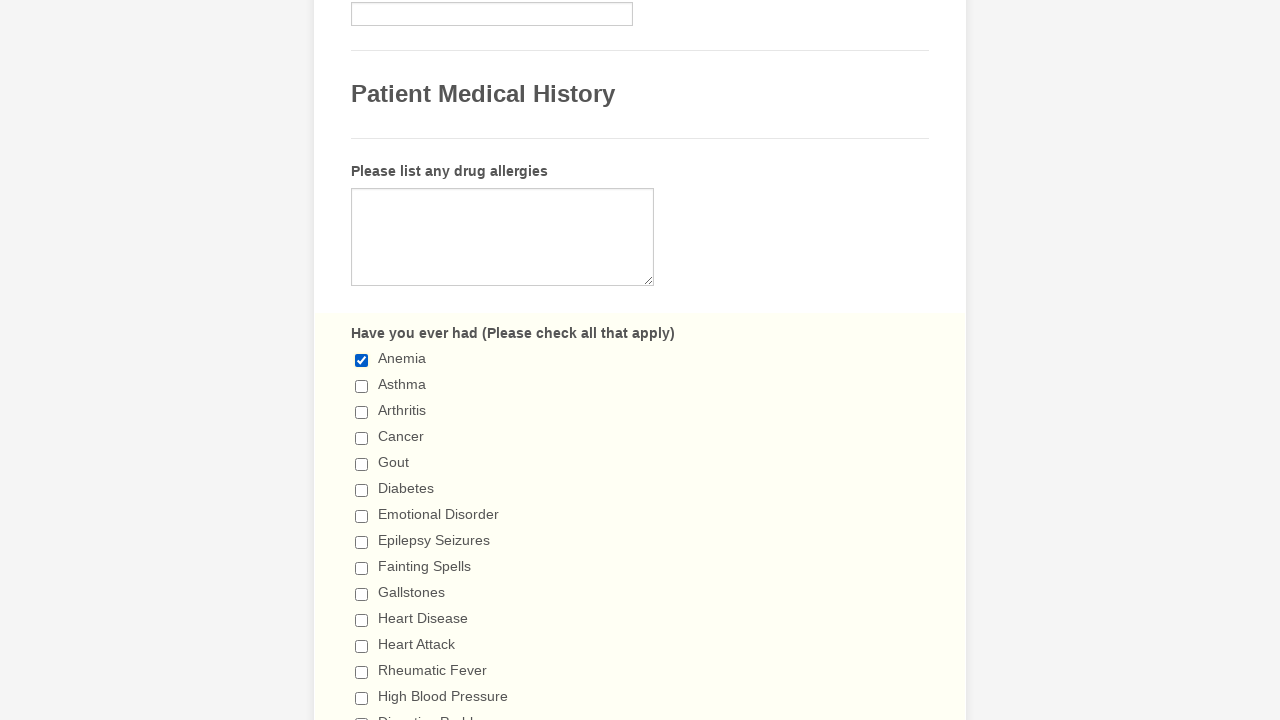

Clicked Asthma checkbox at (362, 386) on xpath=//input[@value='Asthma']
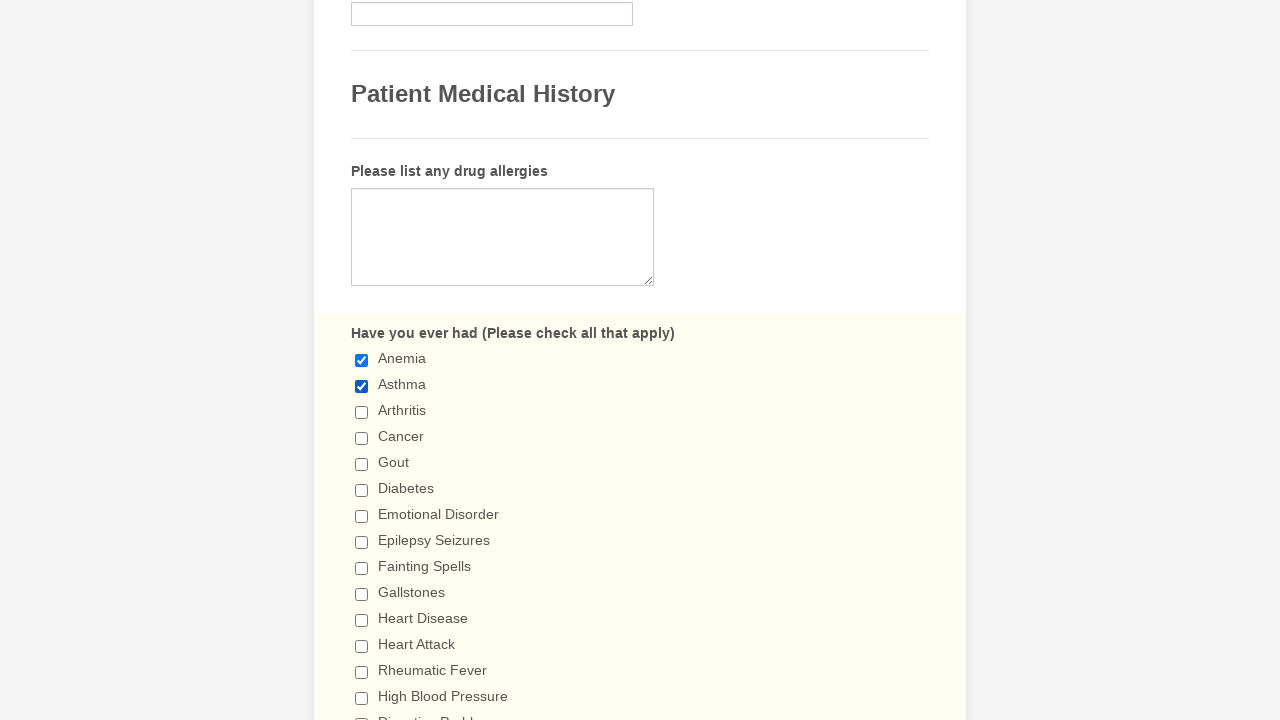

Clicked Arthritis checkbox at (362, 412) on xpath=//input[@value='Arthritis']
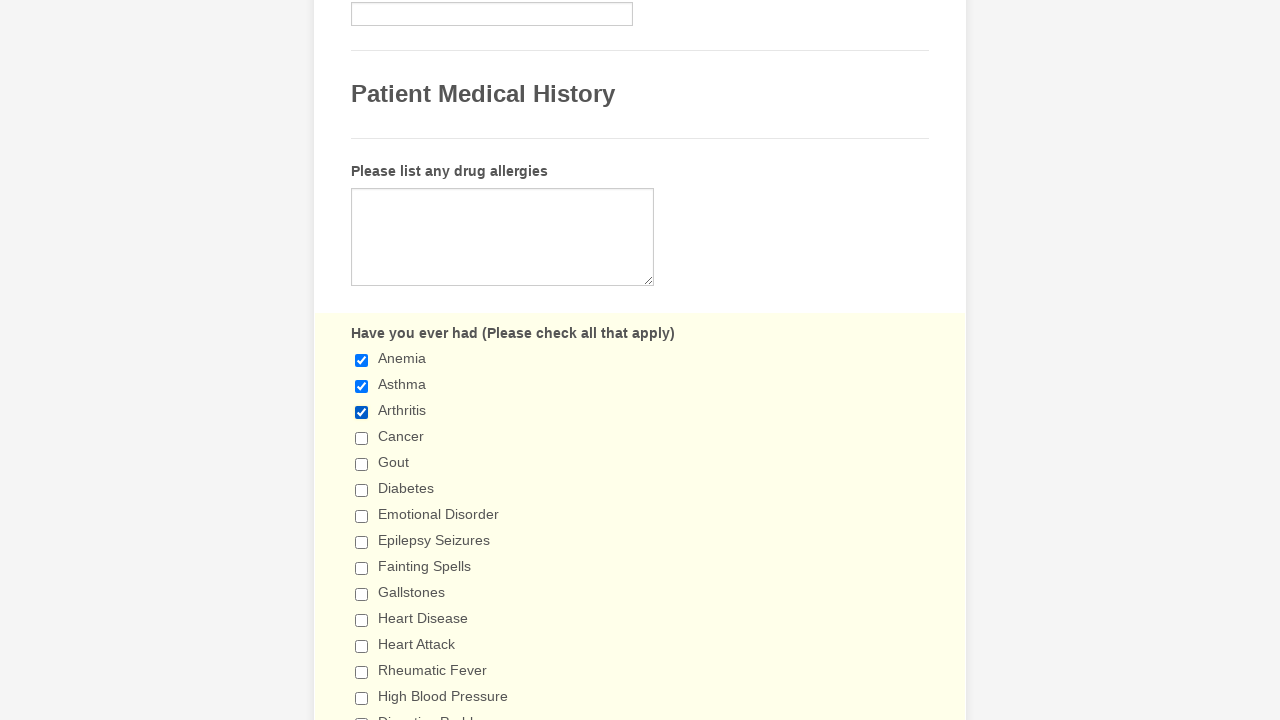

Located radio buttons (1-2 days, 5+ cups/day)
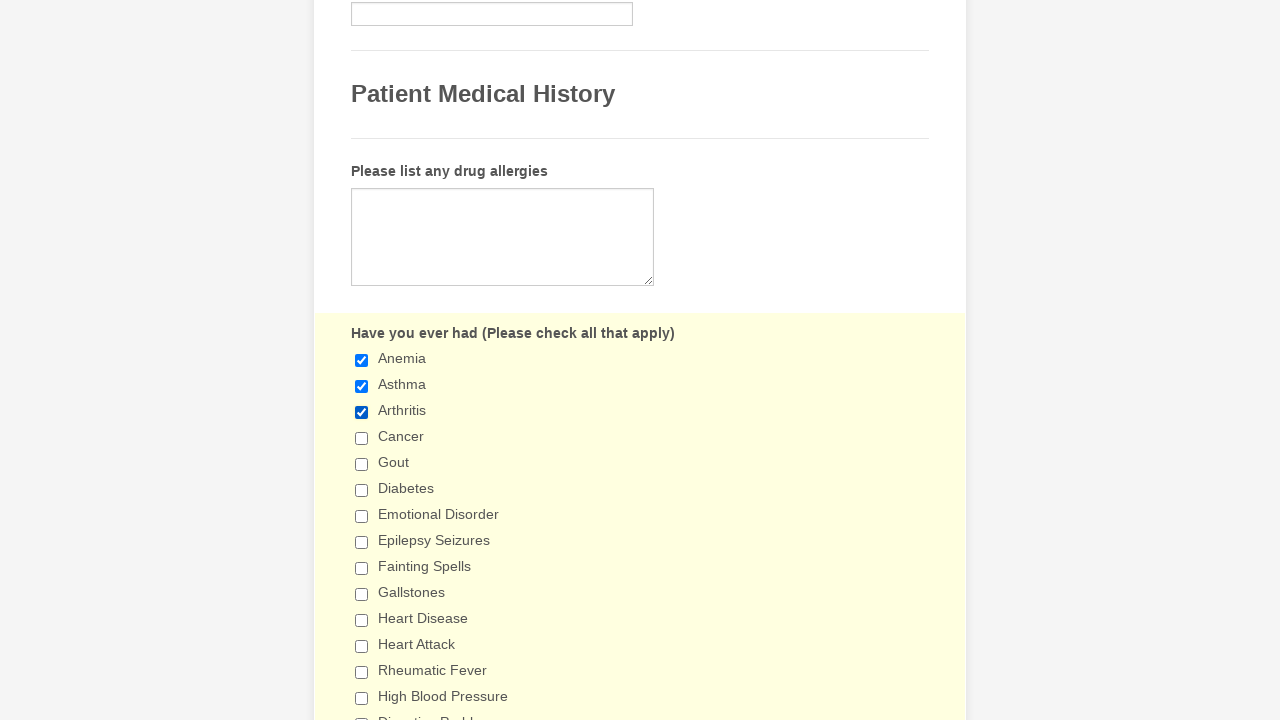

Clicked '1-2 days' radio button at (362, 361) on xpath=//input[@value='1-2 days']
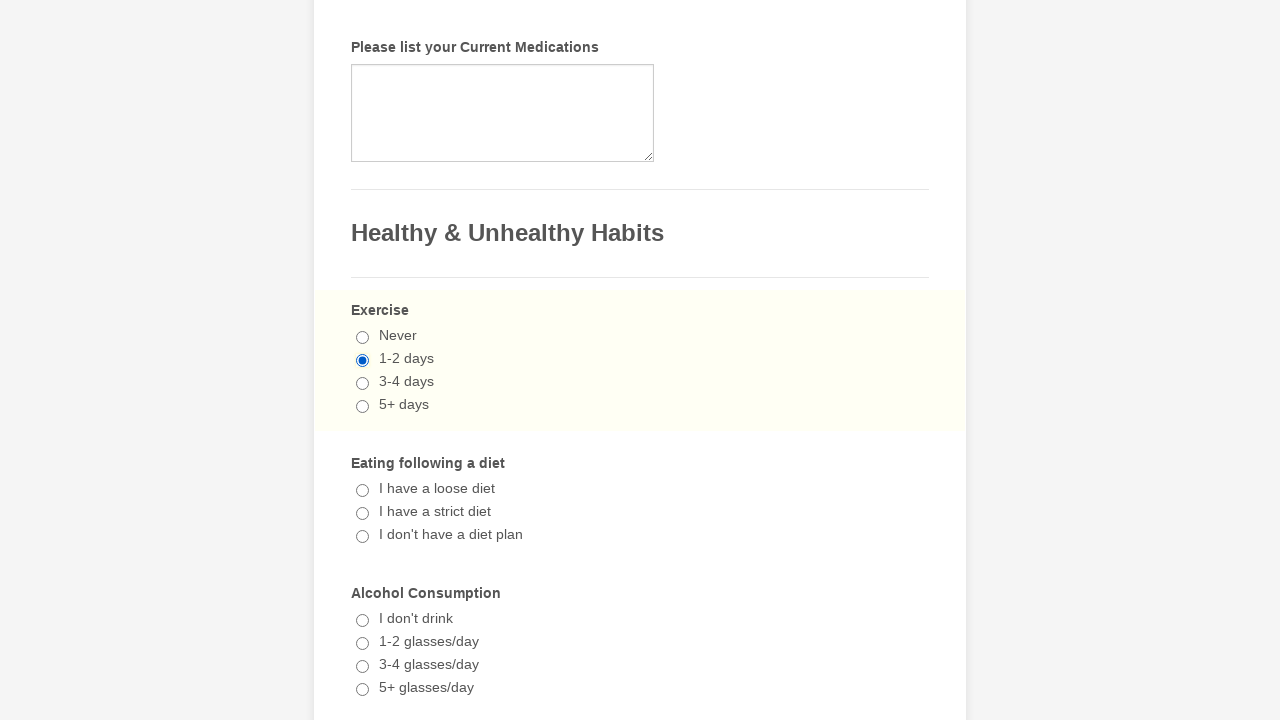

Clicked '5+ cups/day' radio button at (362, 361) on xpath=//input[@value='5+ cups/day']
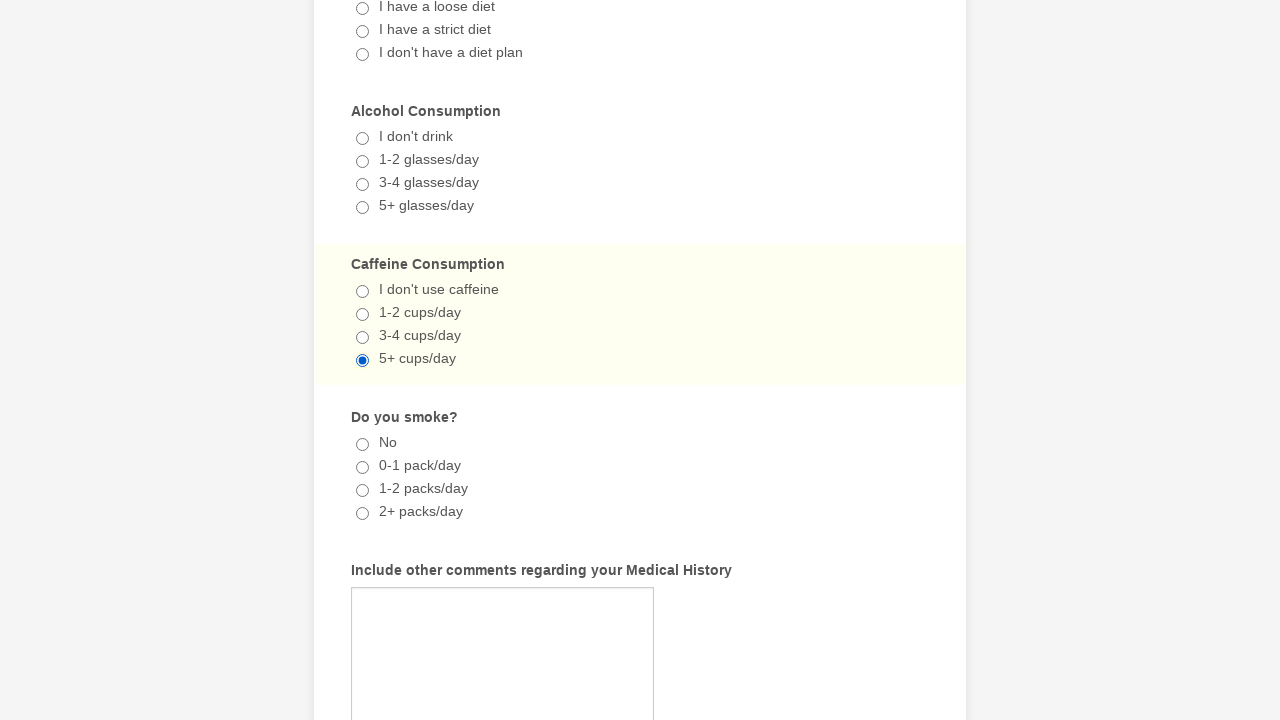

Page reloaded to reset form state
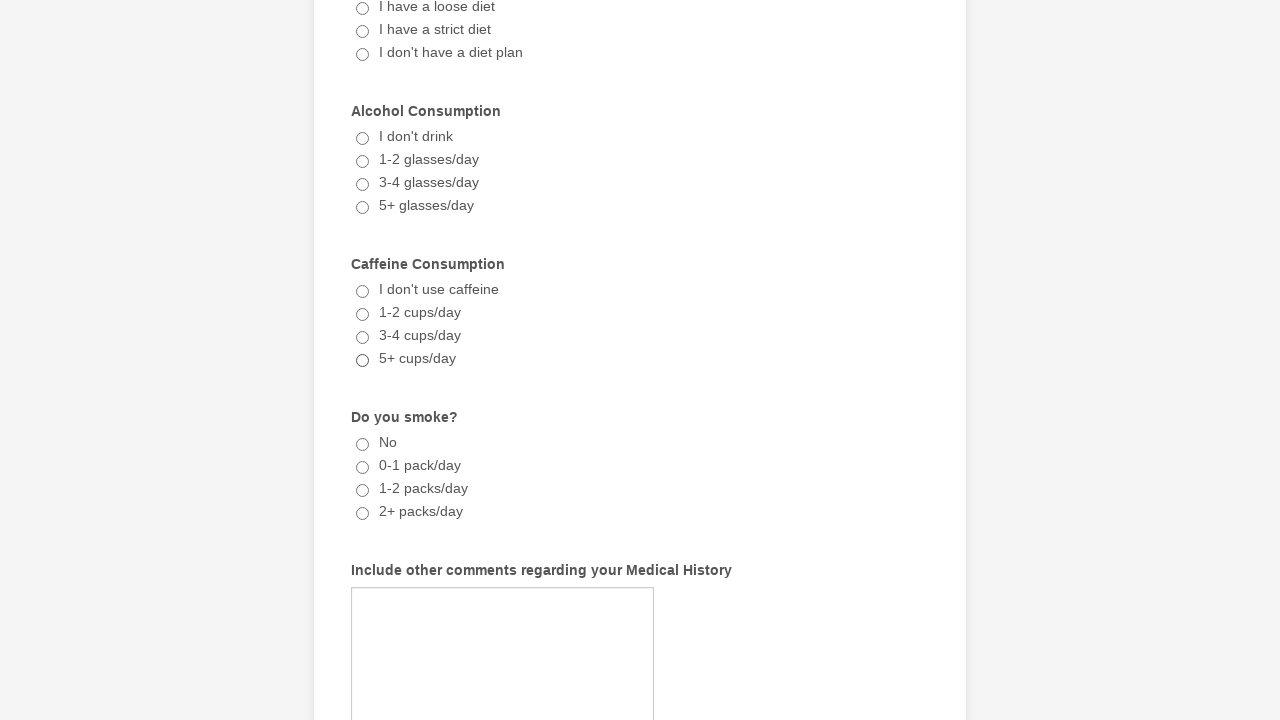

Located all checkboxes in form (total count: 29)
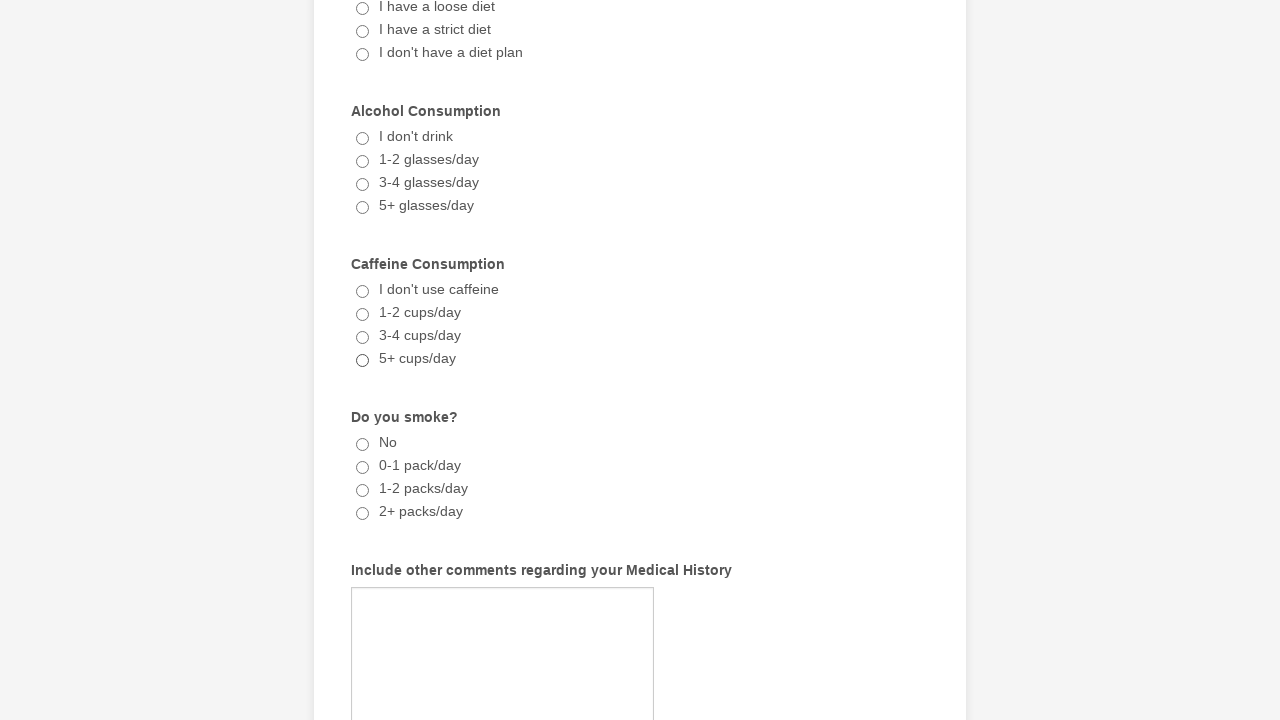

Clicked checkbox 1 to select it at (362, 360) on xpath=//div[@class='form-single-column']//input[@type='checkbox'] >> nth=0
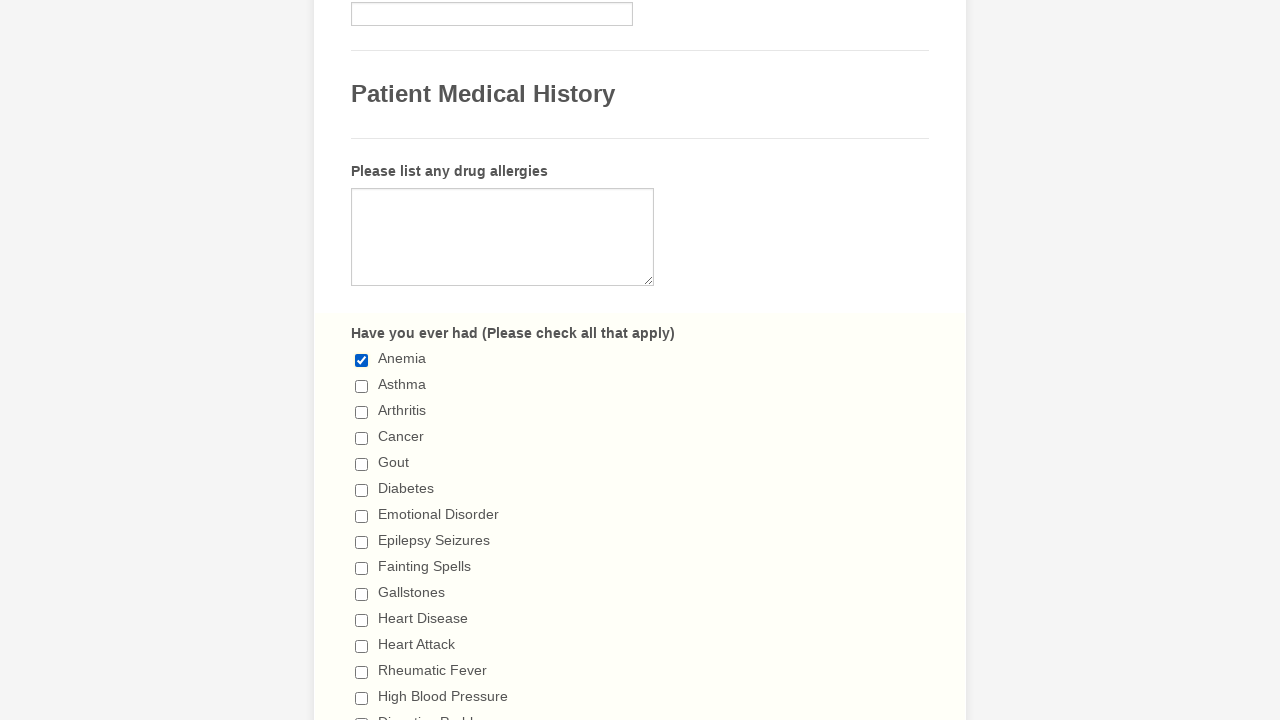

Waited 500ms after selecting checkbox 1
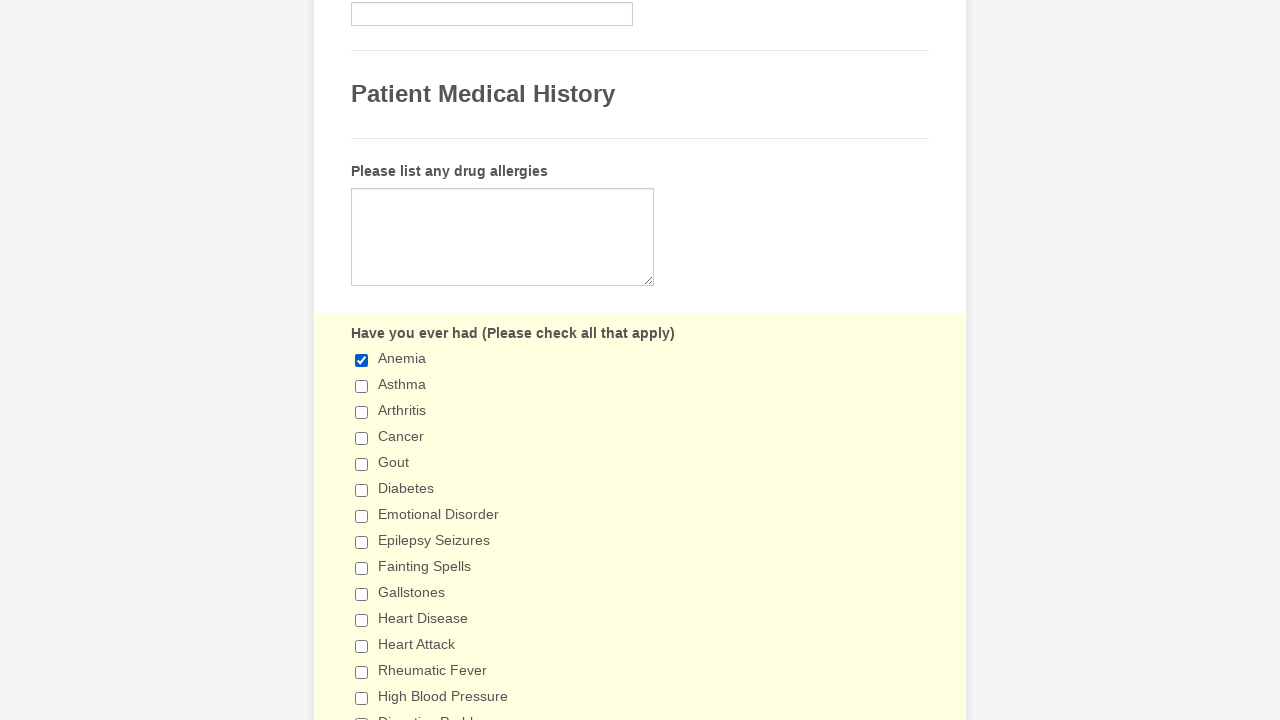

Clicked checkbox 2 to select it at (362, 386) on xpath=//div[@class='form-single-column']//input[@type='checkbox'] >> nth=1
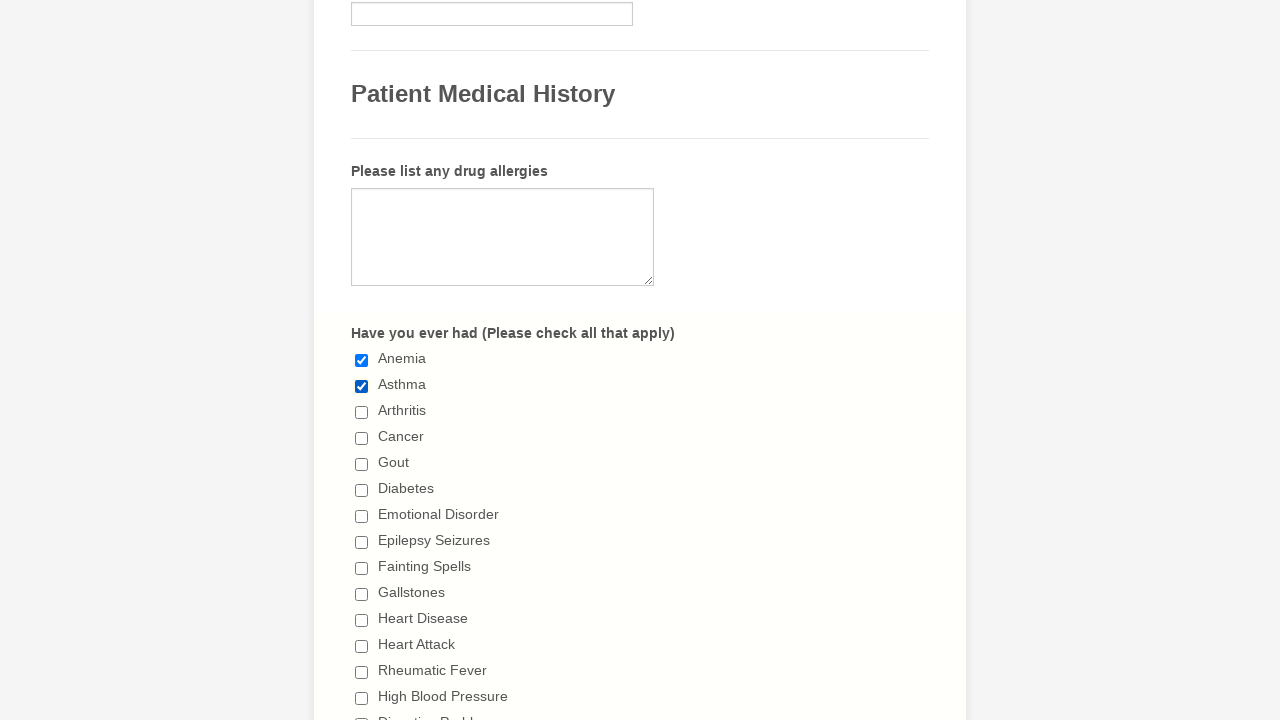

Waited 500ms after selecting checkbox 2
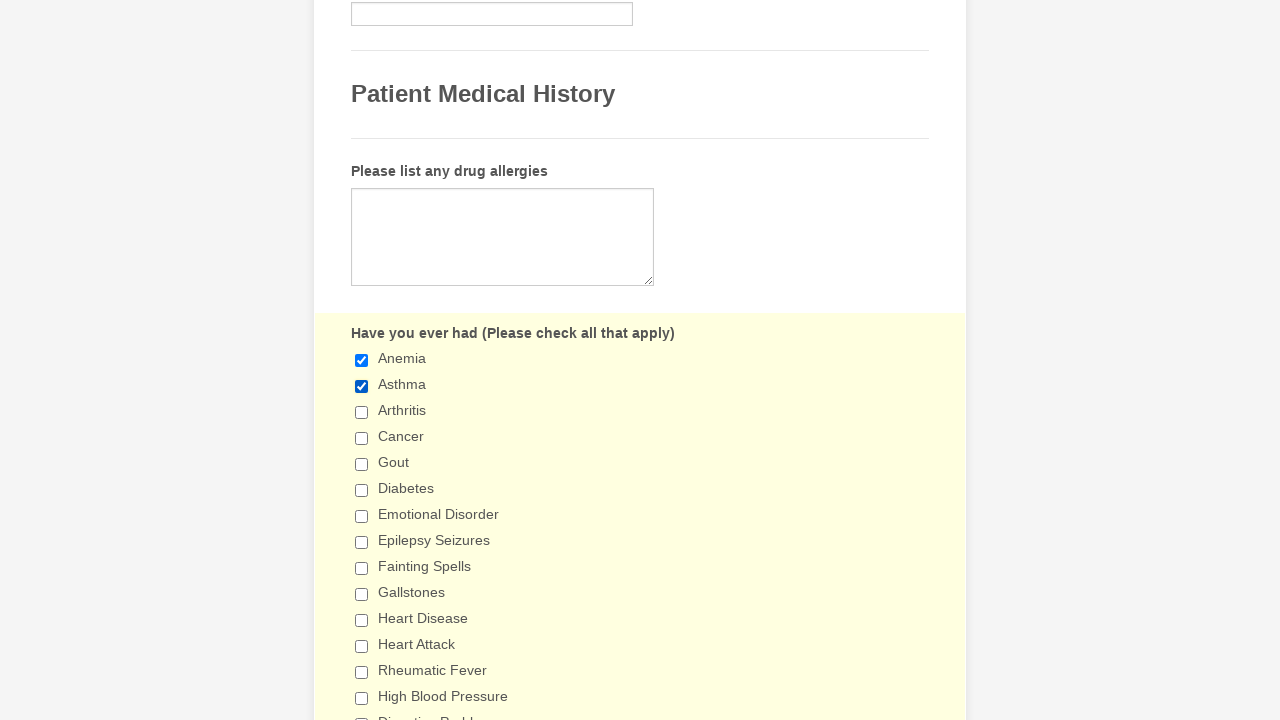

Clicked checkbox 3 to select it at (362, 412) on xpath=//div[@class='form-single-column']//input[@type='checkbox'] >> nth=2
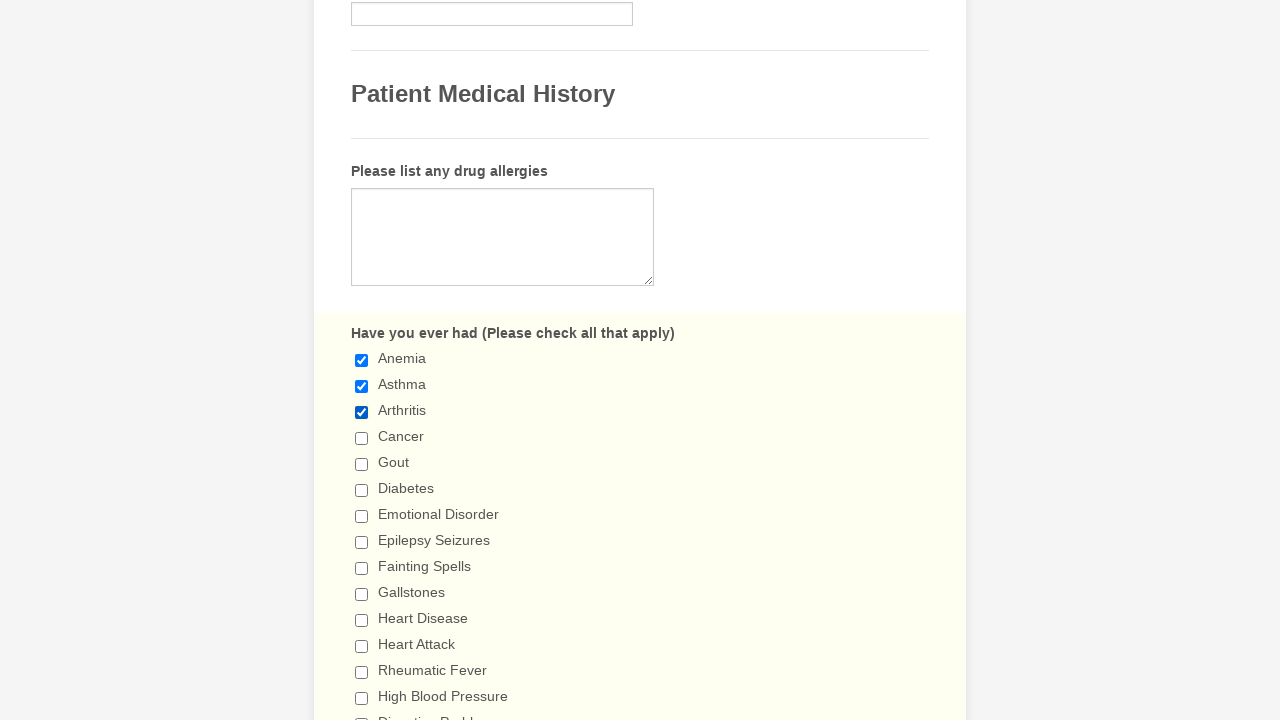

Waited 500ms after selecting checkbox 3
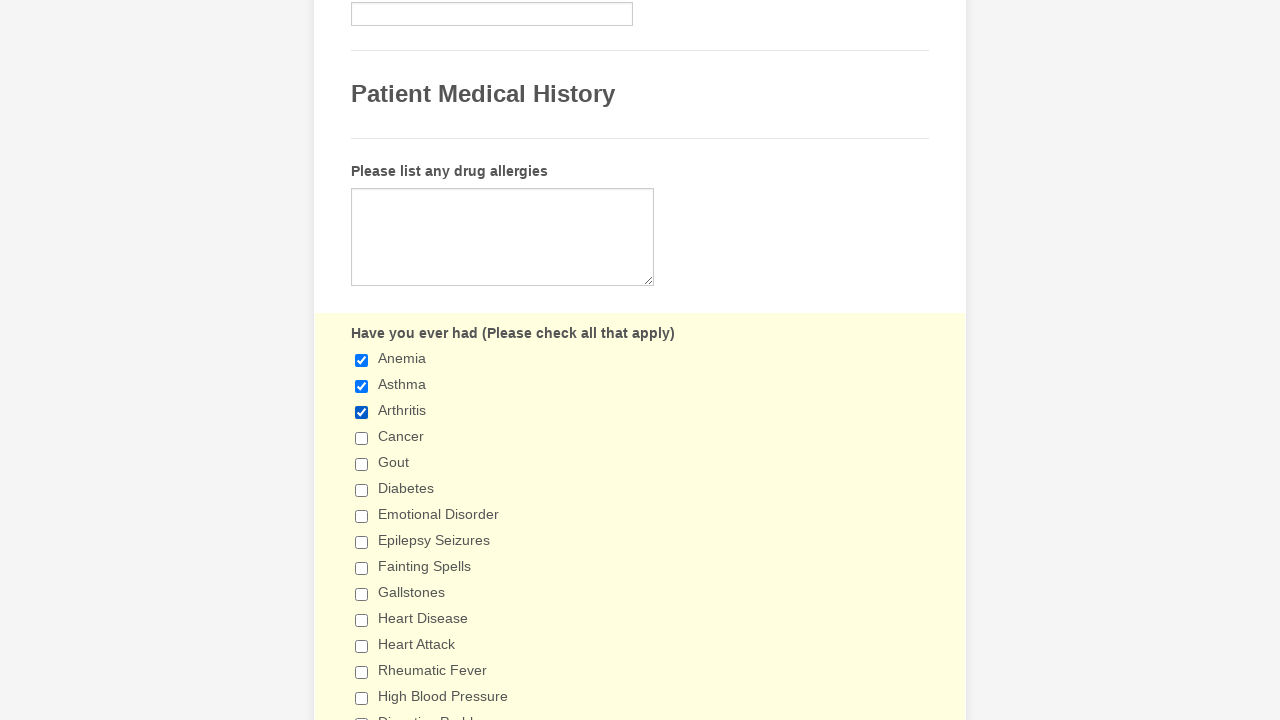

Clicked checkbox 4 to select it at (362, 438) on xpath=//div[@class='form-single-column']//input[@type='checkbox'] >> nth=3
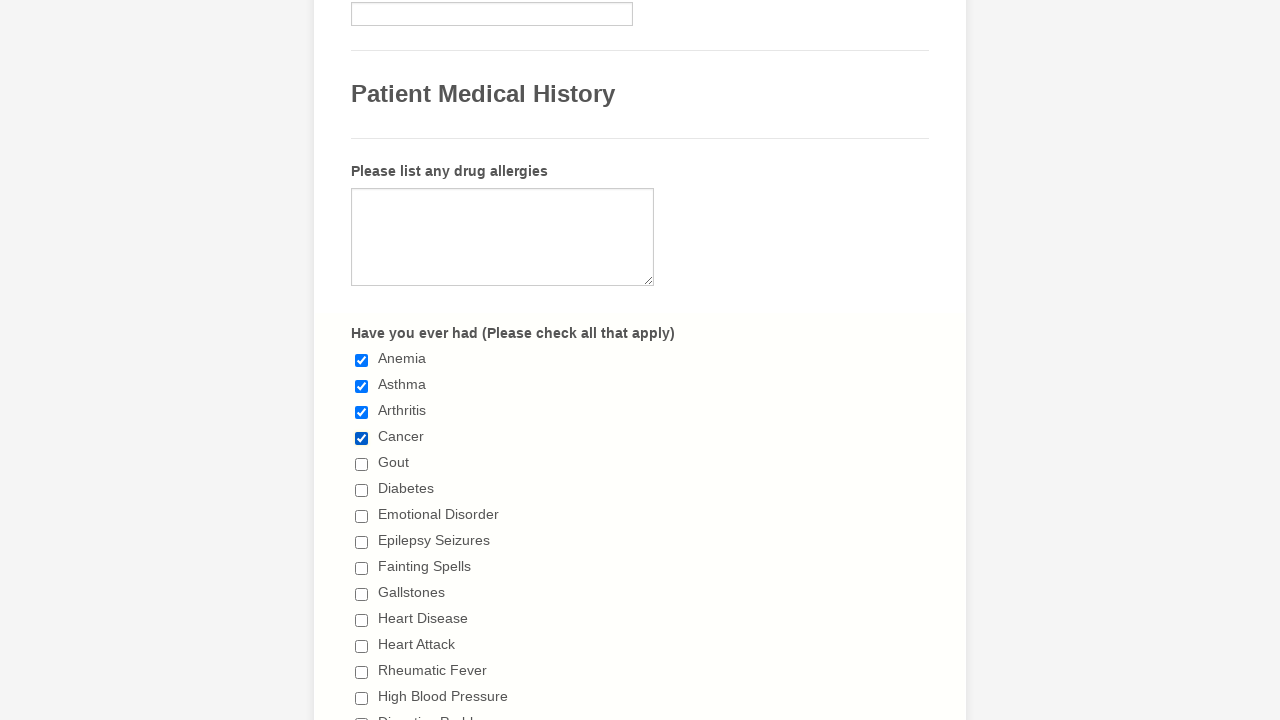

Waited 500ms after selecting checkbox 4
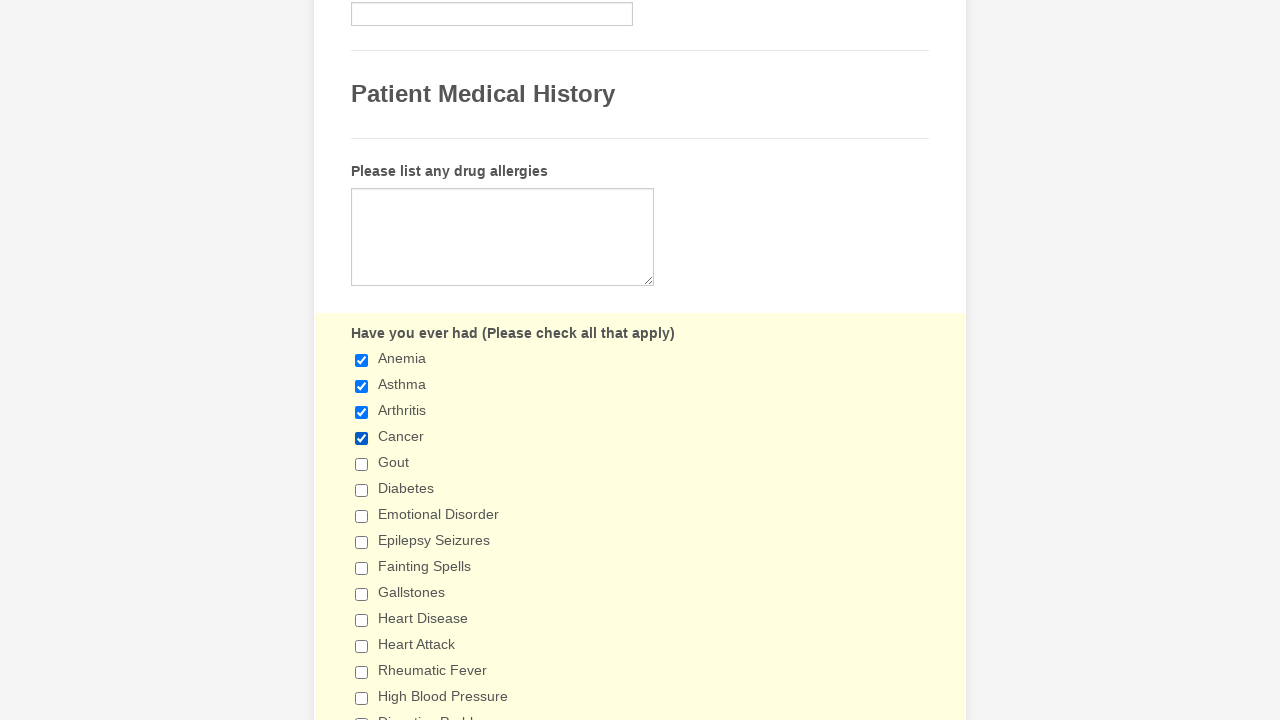

Clicked checkbox 5 to select it at (362, 464) on xpath=//div[@class='form-single-column']//input[@type='checkbox'] >> nth=4
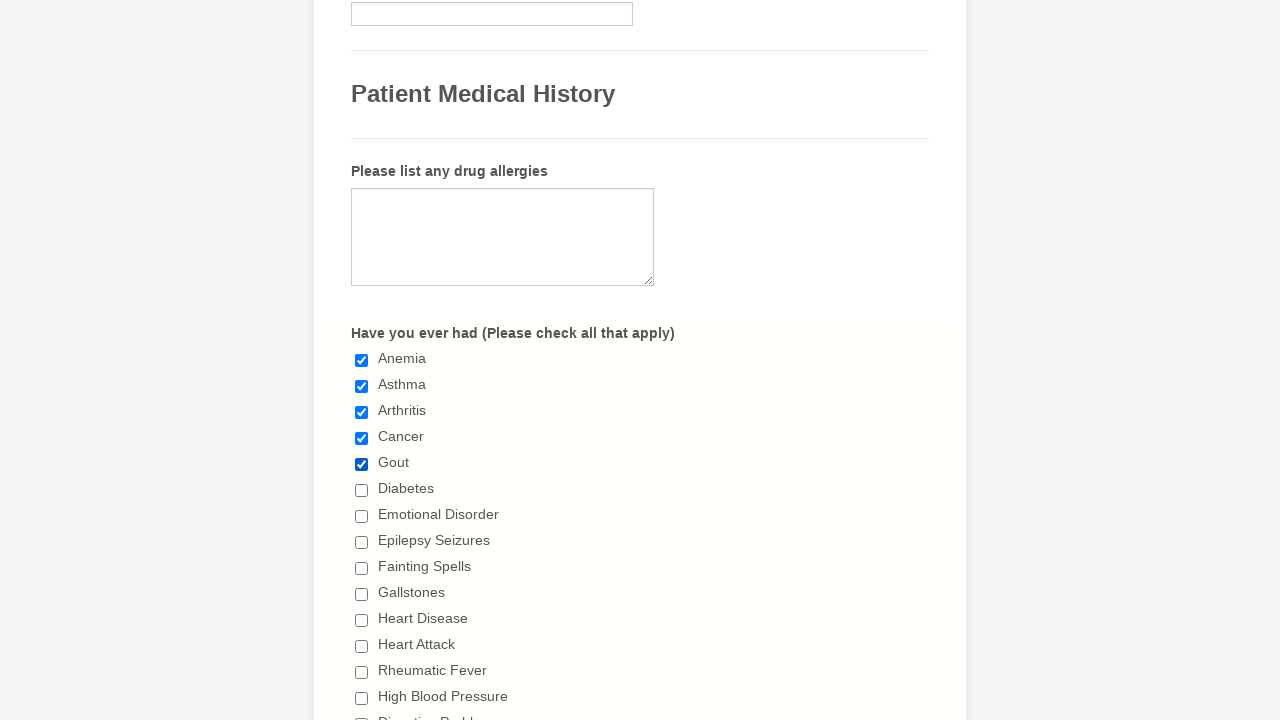

Waited 500ms after selecting checkbox 5
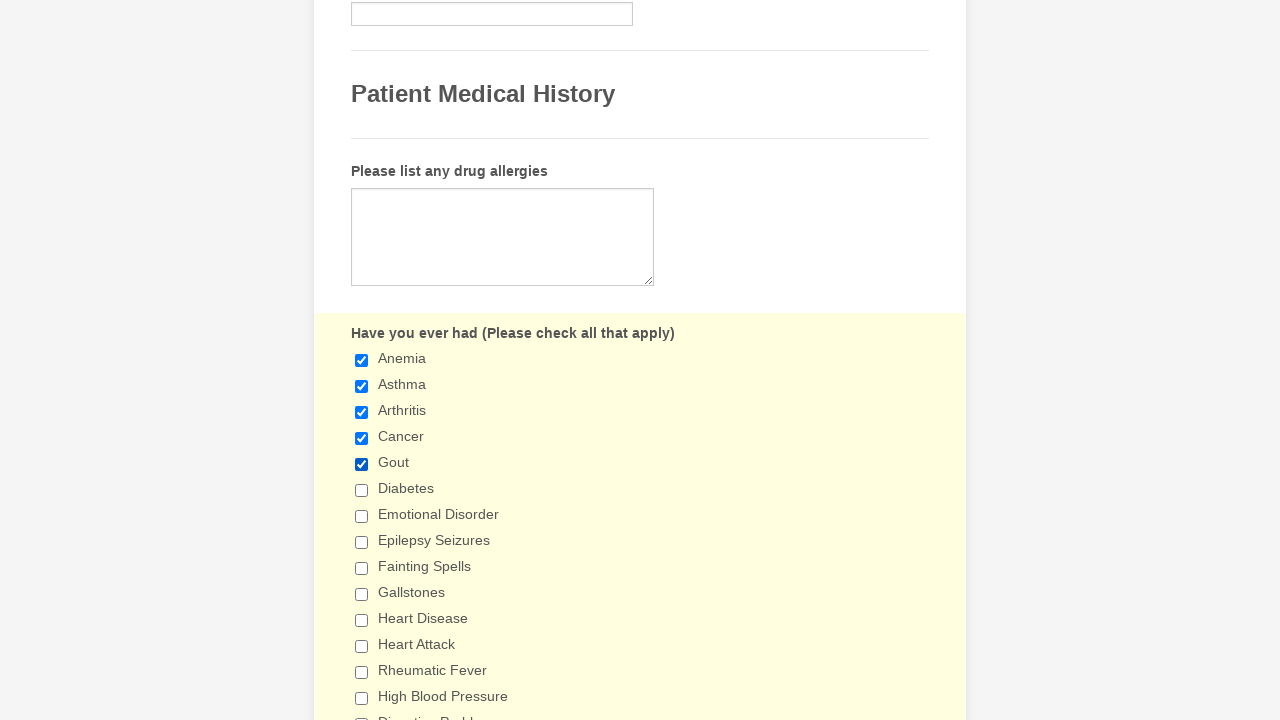

Clicked checkbox 6 to select it at (362, 490) on xpath=//div[@class='form-single-column']//input[@type='checkbox'] >> nth=5
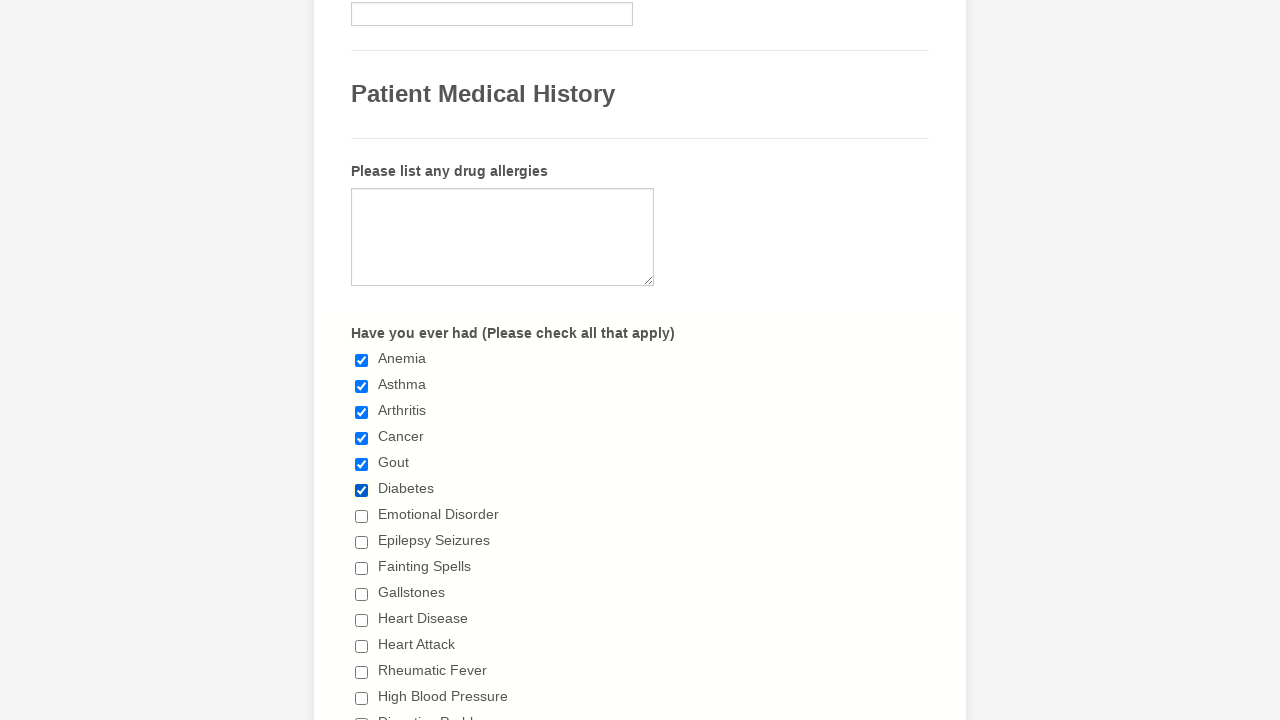

Waited 500ms after selecting checkbox 6
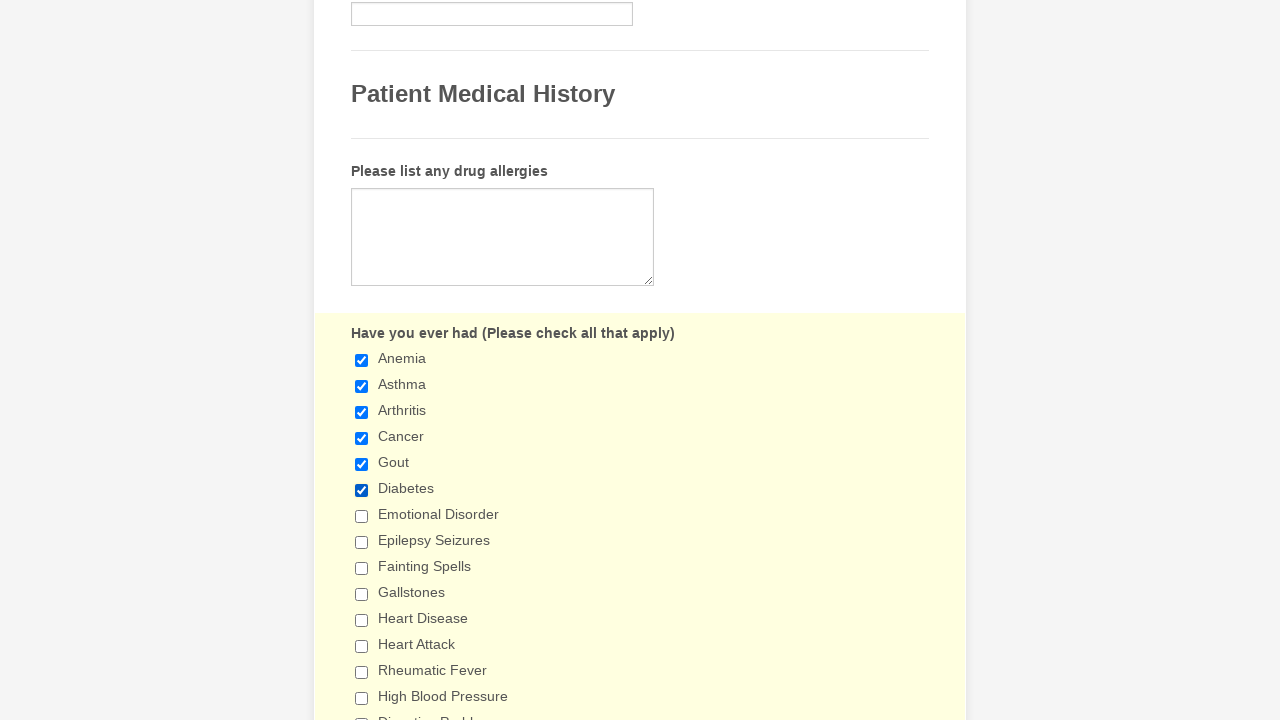

Clicked checkbox 7 to select it at (362, 516) on xpath=//div[@class='form-single-column']//input[@type='checkbox'] >> nth=6
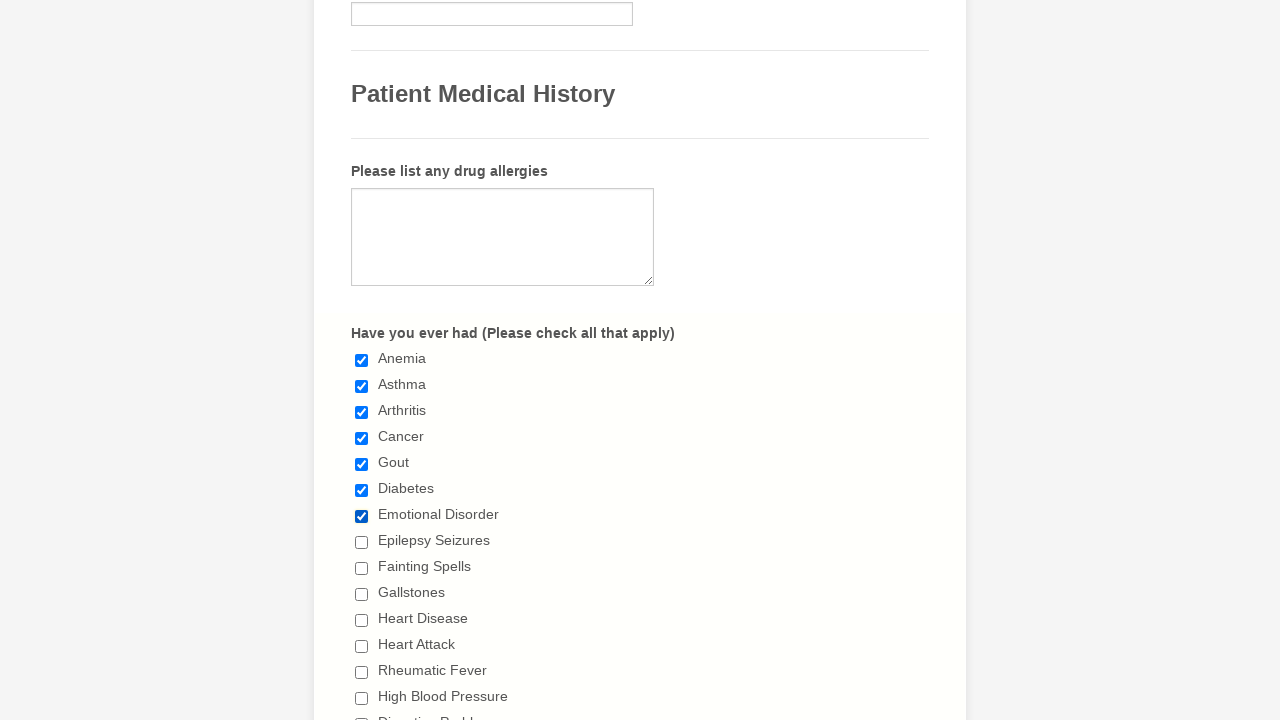

Waited 500ms after selecting checkbox 7
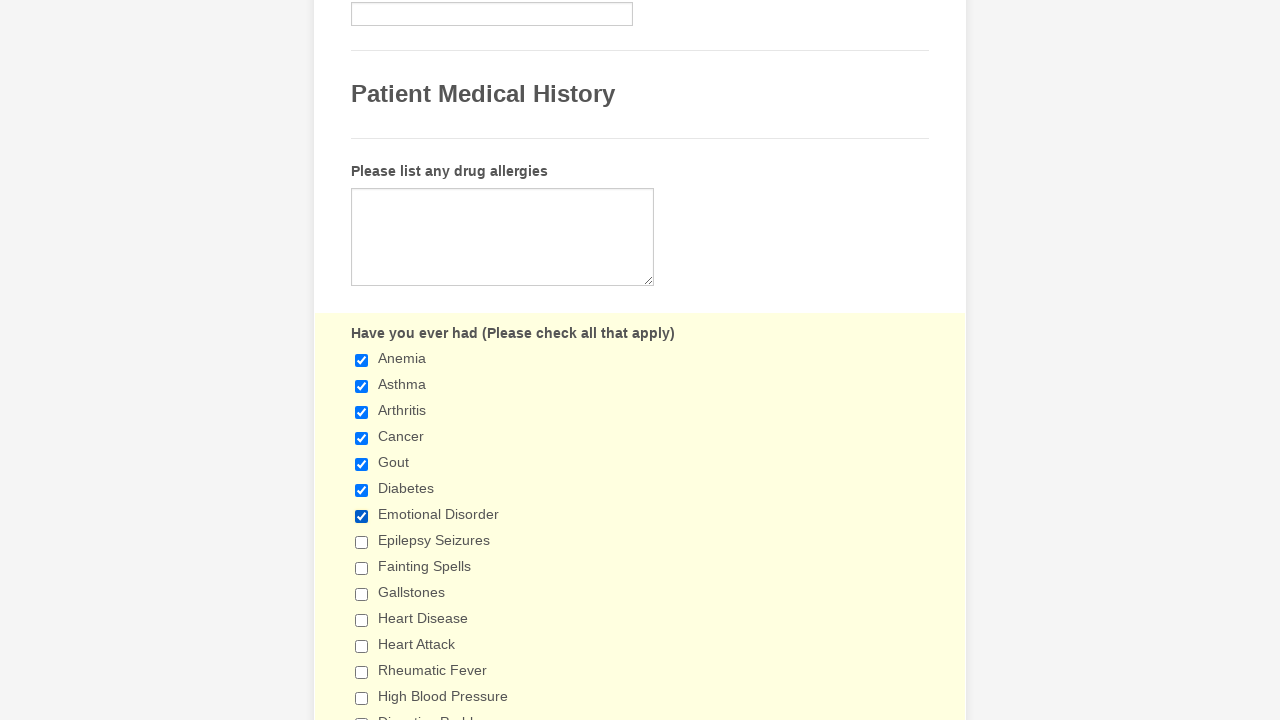

Clicked checkbox 8 to select it at (362, 542) on xpath=//div[@class='form-single-column']//input[@type='checkbox'] >> nth=7
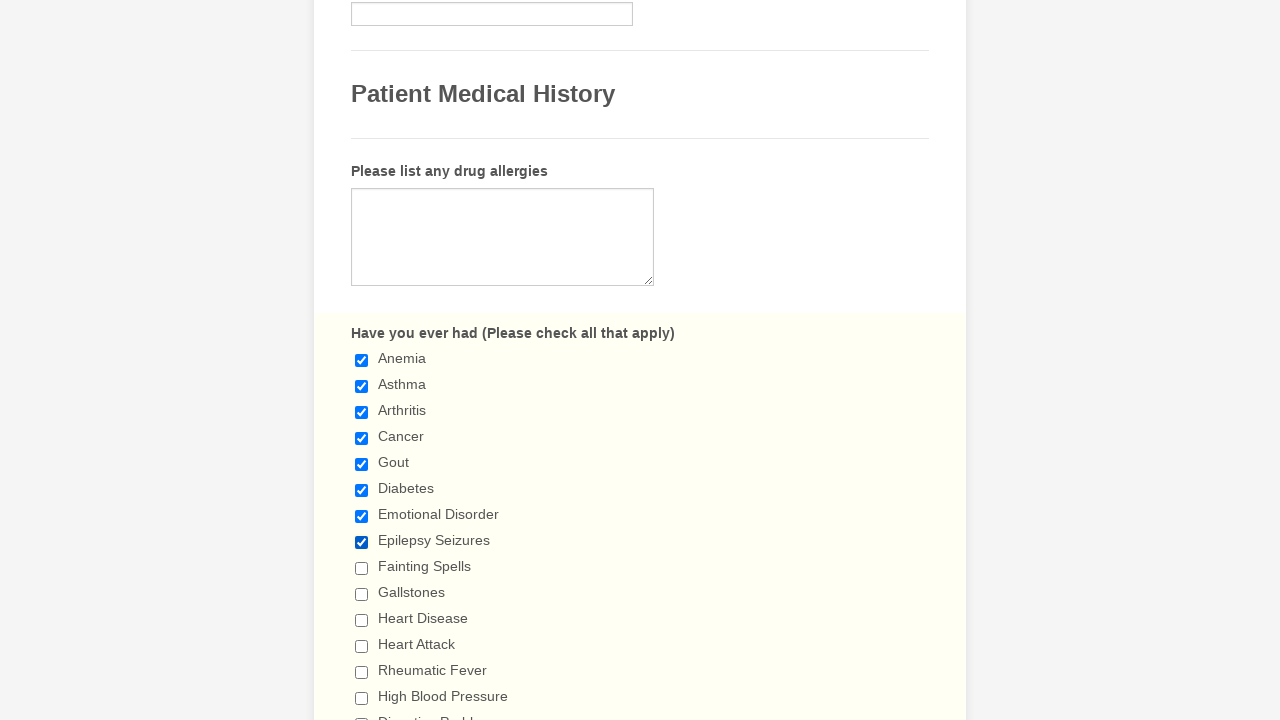

Waited 500ms after selecting checkbox 8
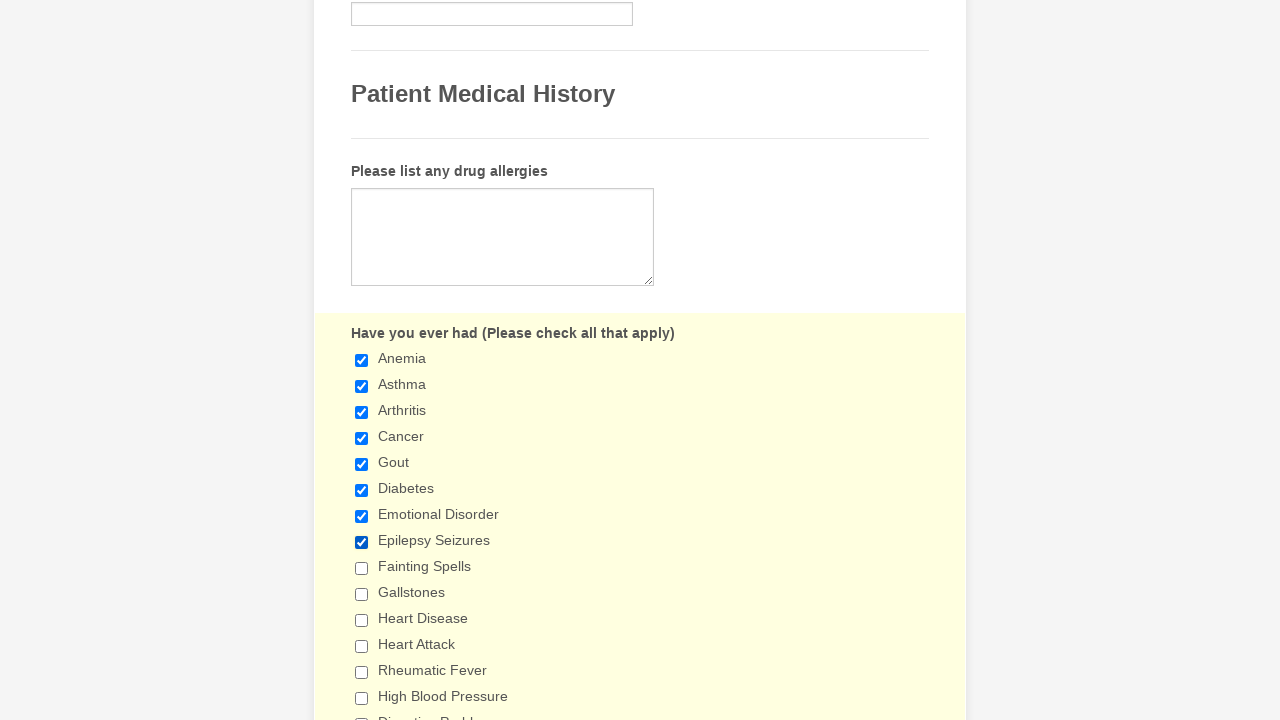

Clicked checkbox 9 to select it at (362, 568) on xpath=//div[@class='form-single-column']//input[@type='checkbox'] >> nth=8
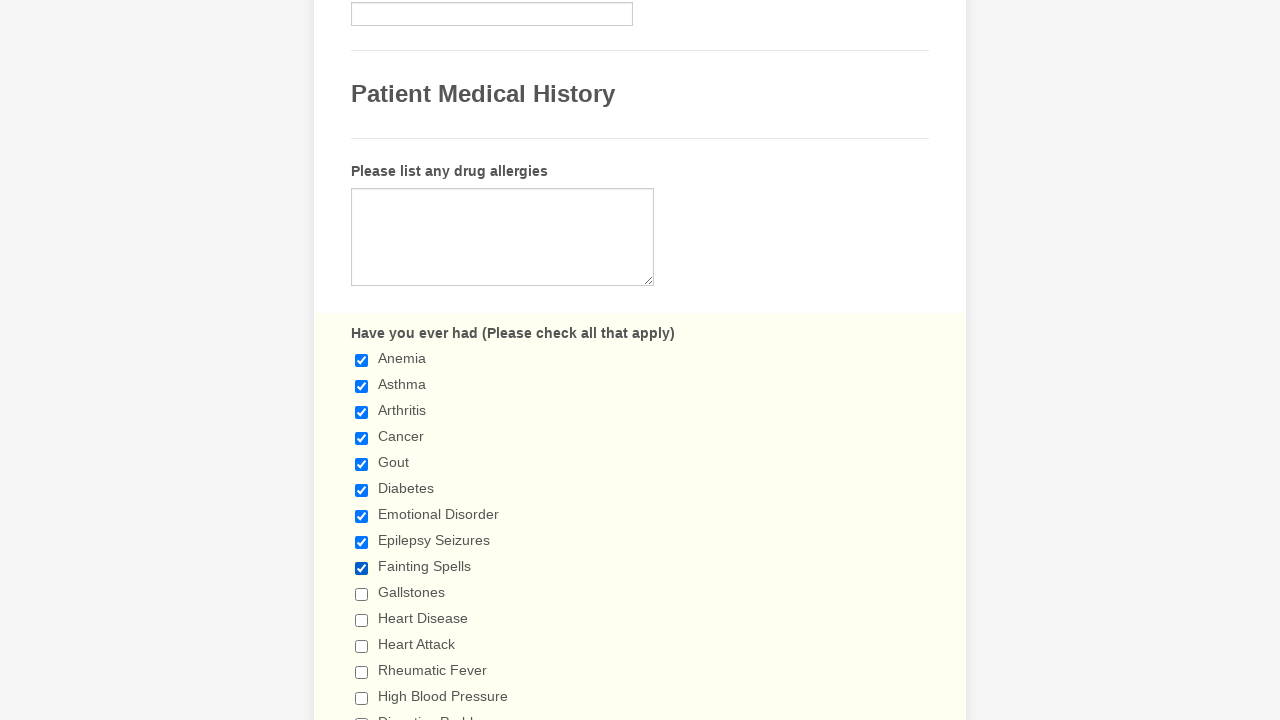

Waited 500ms after selecting checkbox 9
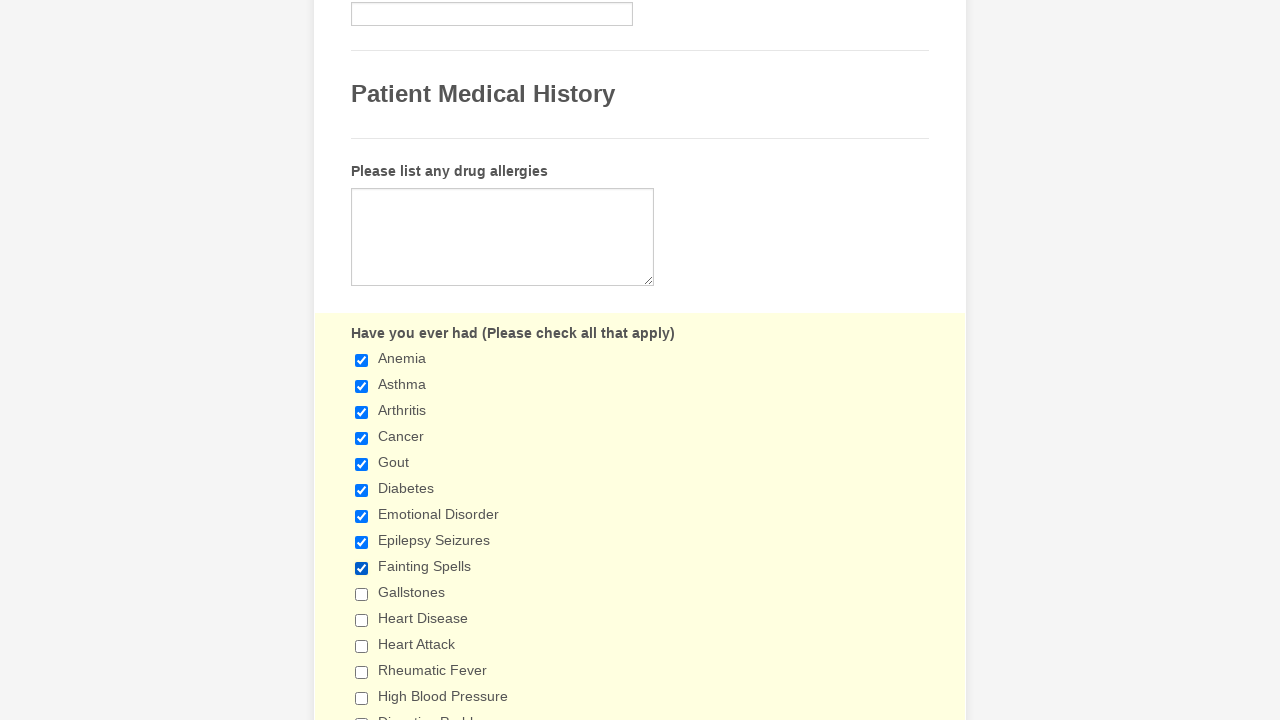

Clicked checkbox 10 to select it at (362, 594) on xpath=//div[@class='form-single-column']//input[@type='checkbox'] >> nth=9
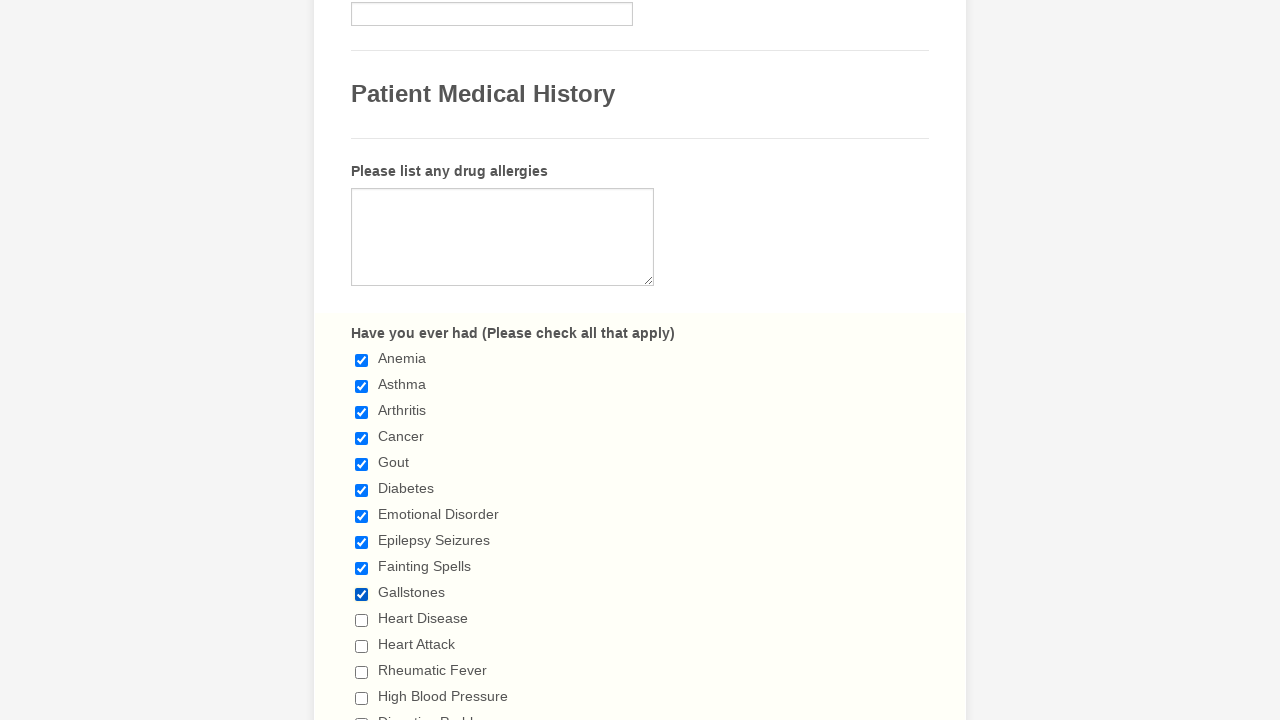

Waited 500ms after selecting checkbox 10
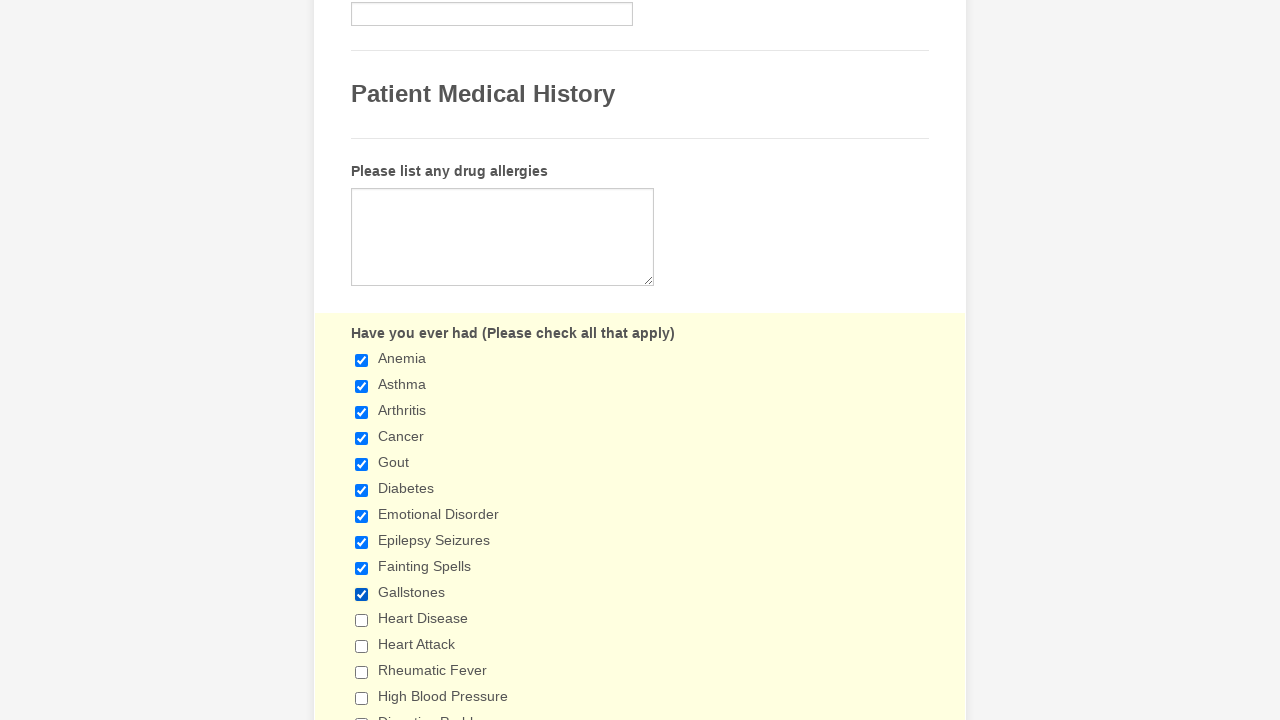

Clicked checkbox 11 to select it at (362, 620) on xpath=//div[@class='form-single-column']//input[@type='checkbox'] >> nth=10
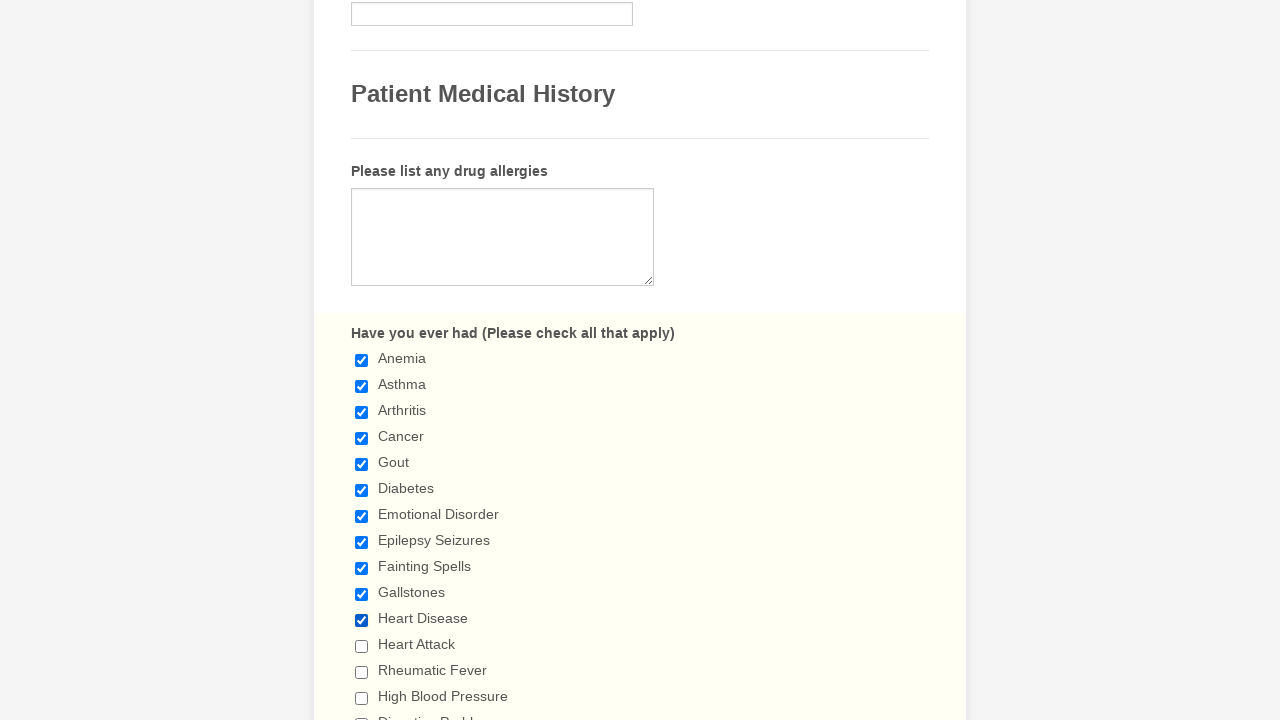

Waited 500ms after selecting checkbox 11
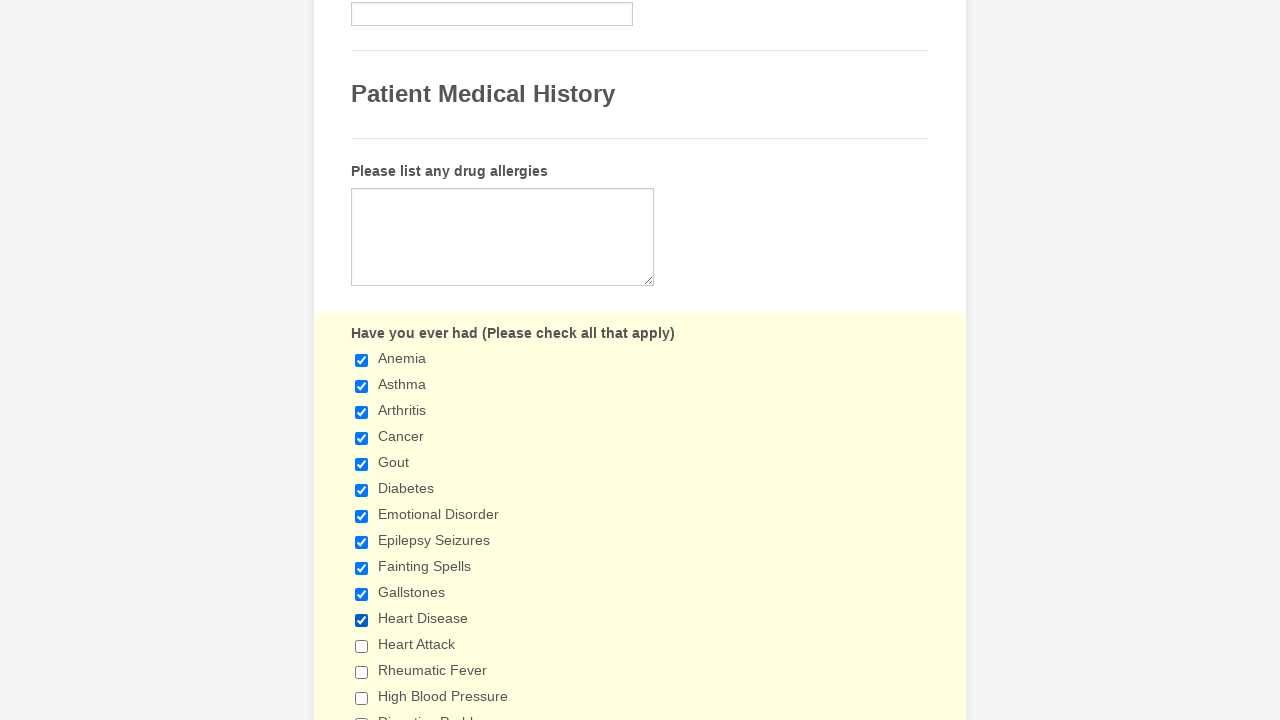

Clicked checkbox 12 to select it at (362, 646) on xpath=//div[@class='form-single-column']//input[@type='checkbox'] >> nth=11
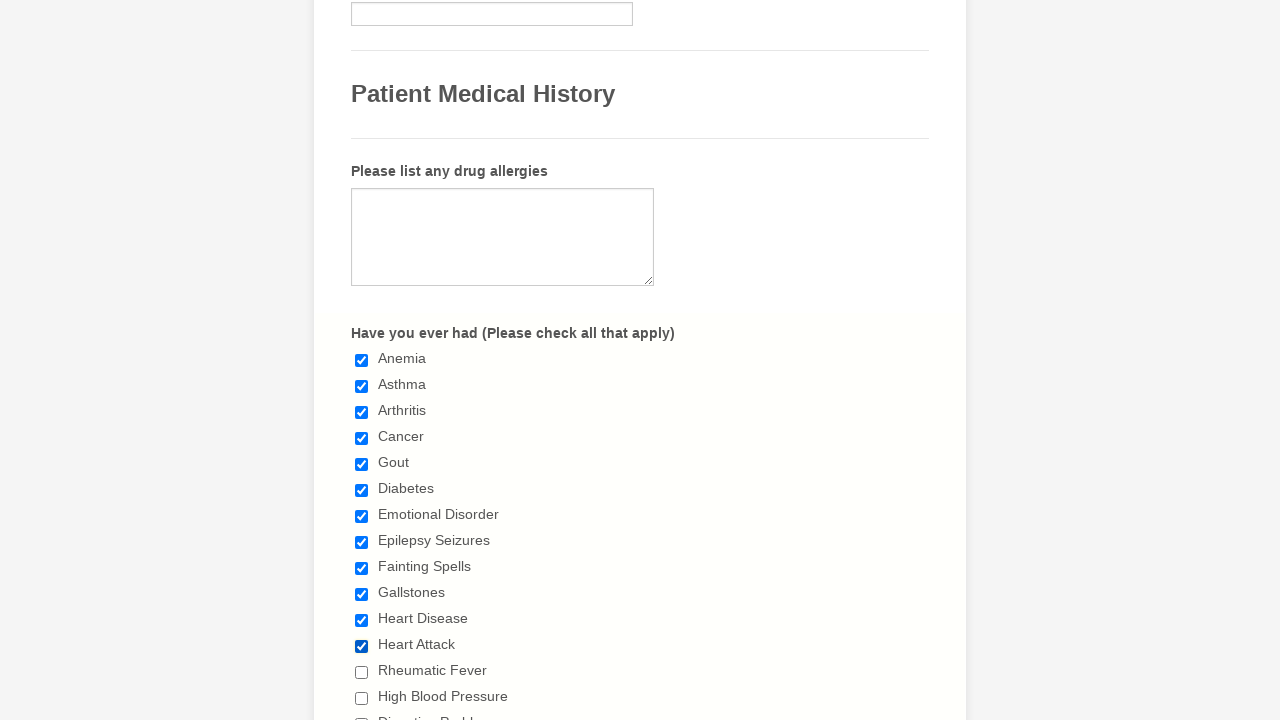

Waited 500ms after selecting checkbox 12
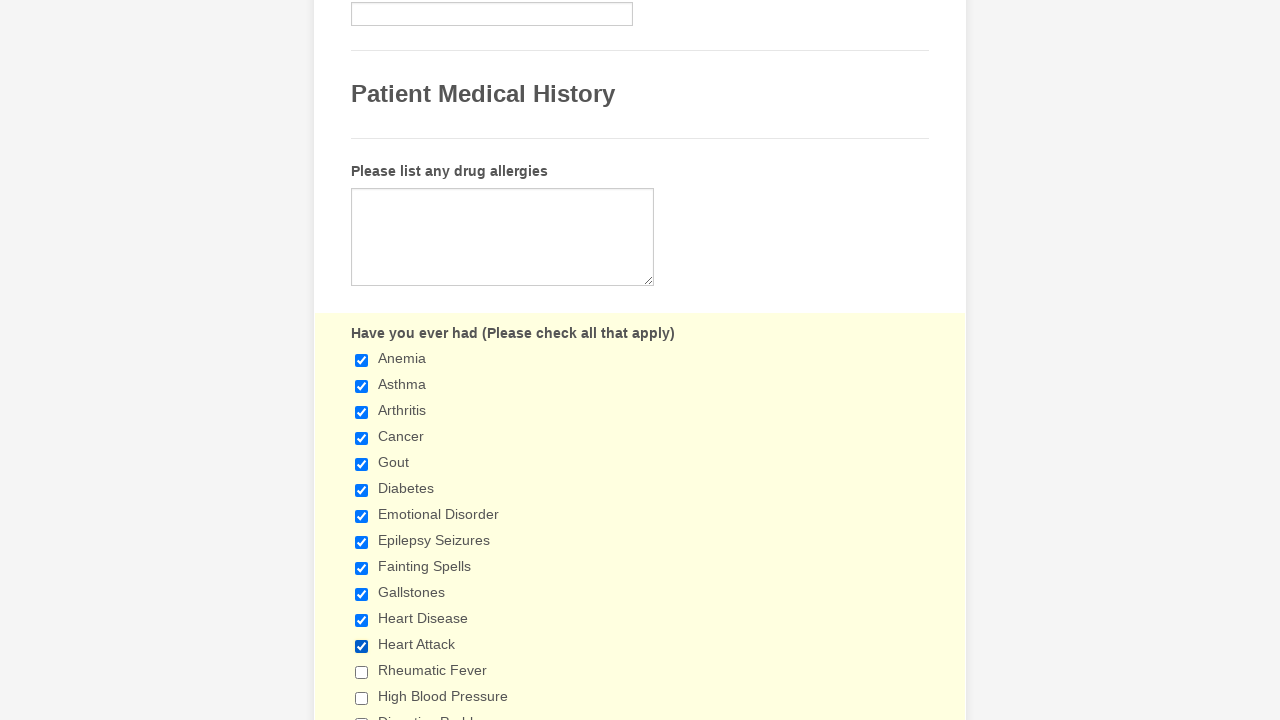

Clicked checkbox 13 to select it at (362, 672) on xpath=//div[@class='form-single-column']//input[@type='checkbox'] >> nth=12
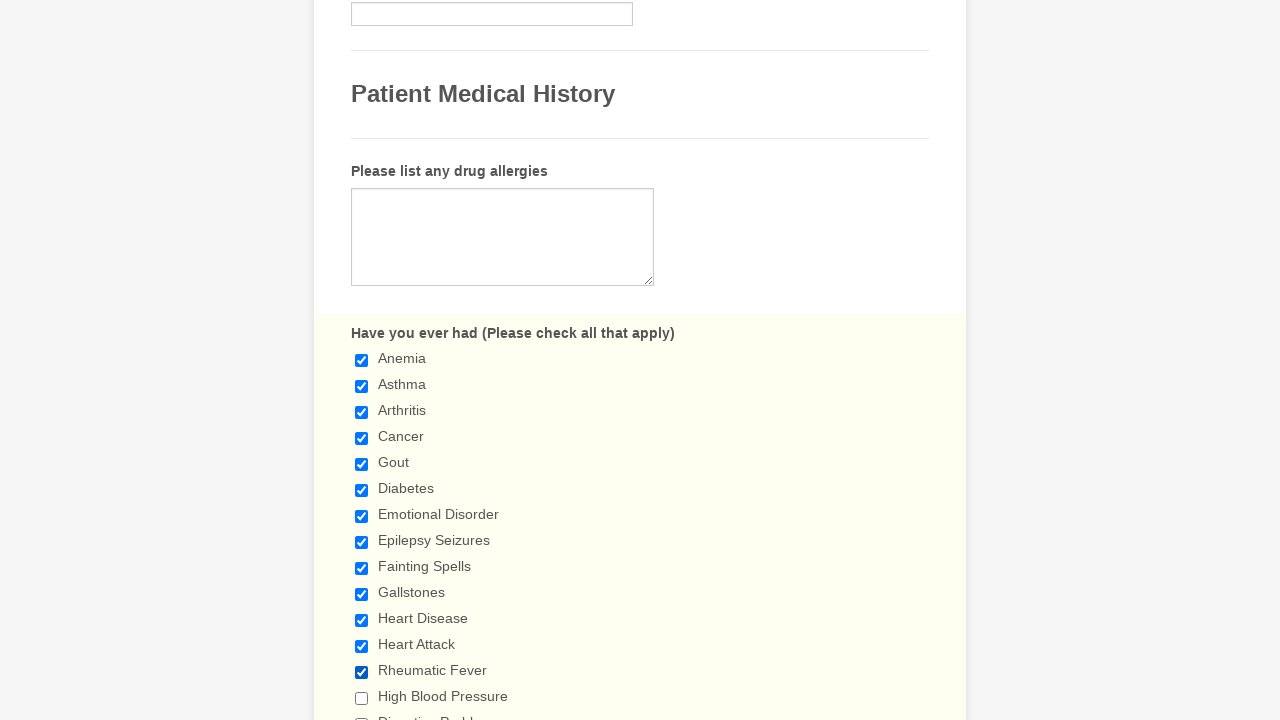

Waited 500ms after selecting checkbox 13
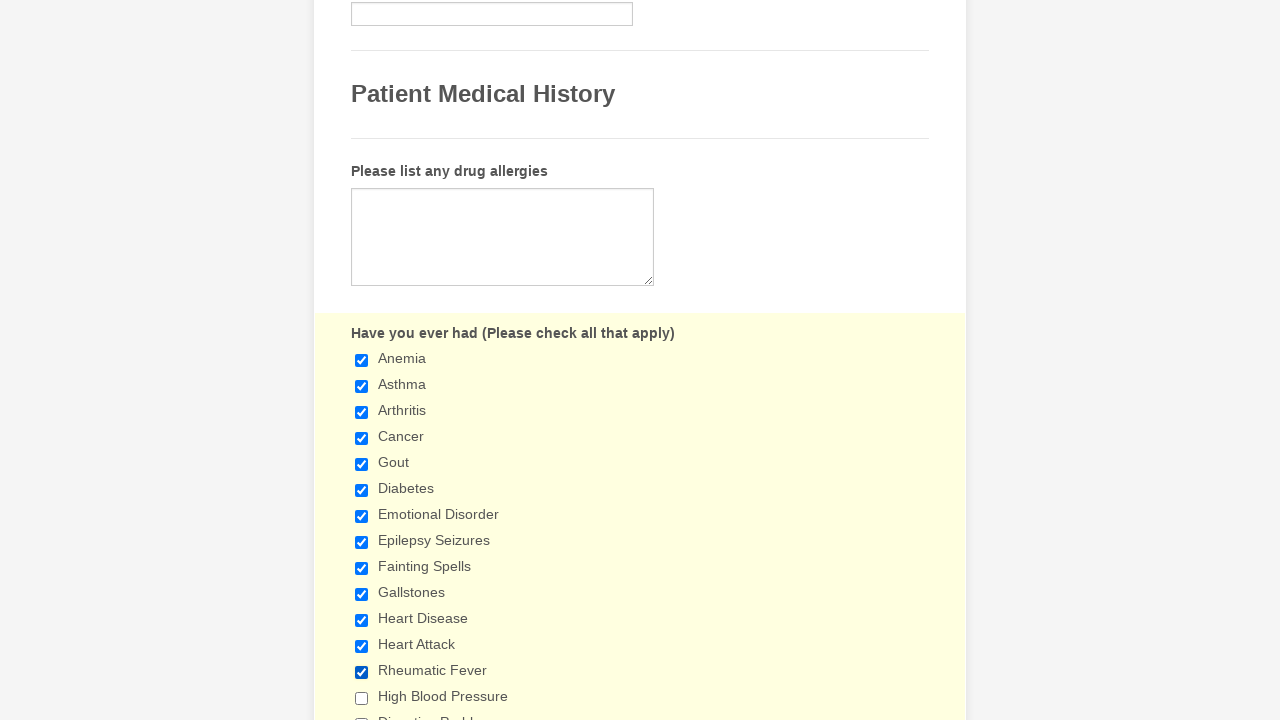

Clicked checkbox 14 to select it at (362, 698) on xpath=//div[@class='form-single-column']//input[@type='checkbox'] >> nth=13
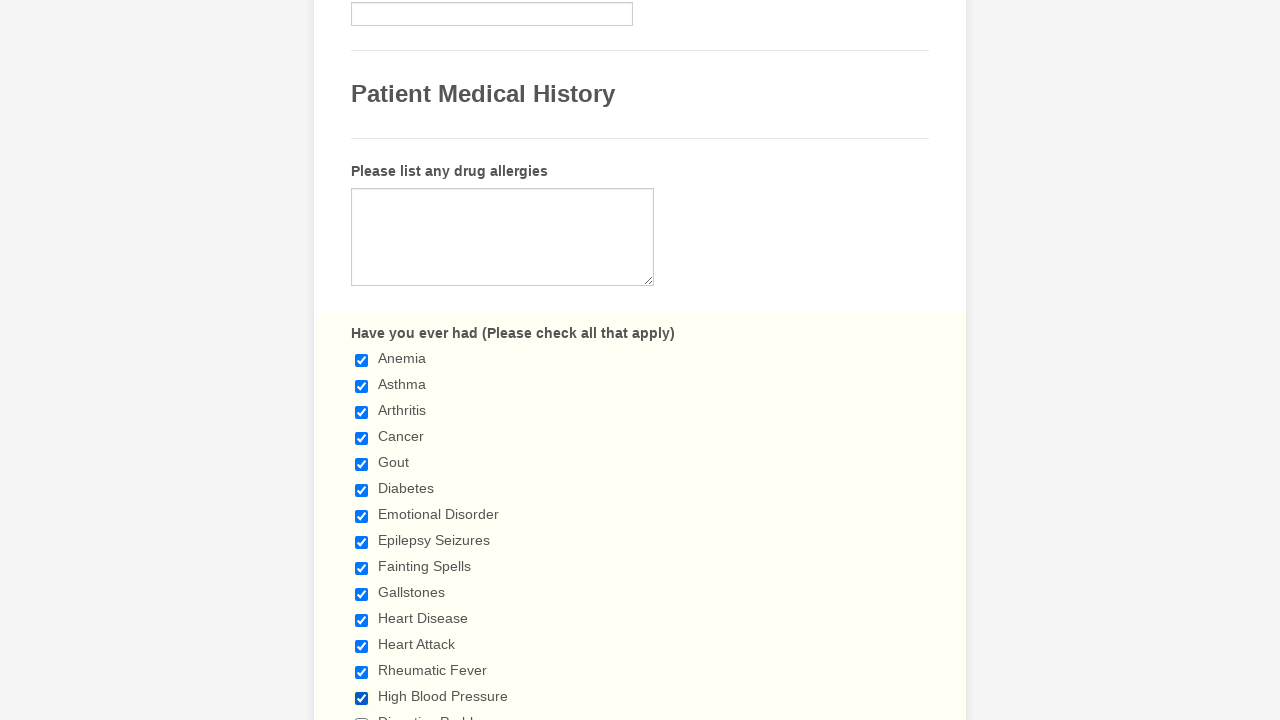

Waited 500ms after selecting checkbox 14
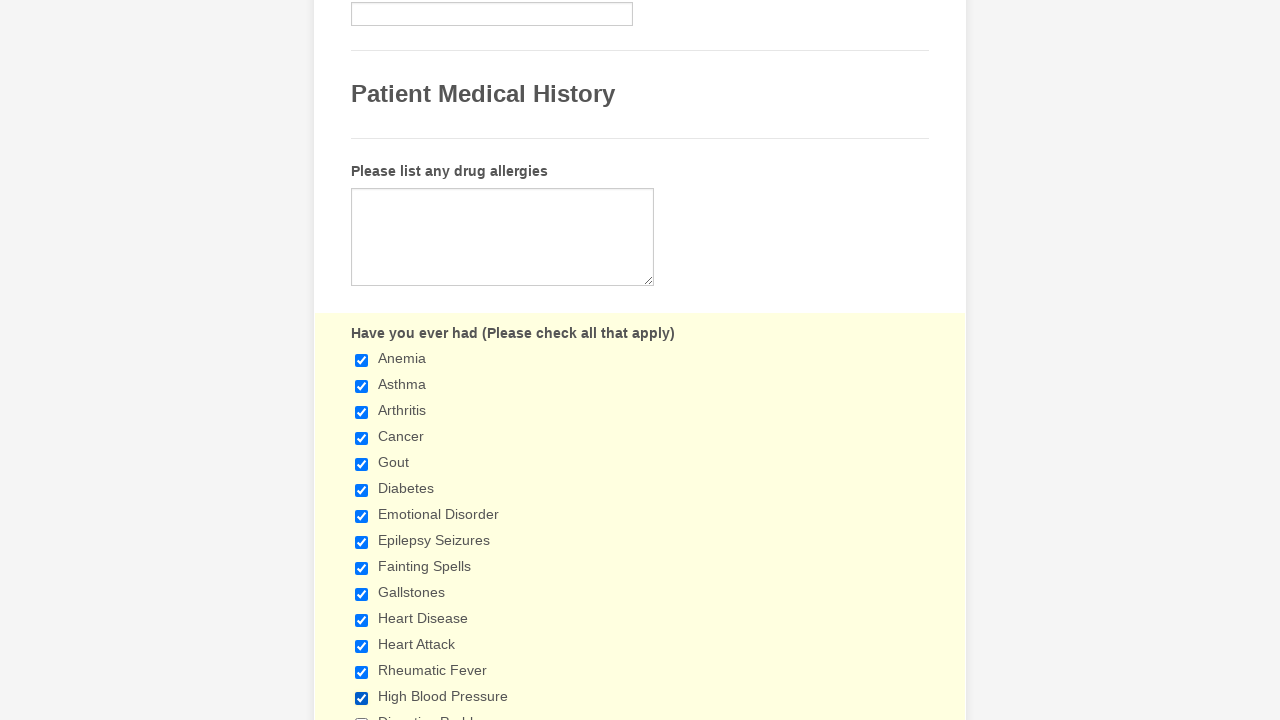

Clicked checkbox 15 to select it at (362, 714) on xpath=//div[@class='form-single-column']//input[@type='checkbox'] >> nth=14
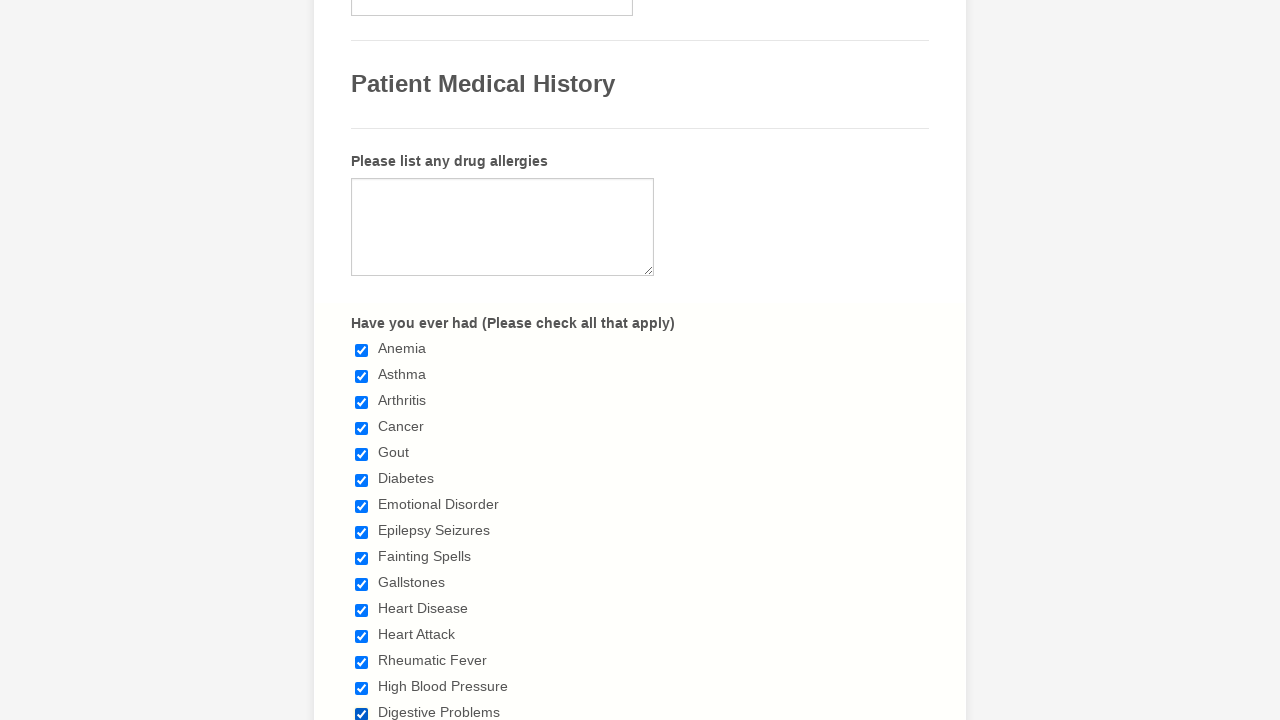

Waited 500ms after selecting checkbox 15
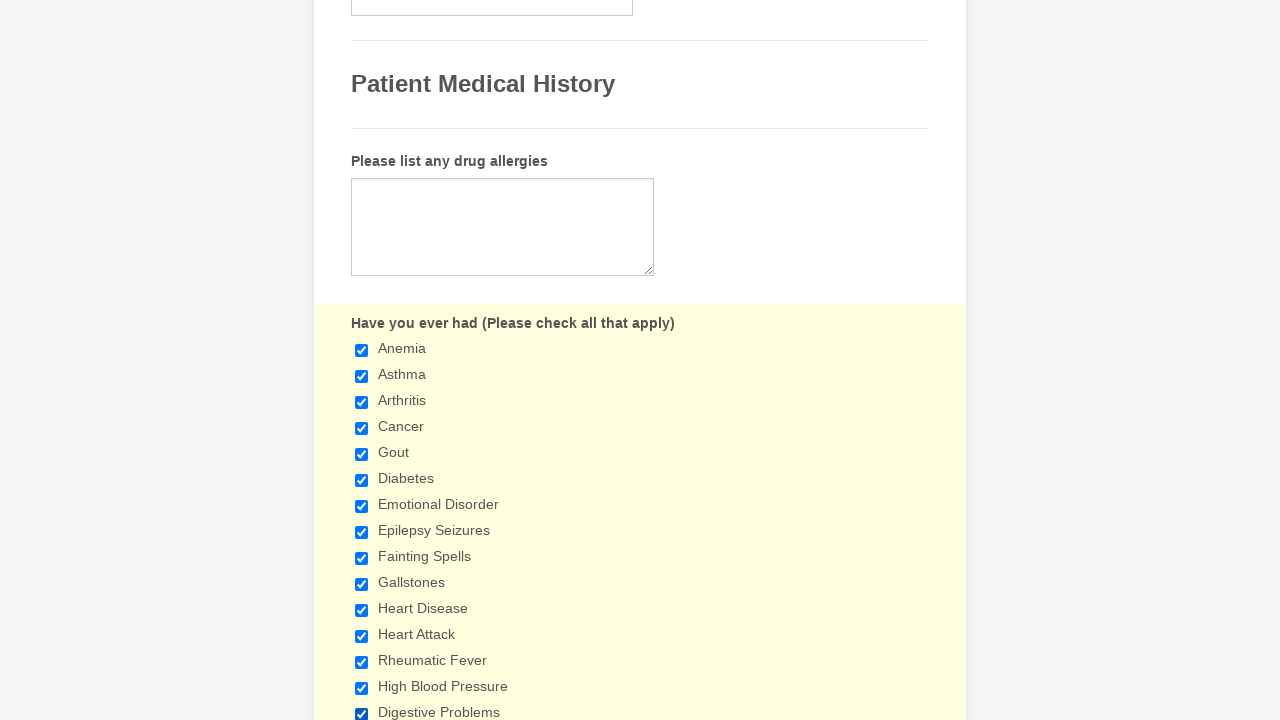

Clicked checkbox 16 to select it at (362, 360) on xpath=//div[@class='form-single-column']//input[@type='checkbox'] >> nth=15
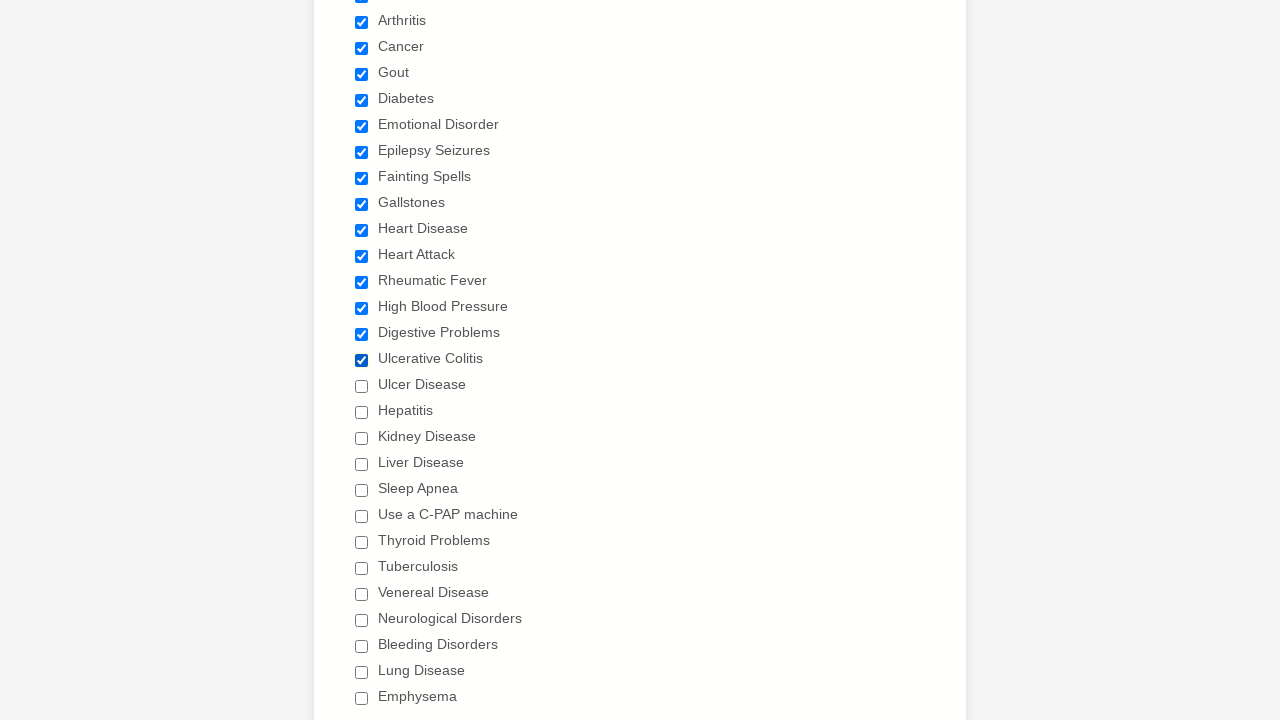

Waited 500ms after selecting checkbox 16
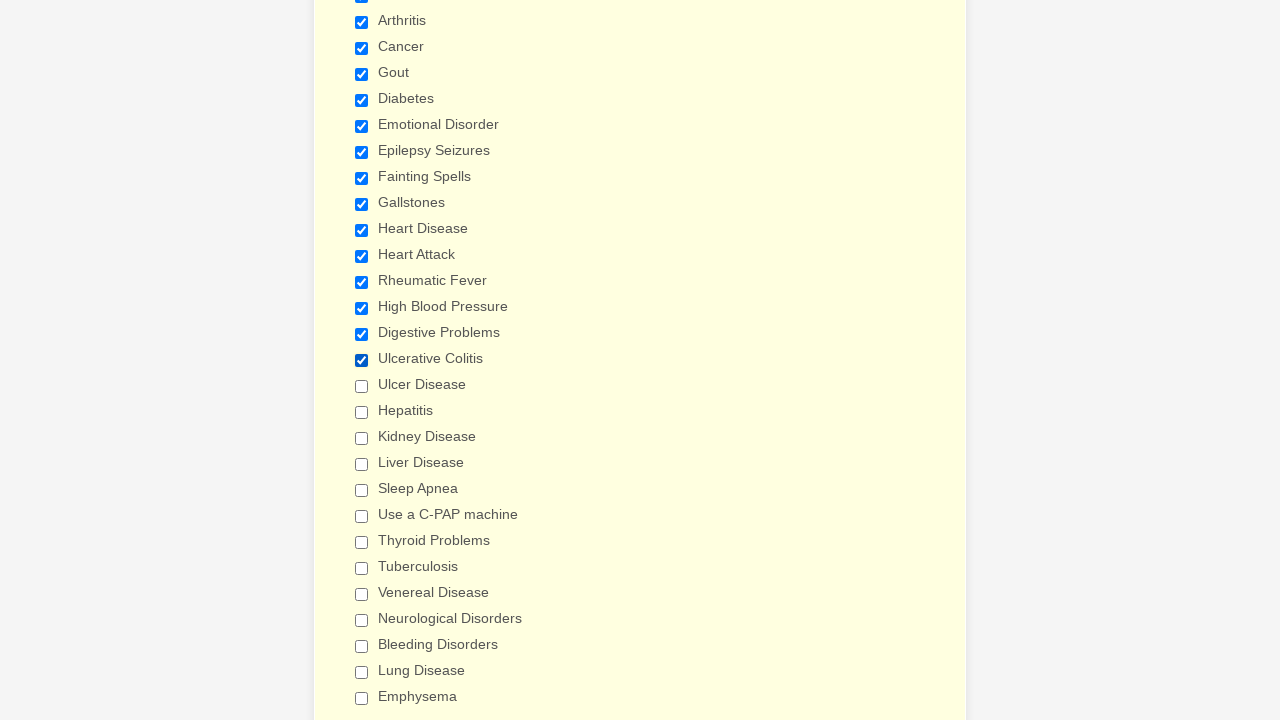

Clicked checkbox 17 to select it at (362, 386) on xpath=//div[@class='form-single-column']//input[@type='checkbox'] >> nth=16
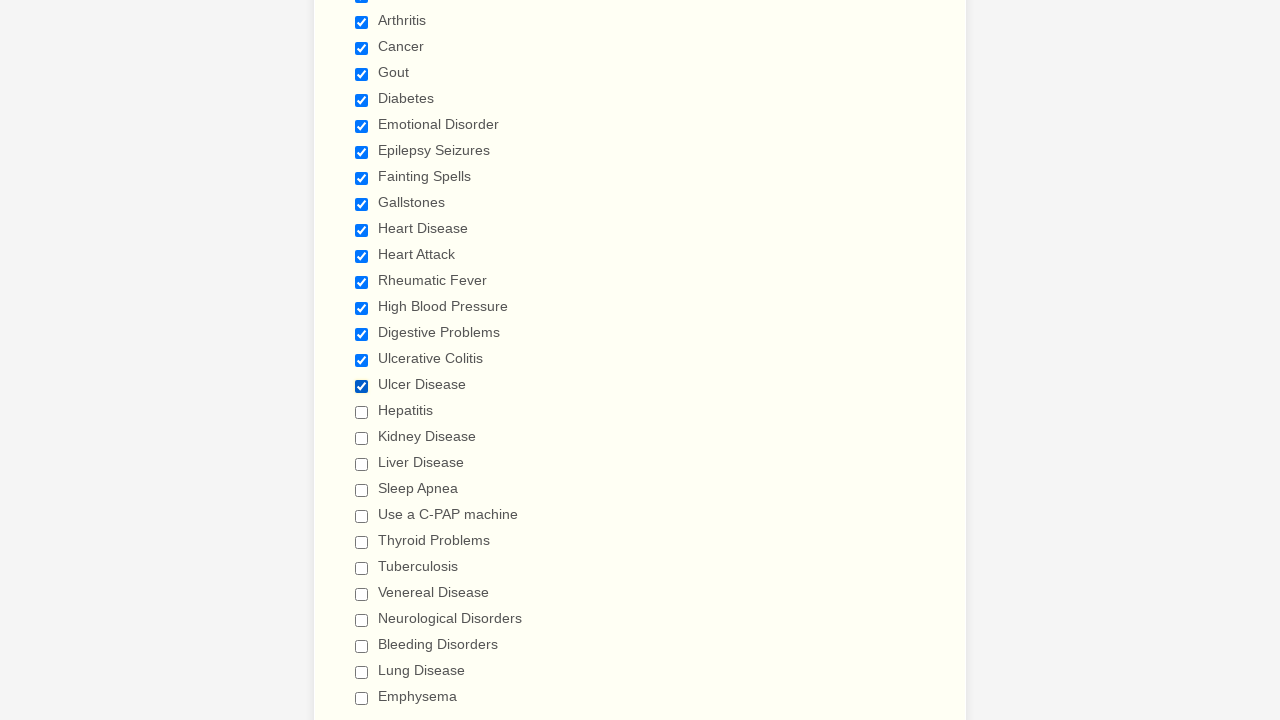

Waited 500ms after selecting checkbox 17
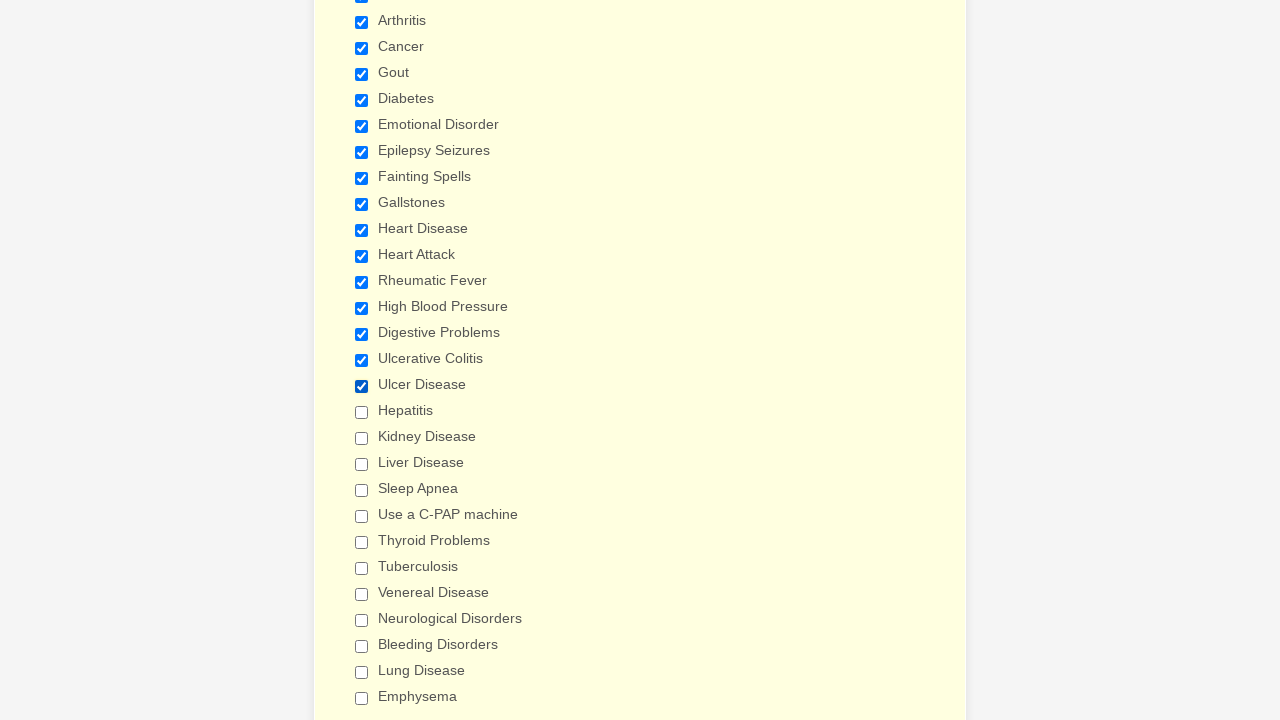

Clicked checkbox 18 to select it at (362, 412) on xpath=//div[@class='form-single-column']//input[@type='checkbox'] >> nth=17
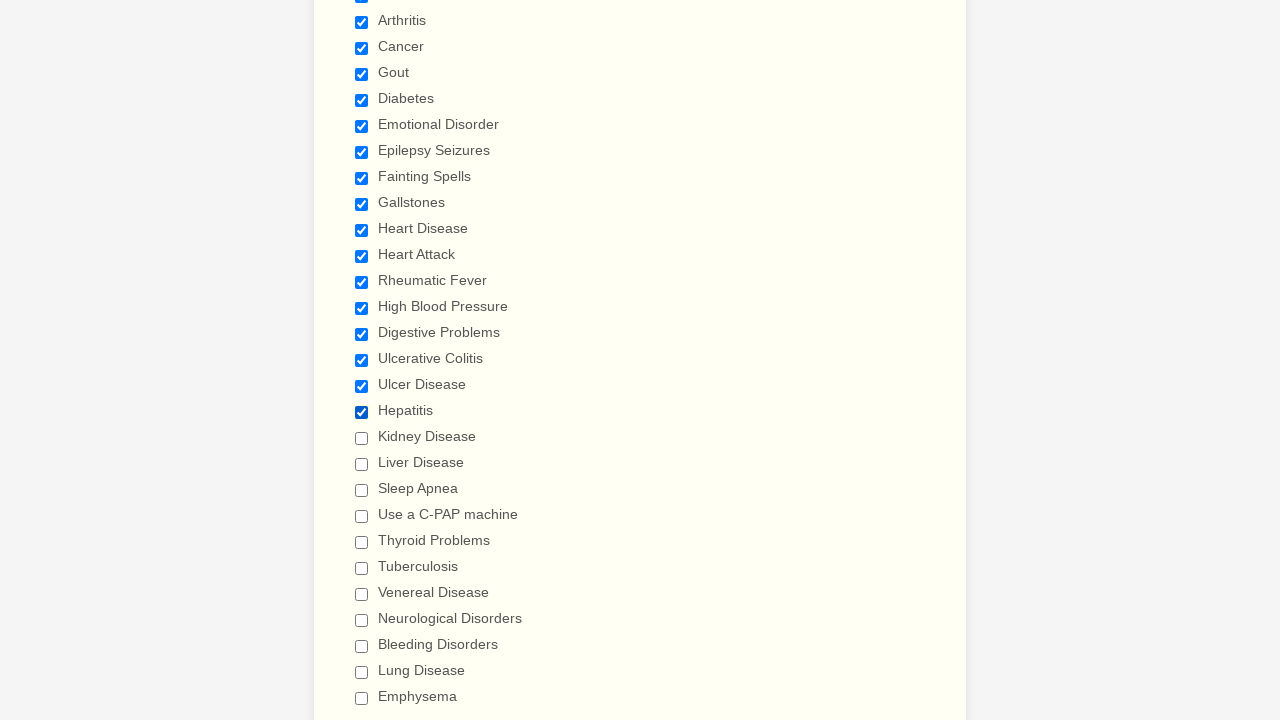

Waited 500ms after selecting checkbox 18
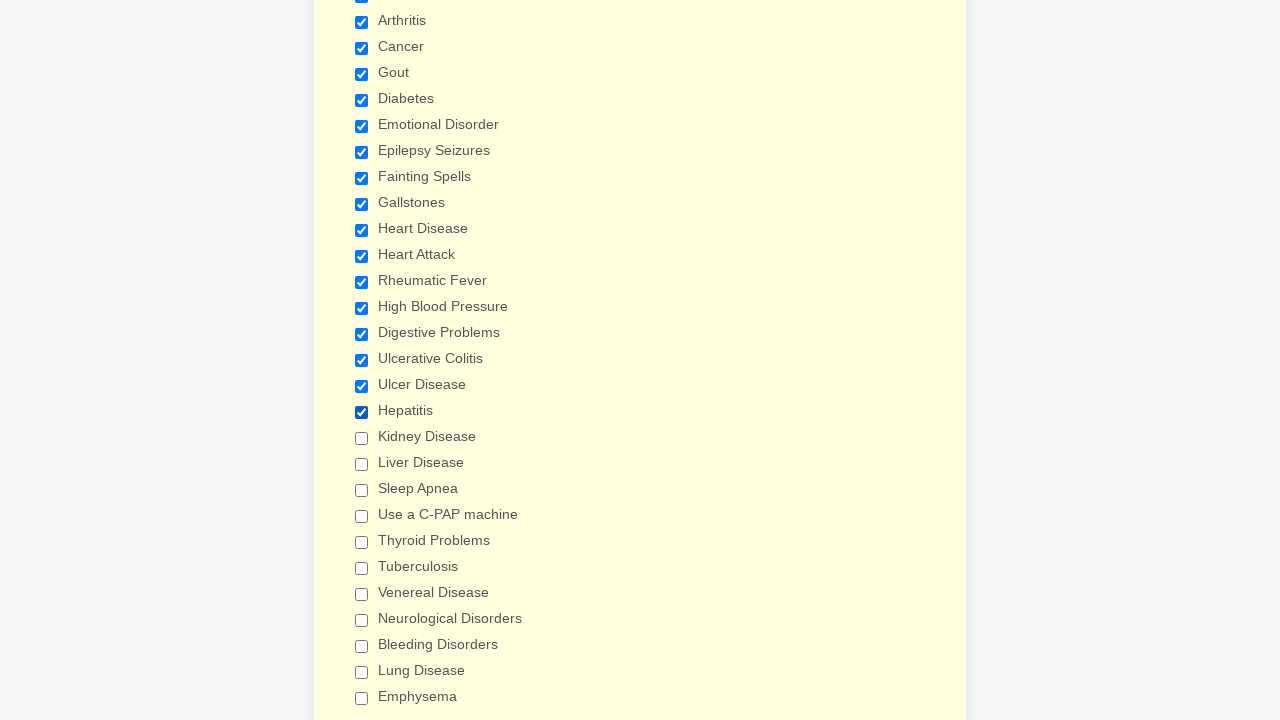

Clicked checkbox 19 to select it at (362, 438) on xpath=//div[@class='form-single-column']//input[@type='checkbox'] >> nth=18
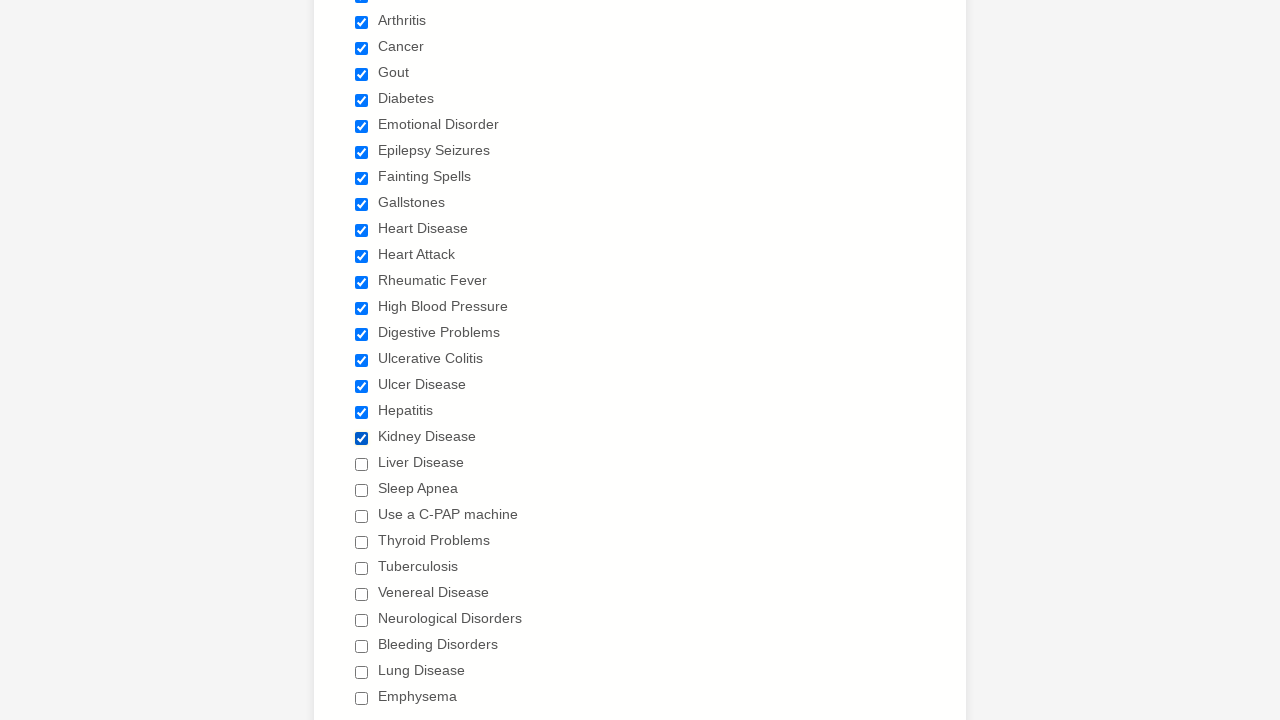

Waited 500ms after selecting checkbox 19
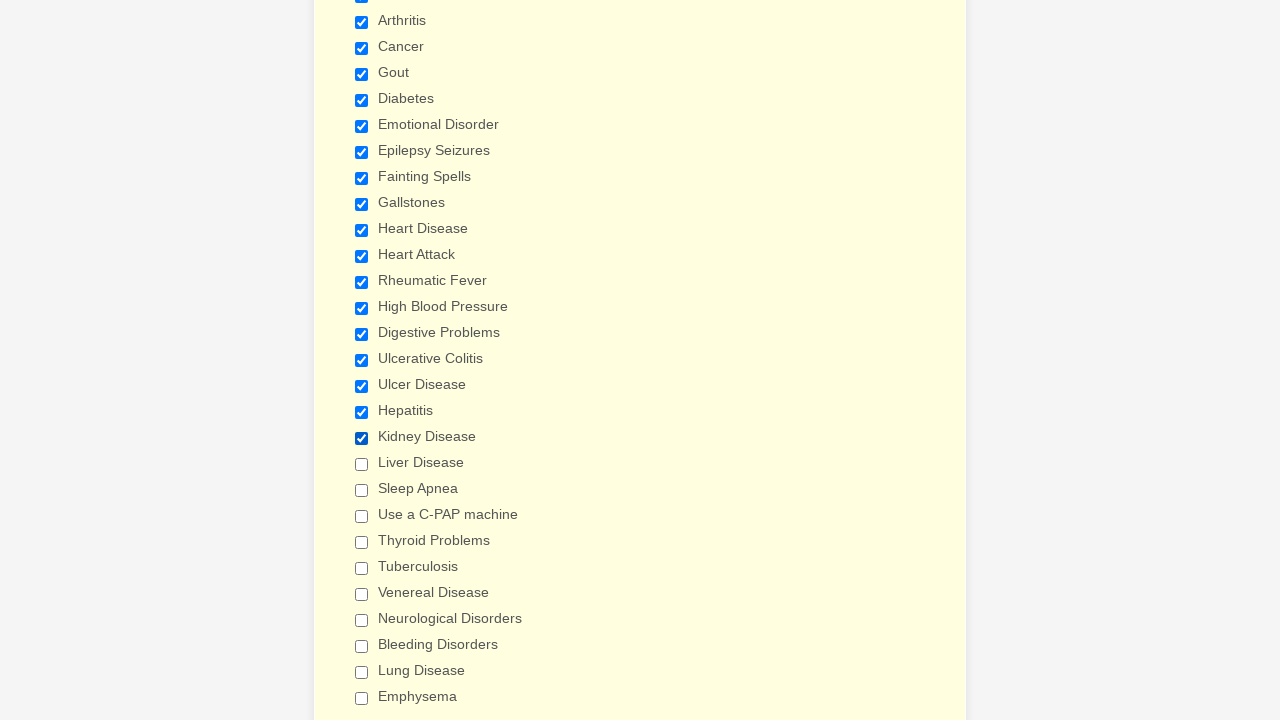

Clicked checkbox 20 to select it at (362, 464) on xpath=//div[@class='form-single-column']//input[@type='checkbox'] >> nth=19
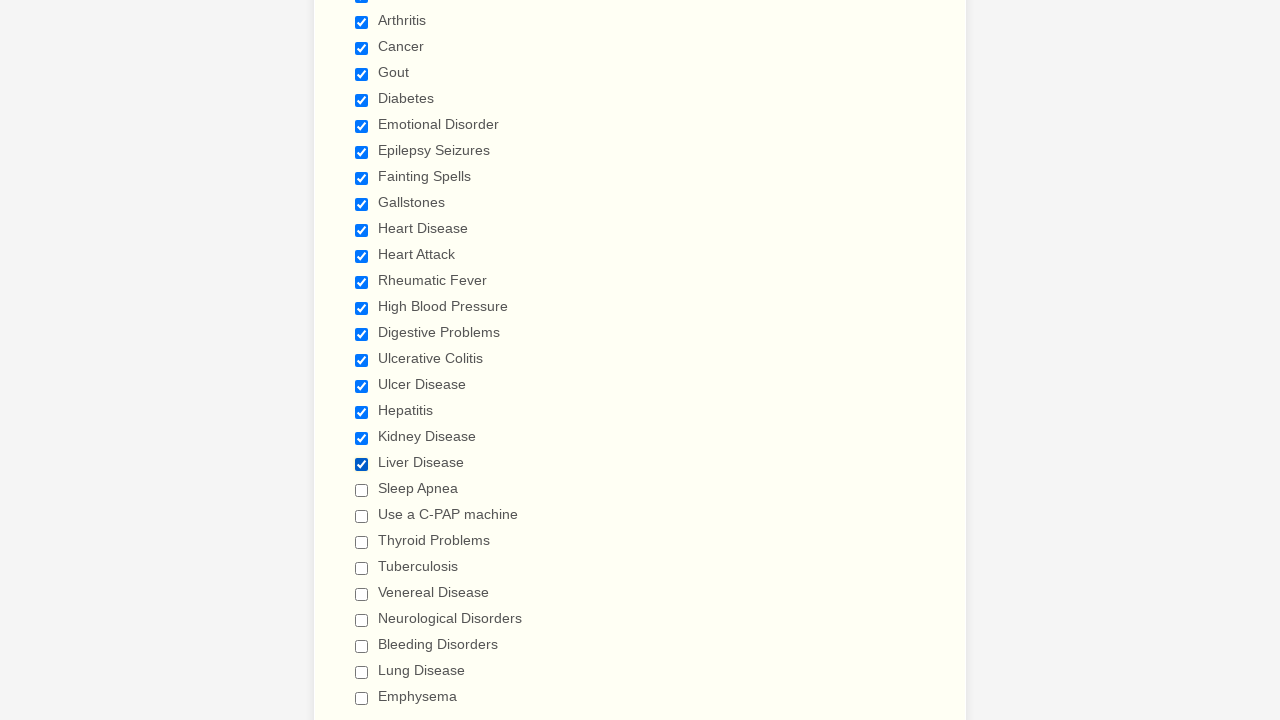

Waited 500ms after selecting checkbox 20
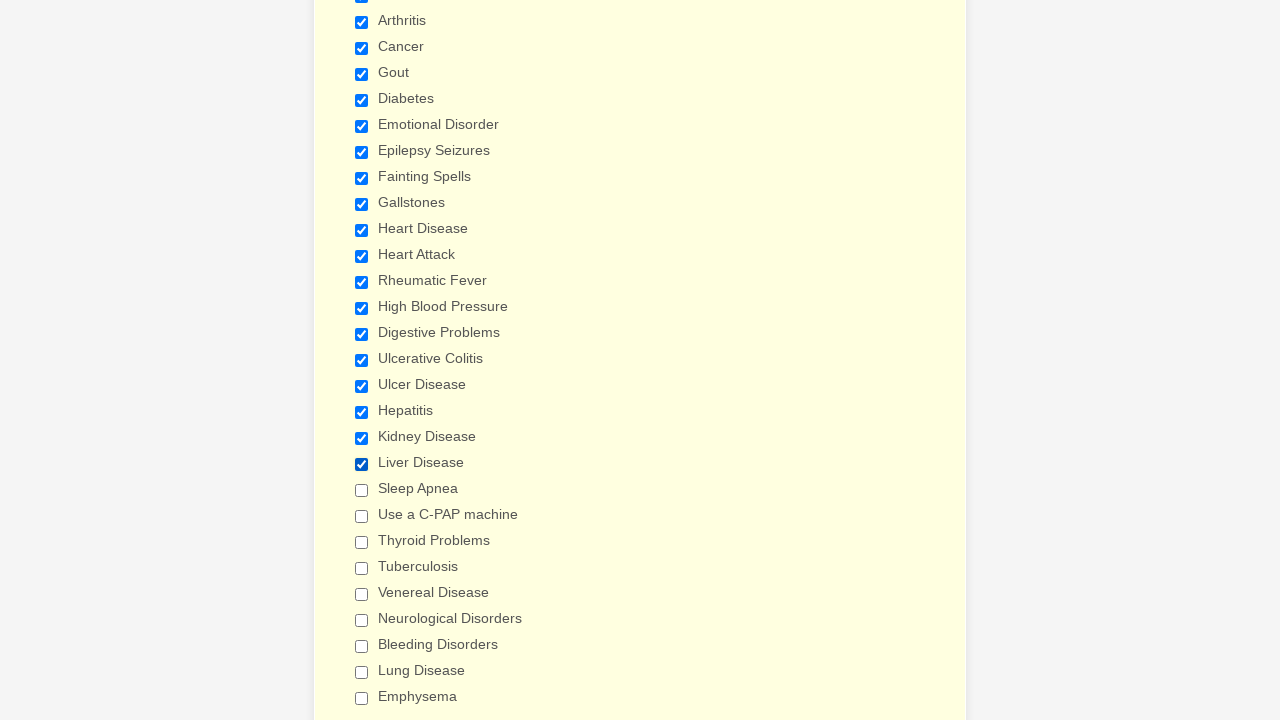

Clicked checkbox 21 to select it at (362, 490) on xpath=//div[@class='form-single-column']//input[@type='checkbox'] >> nth=20
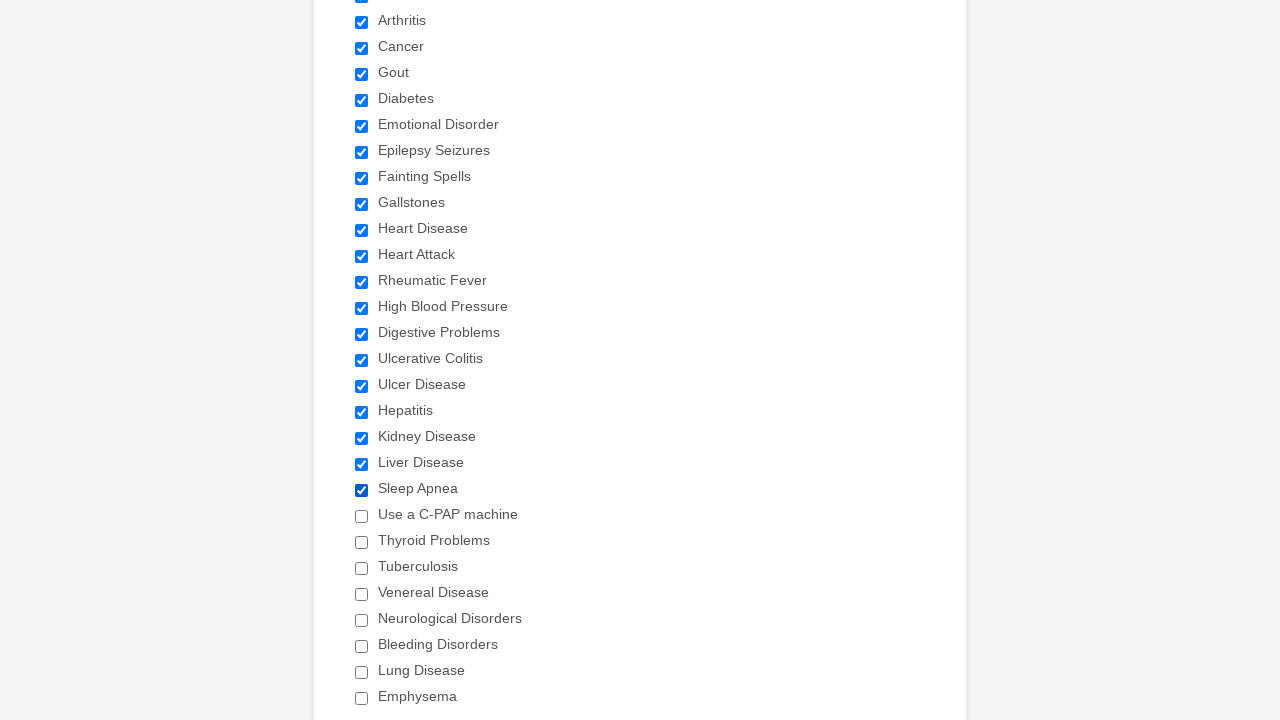

Waited 500ms after selecting checkbox 21
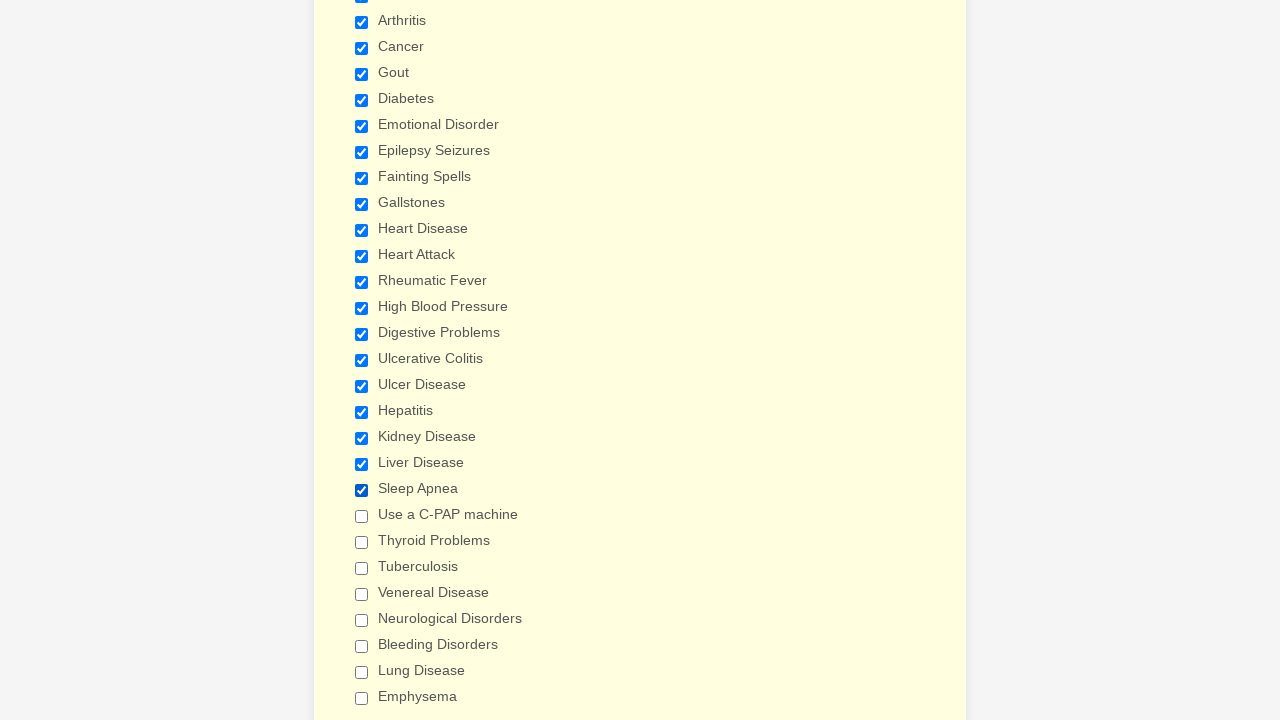

Clicked checkbox 22 to select it at (362, 516) on xpath=//div[@class='form-single-column']//input[@type='checkbox'] >> nth=21
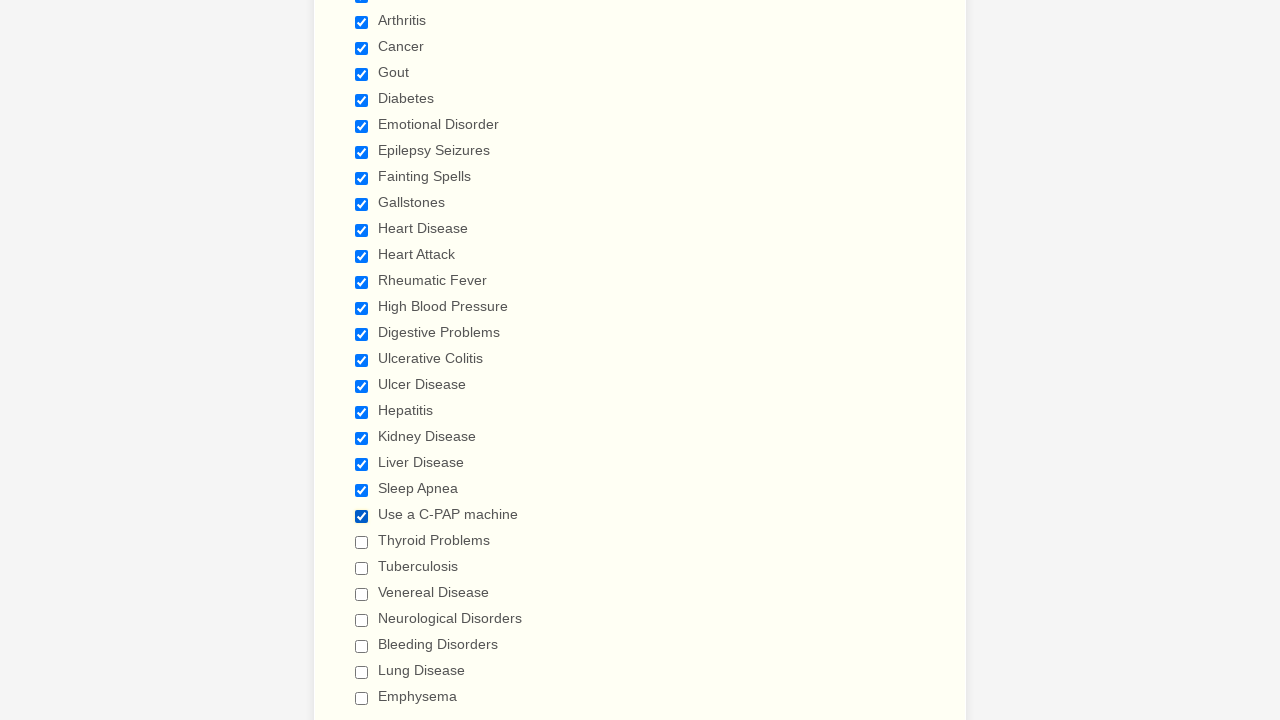

Waited 500ms after selecting checkbox 22
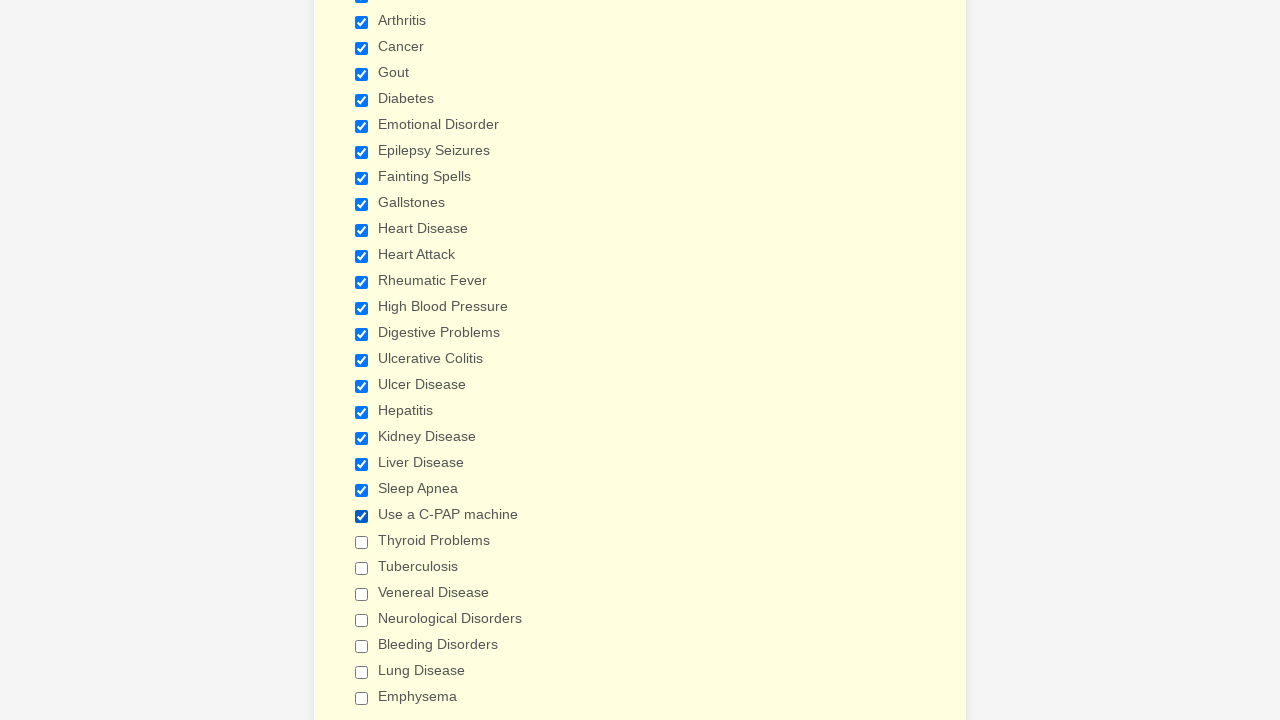

Clicked checkbox 23 to select it at (362, 542) on xpath=//div[@class='form-single-column']//input[@type='checkbox'] >> nth=22
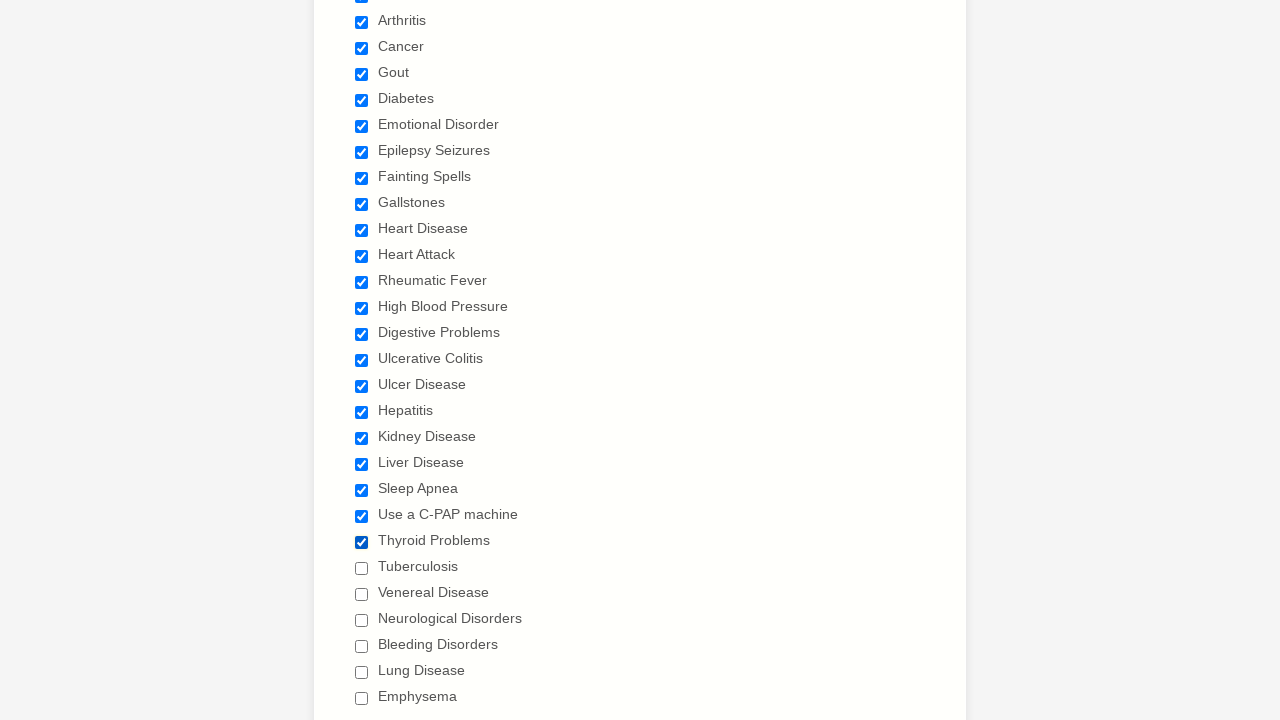

Waited 500ms after selecting checkbox 23
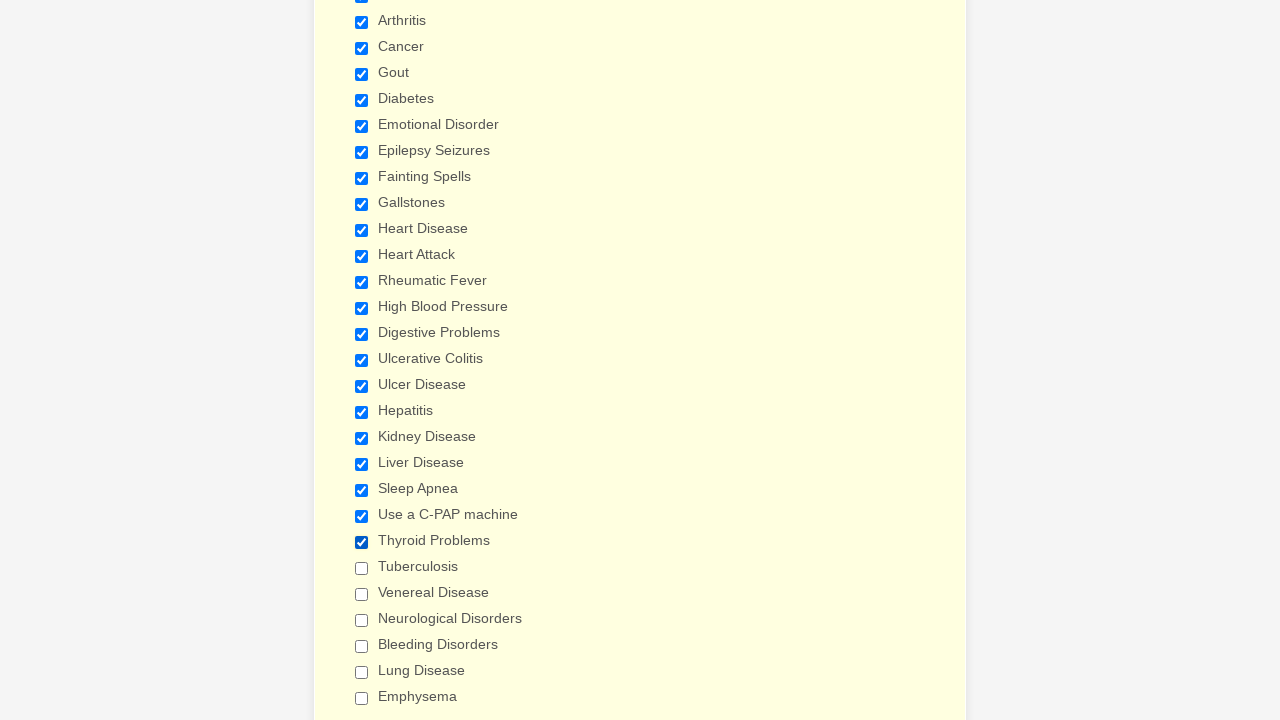

Clicked checkbox 24 to select it at (362, 568) on xpath=//div[@class='form-single-column']//input[@type='checkbox'] >> nth=23
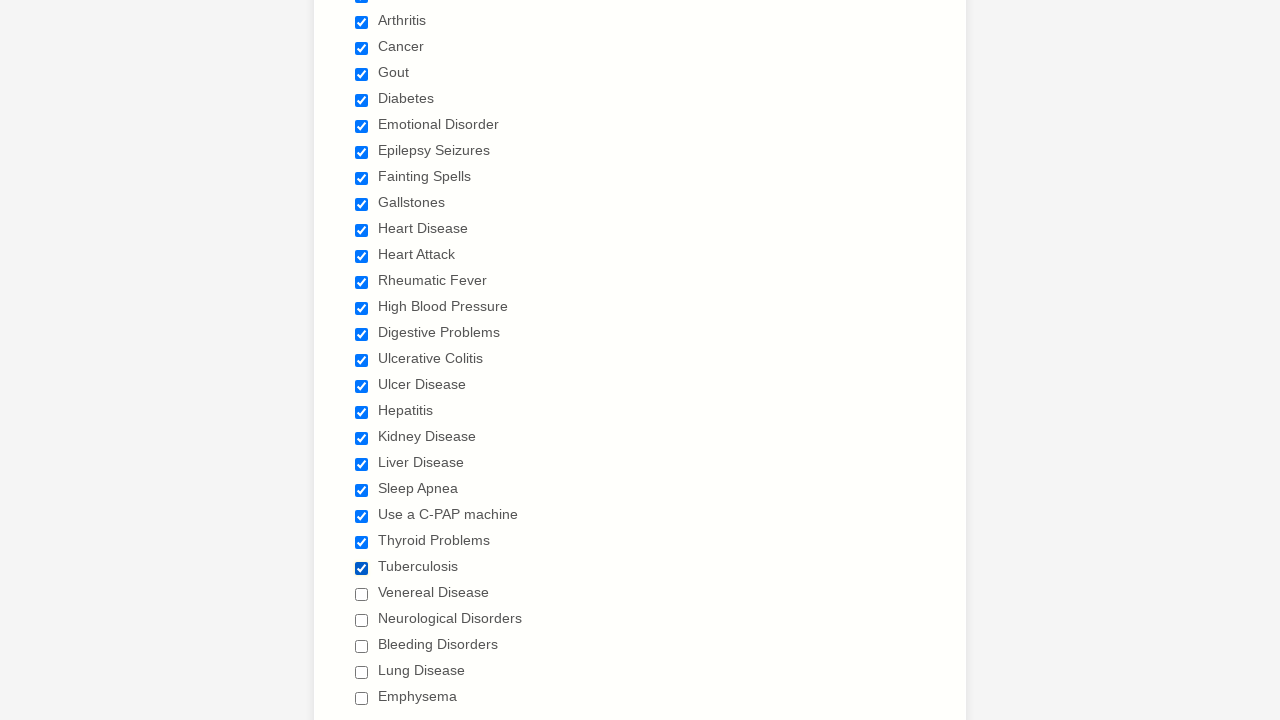

Waited 500ms after selecting checkbox 24
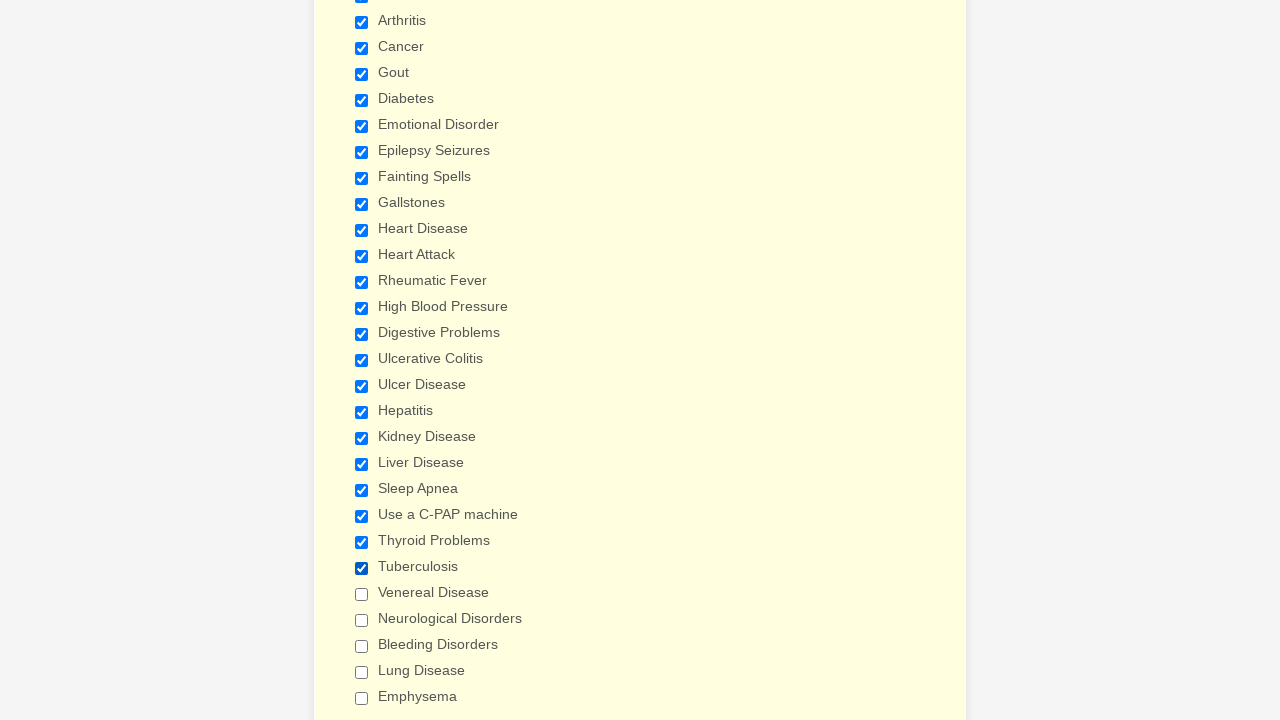

Clicked checkbox 25 to select it at (362, 594) on xpath=//div[@class='form-single-column']//input[@type='checkbox'] >> nth=24
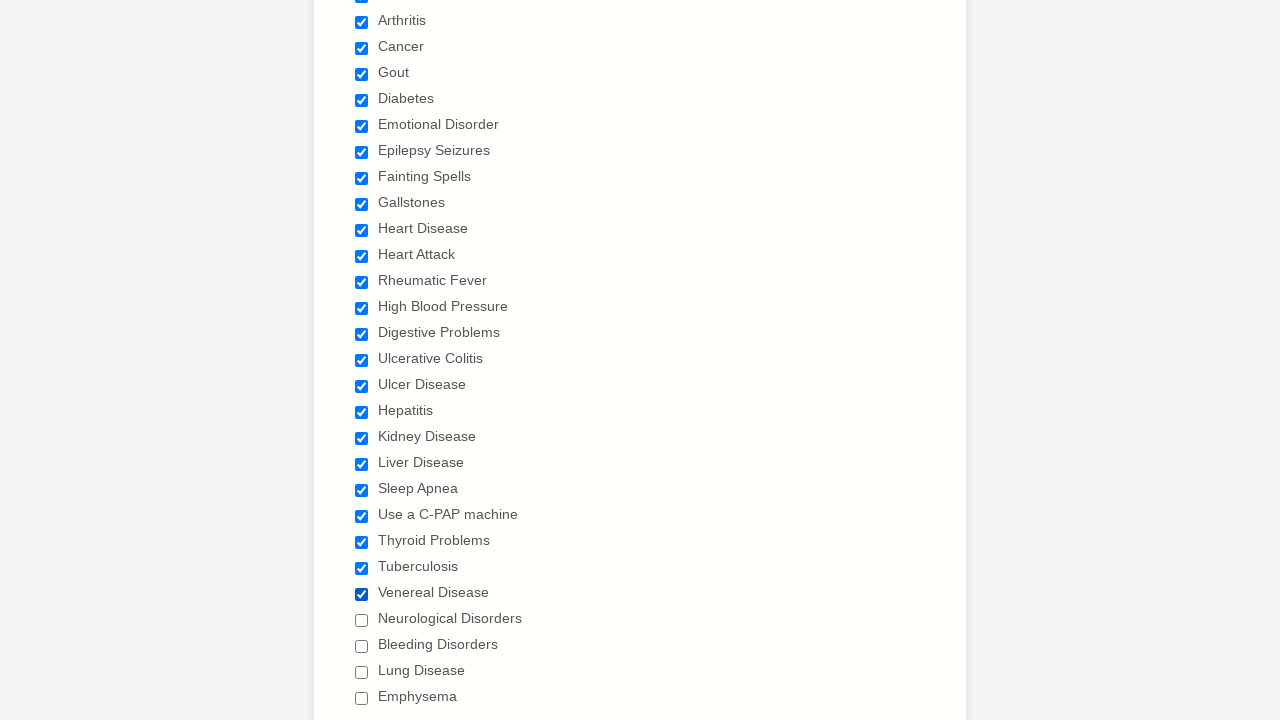

Waited 500ms after selecting checkbox 25
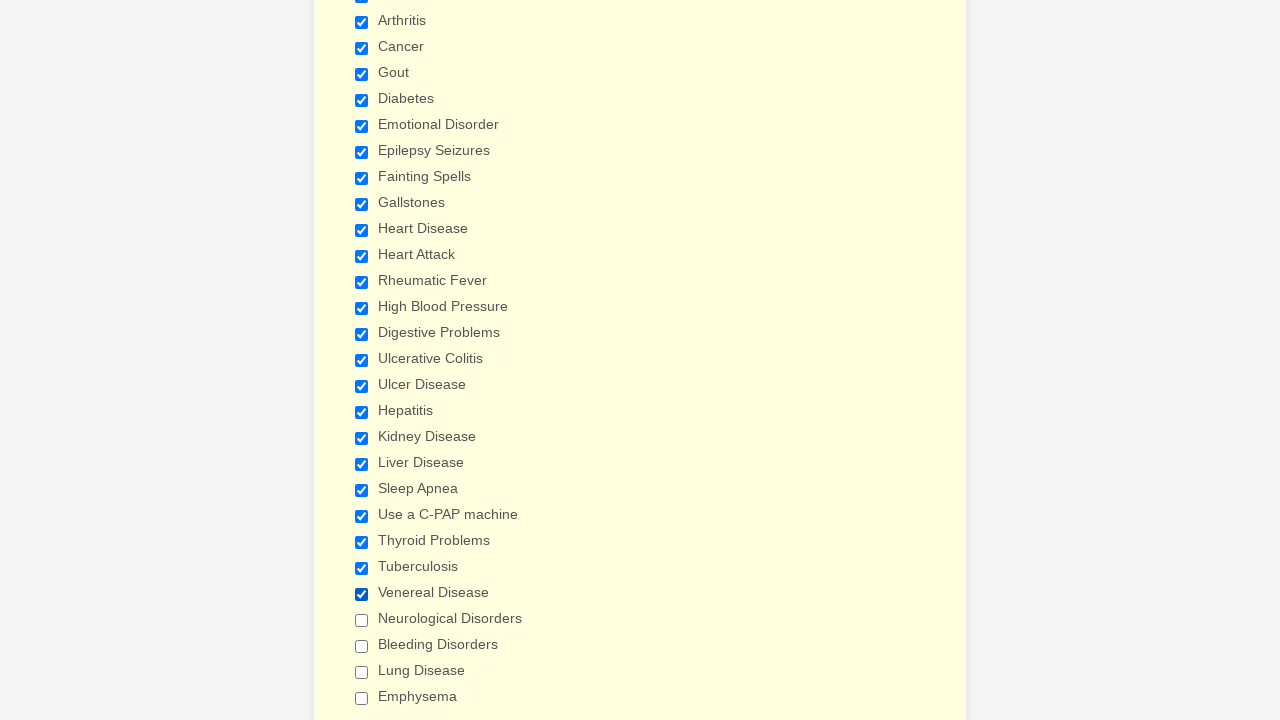

Clicked checkbox 26 to select it at (362, 620) on xpath=//div[@class='form-single-column']//input[@type='checkbox'] >> nth=25
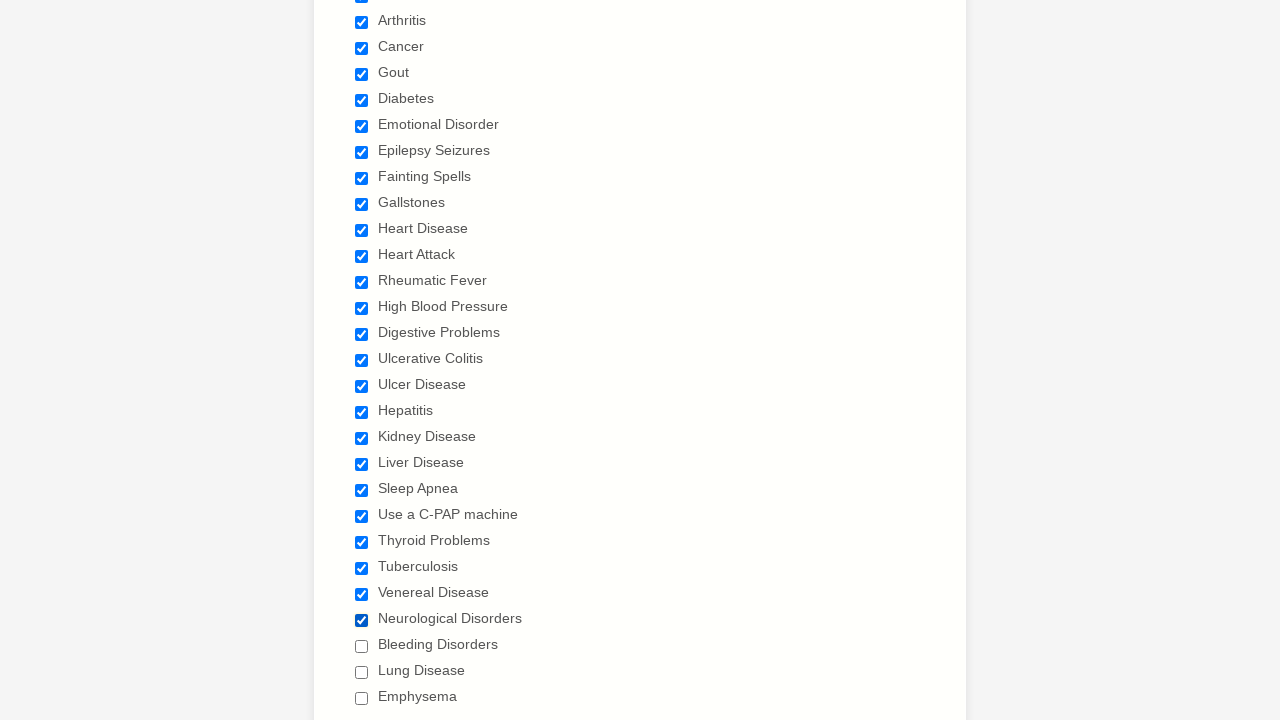

Waited 500ms after selecting checkbox 26
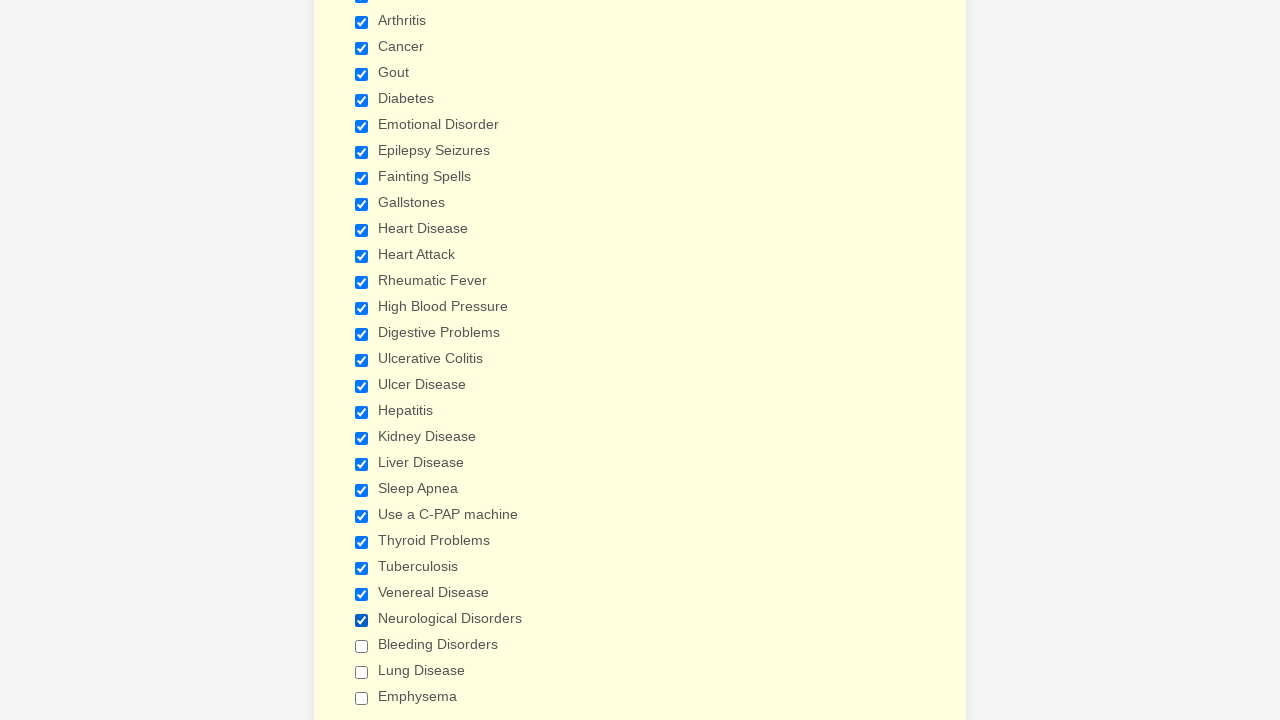

Clicked checkbox 27 to select it at (362, 646) on xpath=//div[@class='form-single-column']//input[@type='checkbox'] >> nth=26
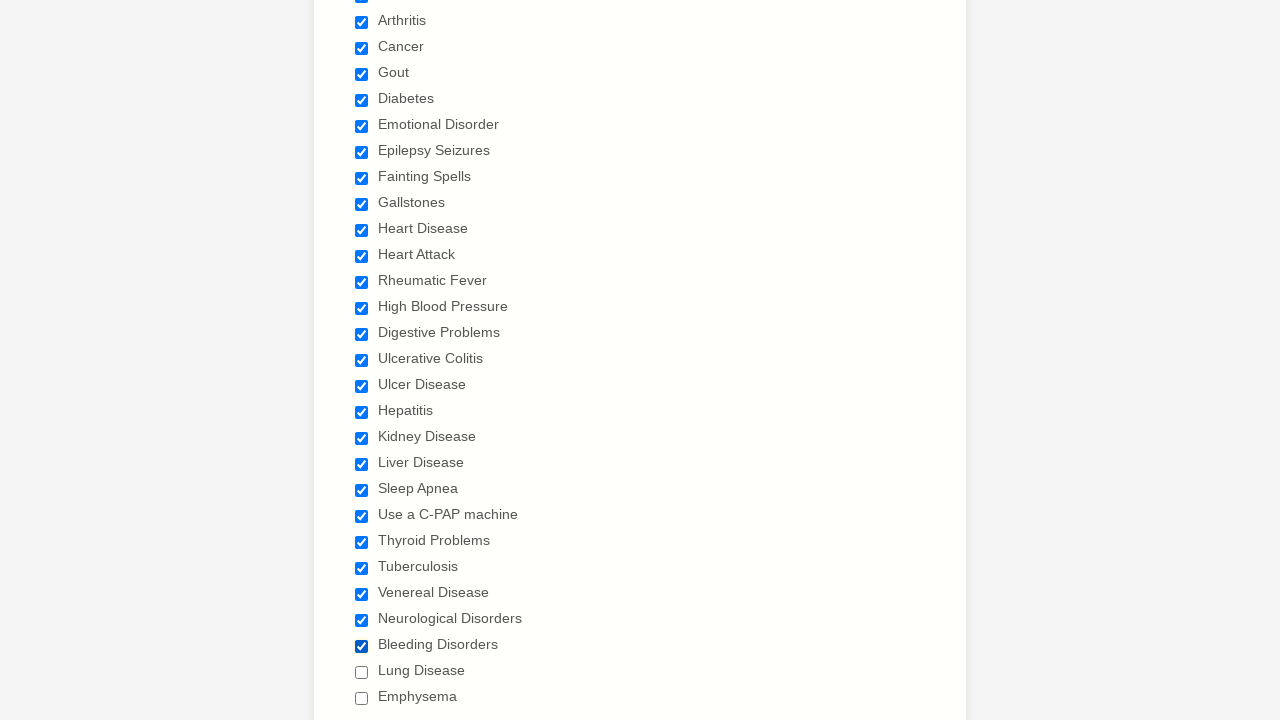

Waited 500ms after selecting checkbox 27
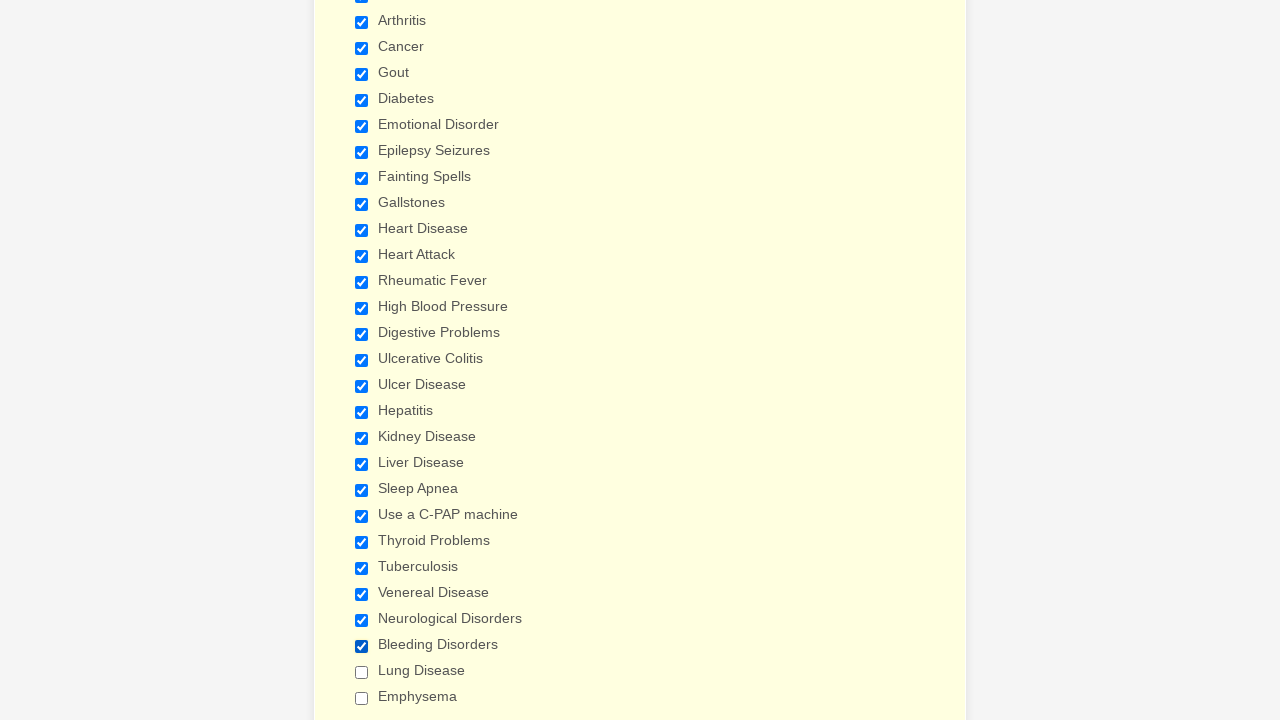

Clicked checkbox 28 to select it at (362, 672) on xpath=//div[@class='form-single-column']//input[@type='checkbox'] >> nth=27
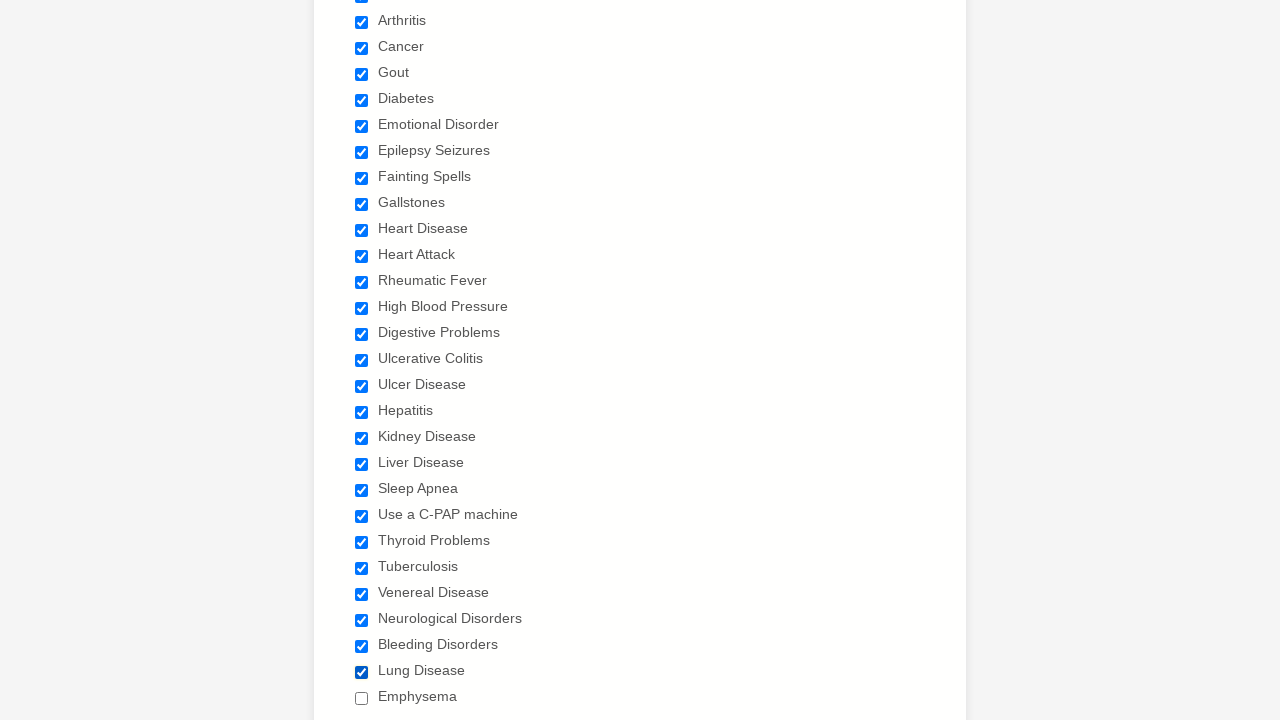

Waited 500ms after selecting checkbox 28
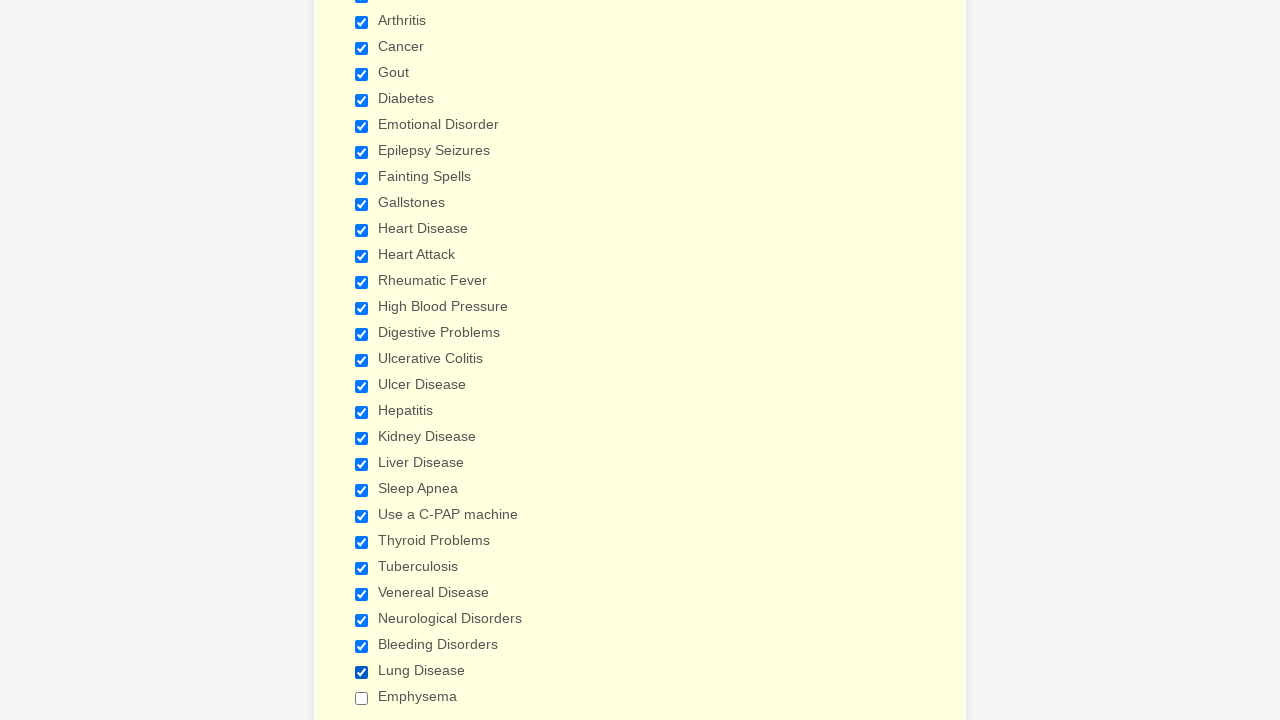

Clicked checkbox 29 to select it at (362, 698) on xpath=//div[@class='form-single-column']//input[@type='checkbox'] >> nth=28
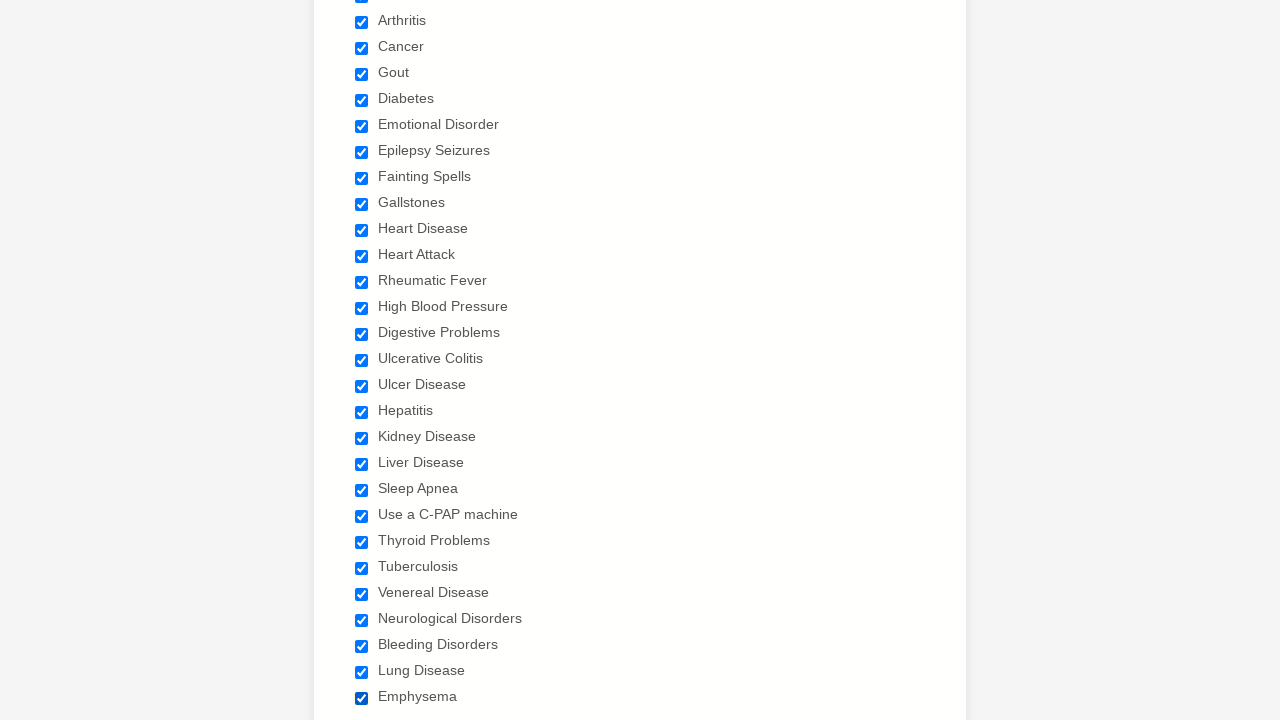

Waited 500ms after selecting checkbox 29
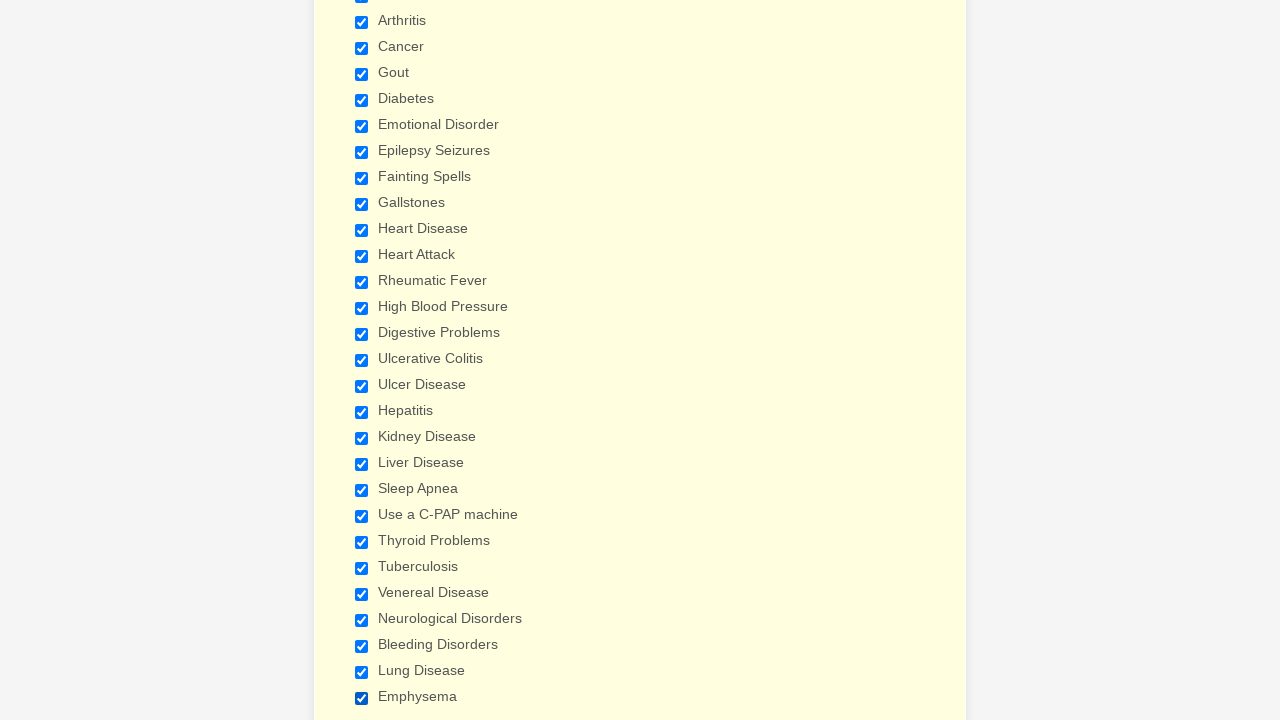

Clicked checkbox 1 to deselect it at (362, 360) on xpath=//div[@class='form-single-column']//input[@type='checkbox'] >> nth=0
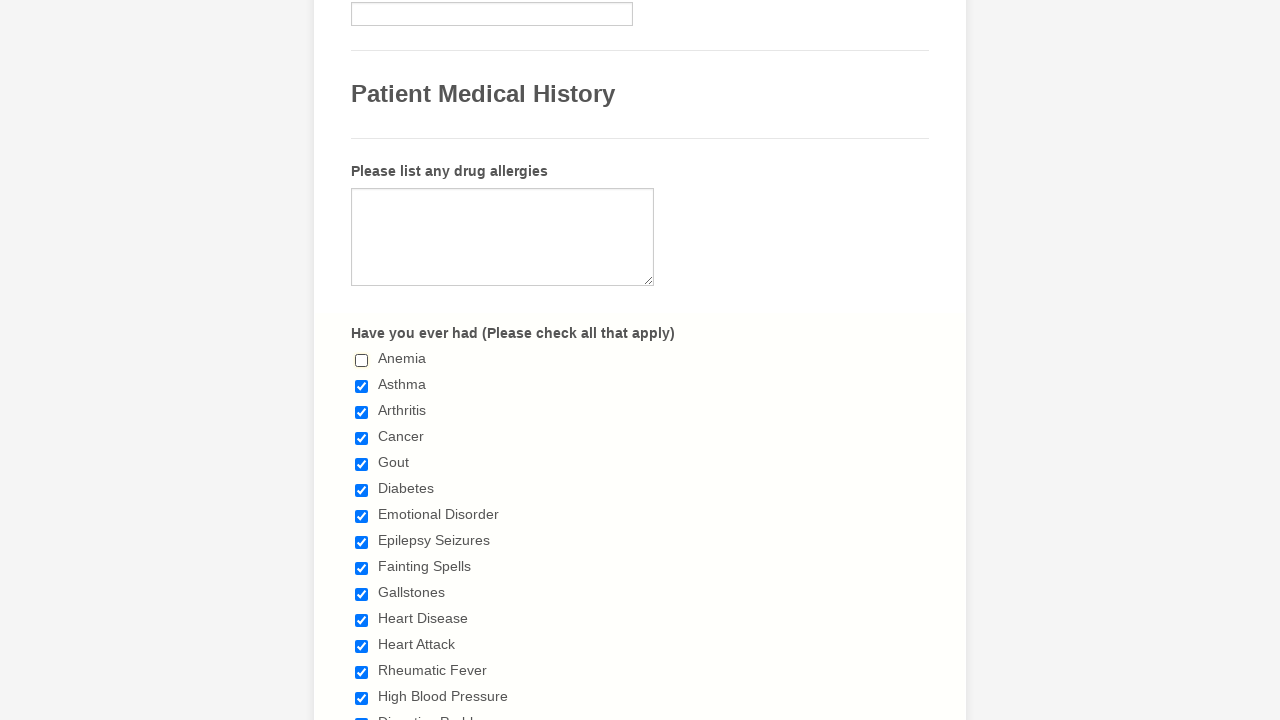

Waited 500ms after deselecting checkbox 1
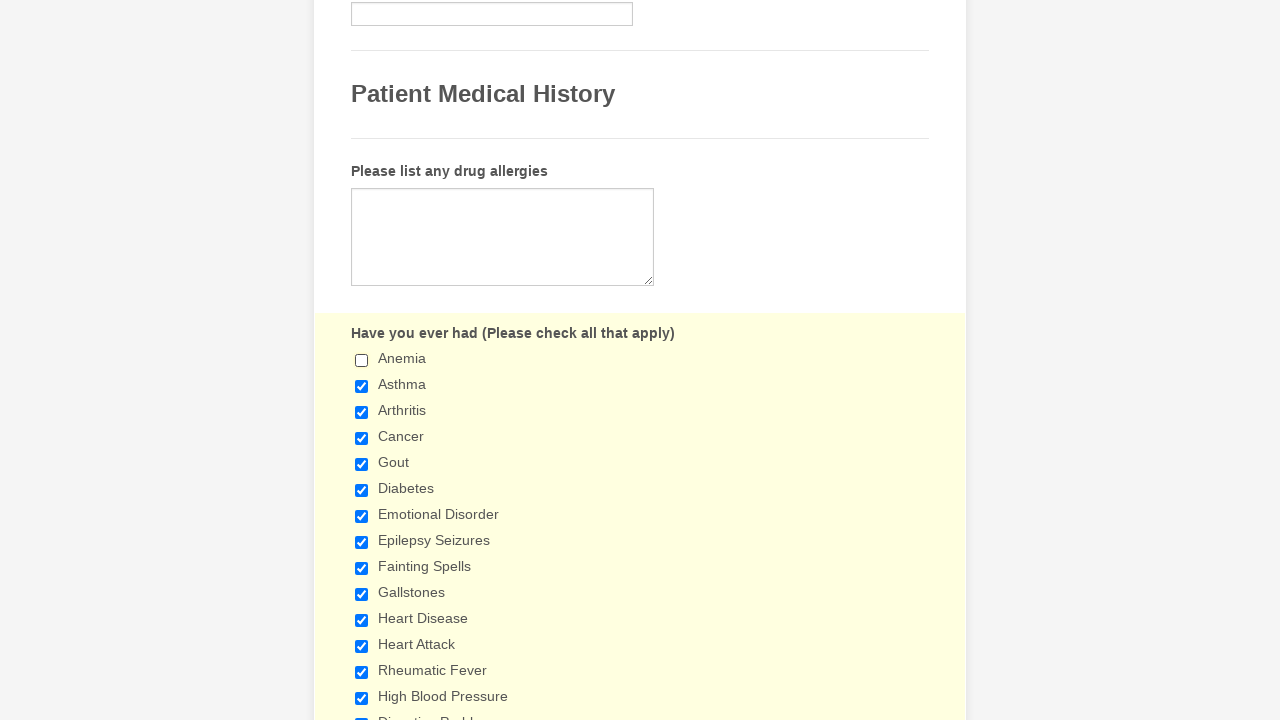

Clicked checkbox 2 to deselect it at (362, 386) on xpath=//div[@class='form-single-column']//input[@type='checkbox'] >> nth=1
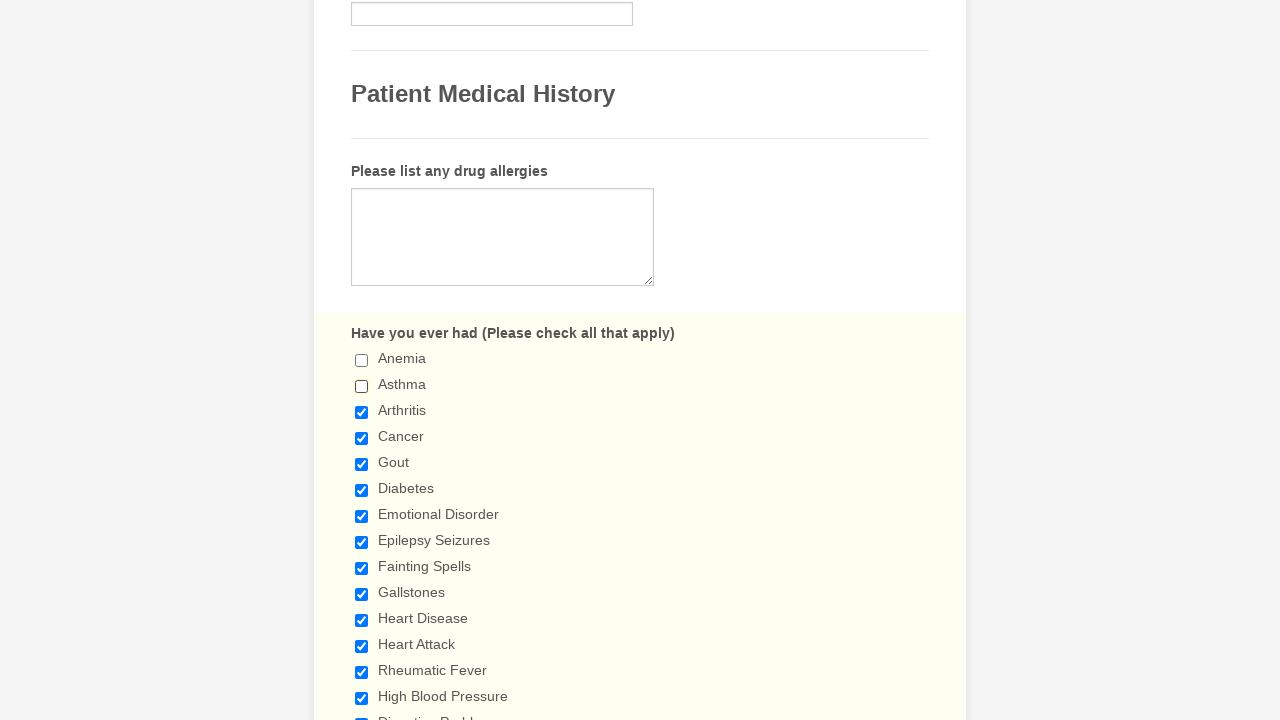

Waited 500ms after deselecting checkbox 2
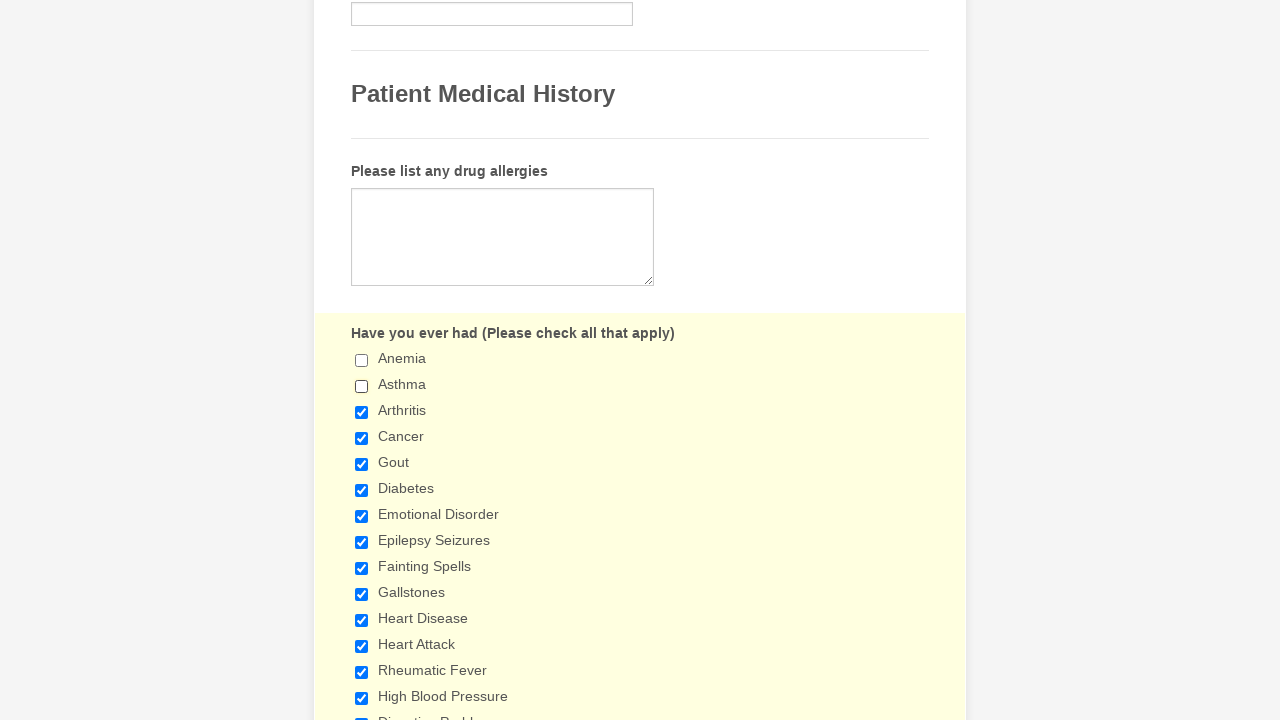

Clicked checkbox 3 to deselect it at (362, 412) on xpath=//div[@class='form-single-column']//input[@type='checkbox'] >> nth=2
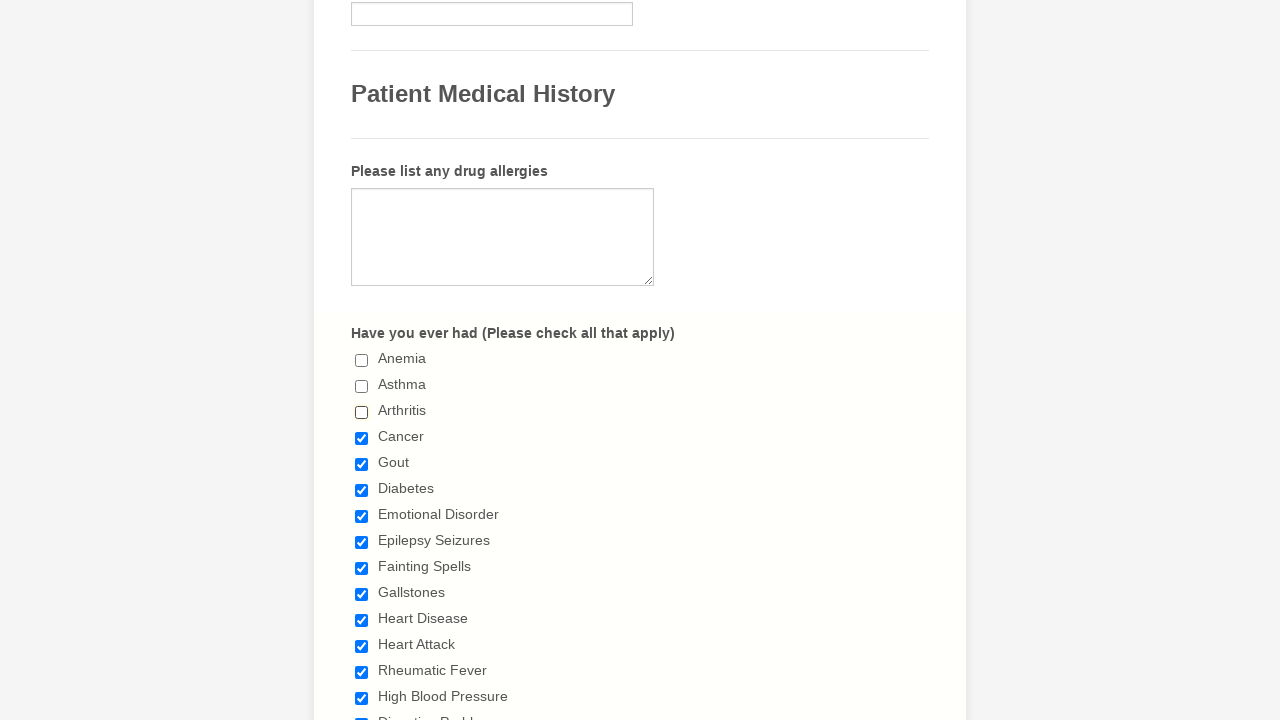

Waited 500ms after deselecting checkbox 3
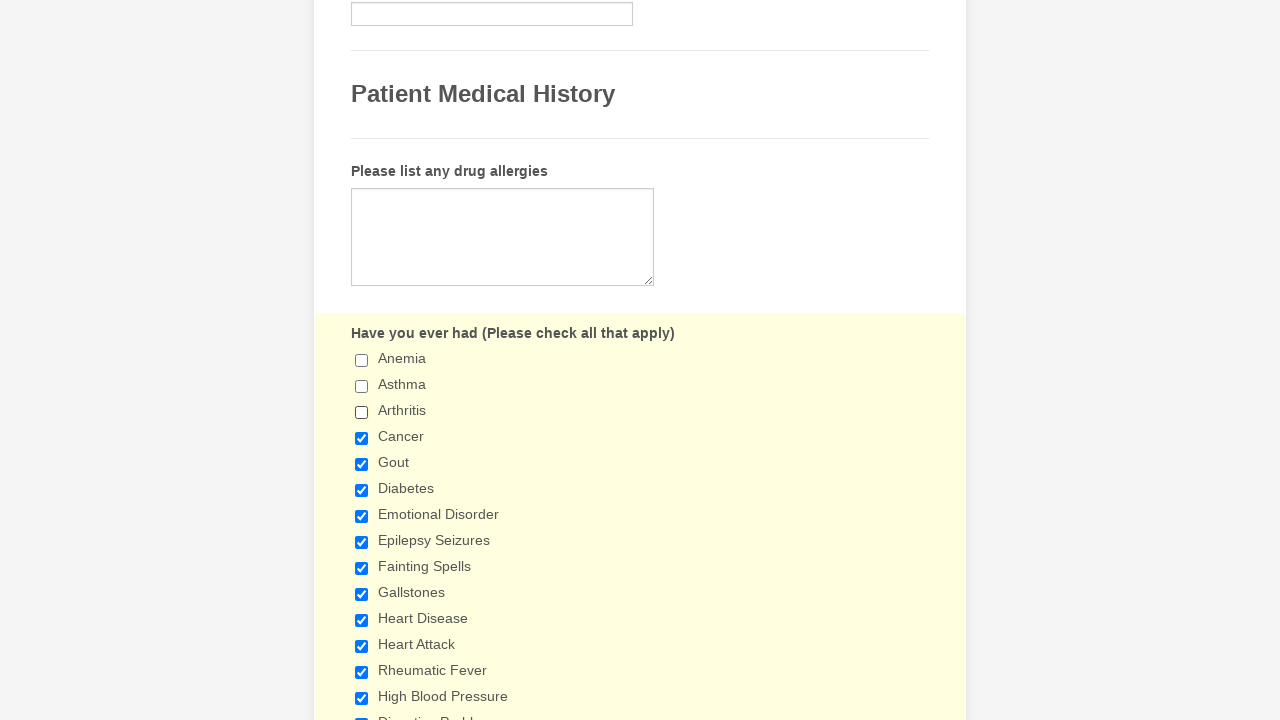

Clicked checkbox 4 to deselect it at (362, 438) on xpath=//div[@class='form-single-column']//input[@type='checkbox'] >> nth=3
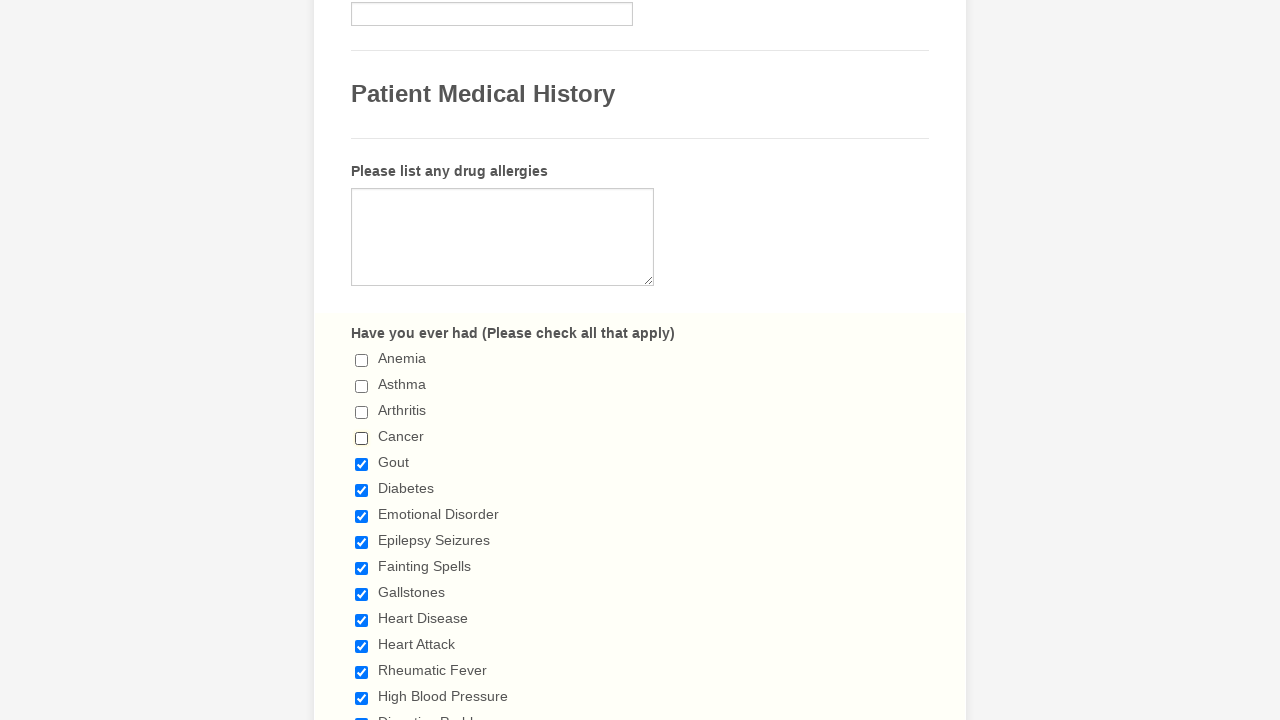

Waited 500ms after deselecting checkbox 4
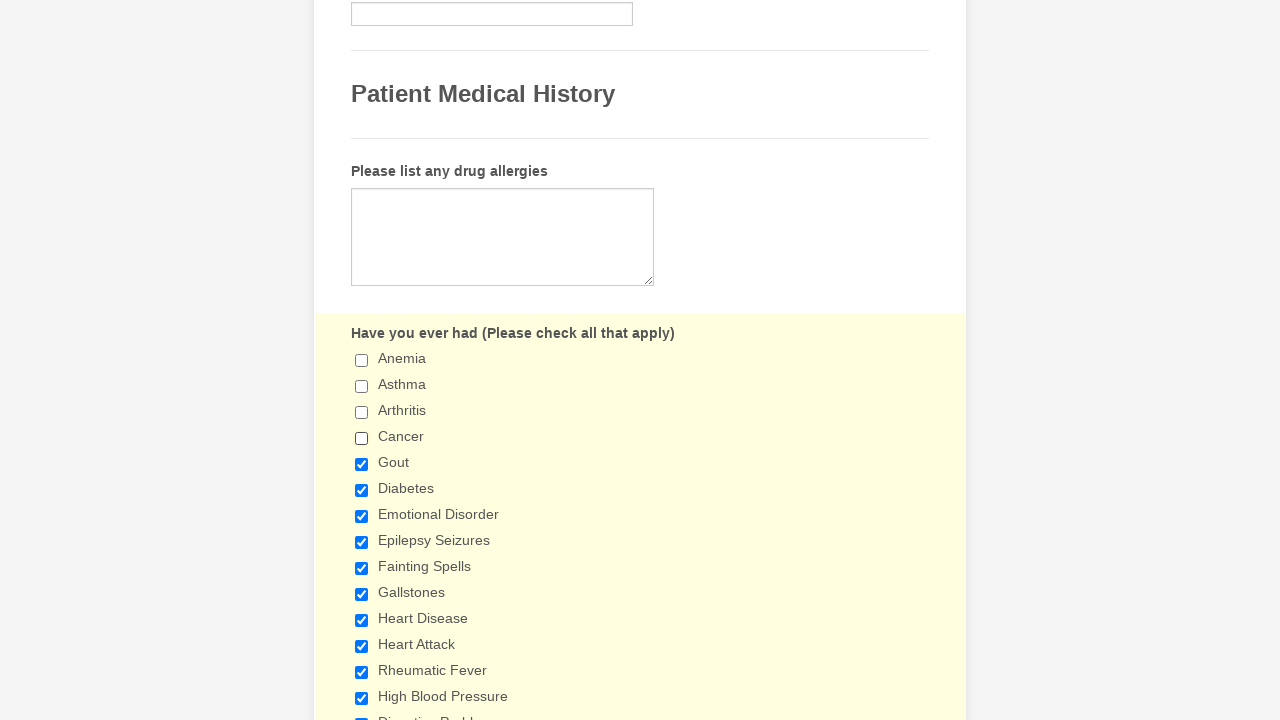

Clicked checkbox 5 to deselect it at (362, 464) on xpath=//div[@class='form-single-column']//input[@type='checkbox'] >> nth=4
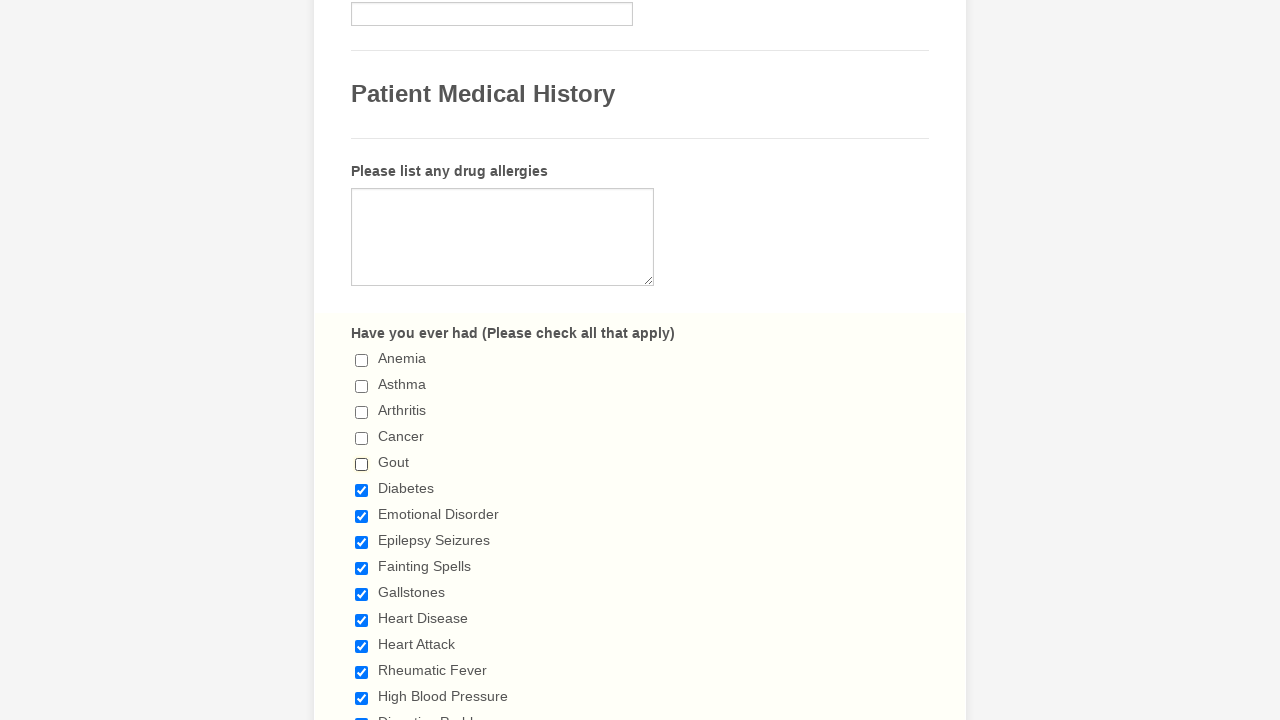

Waited 500ms after deselecting checkbox 5
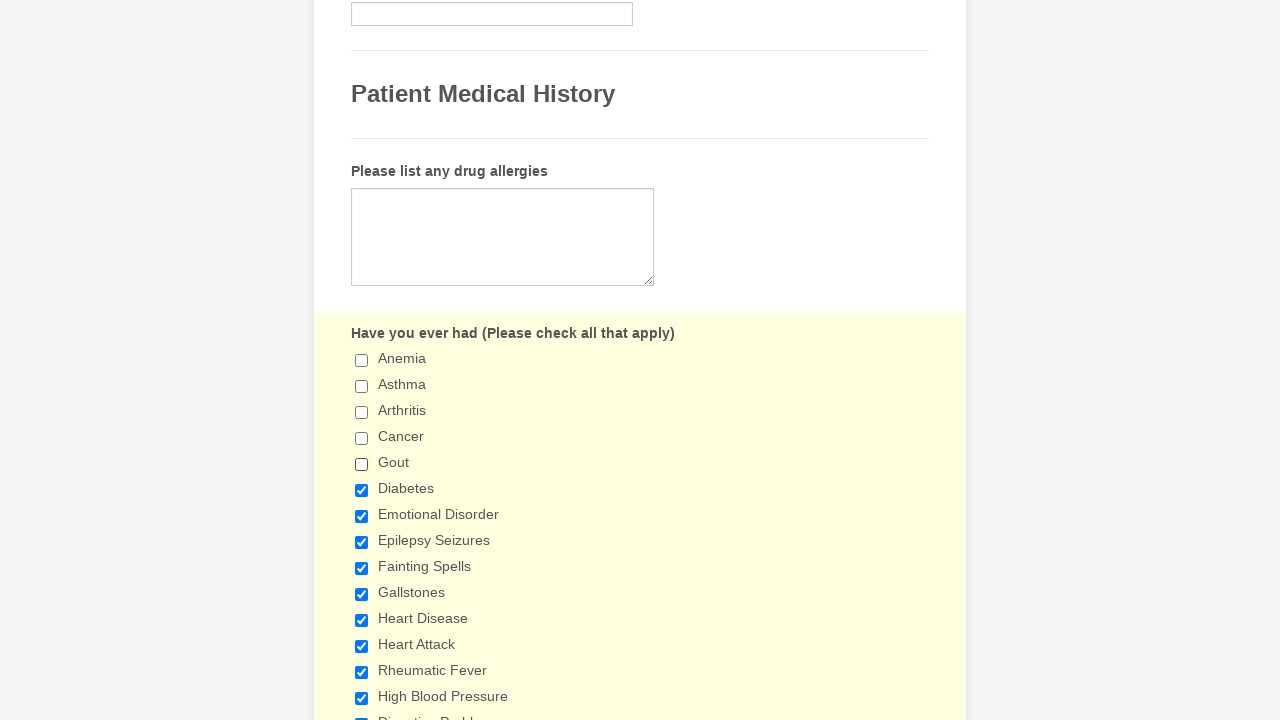

Clicked checkbox 6 to deselect it at (362, 490) on xpath=//div[@class='form-single-column']//input[@type='checkbox'] >> nth=5
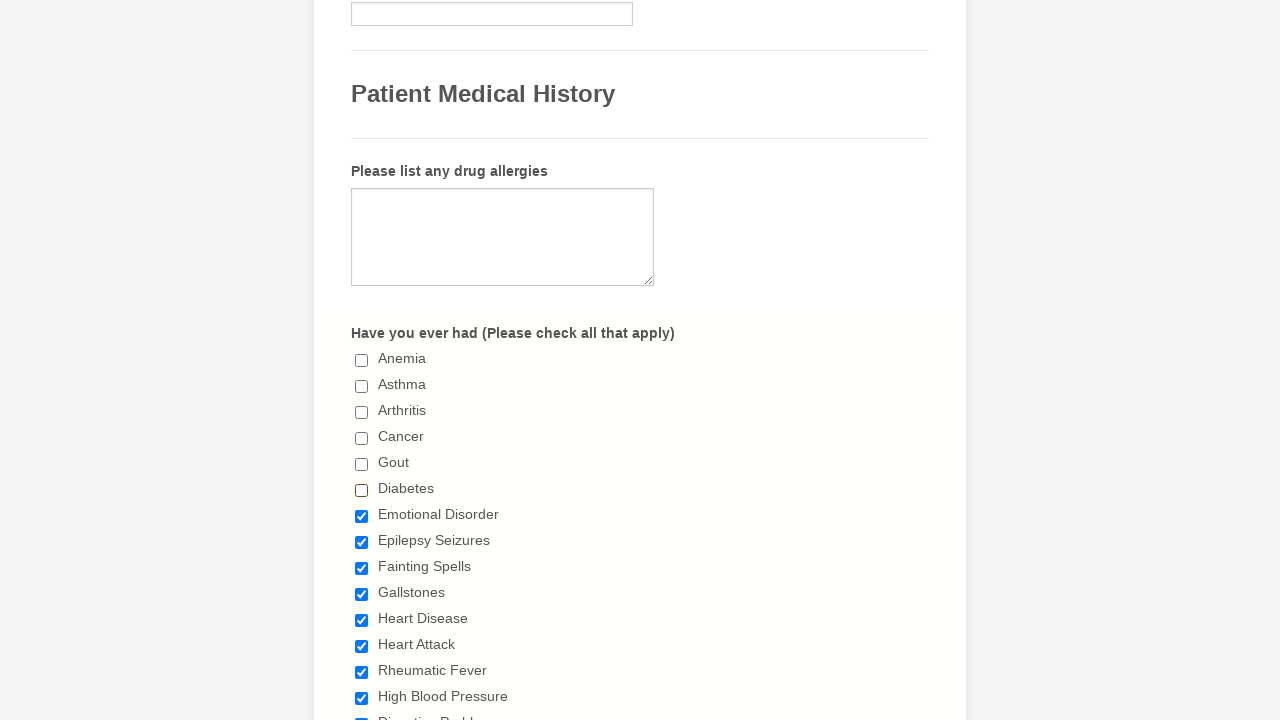

Waited 500ms after deselecting checkbox 6
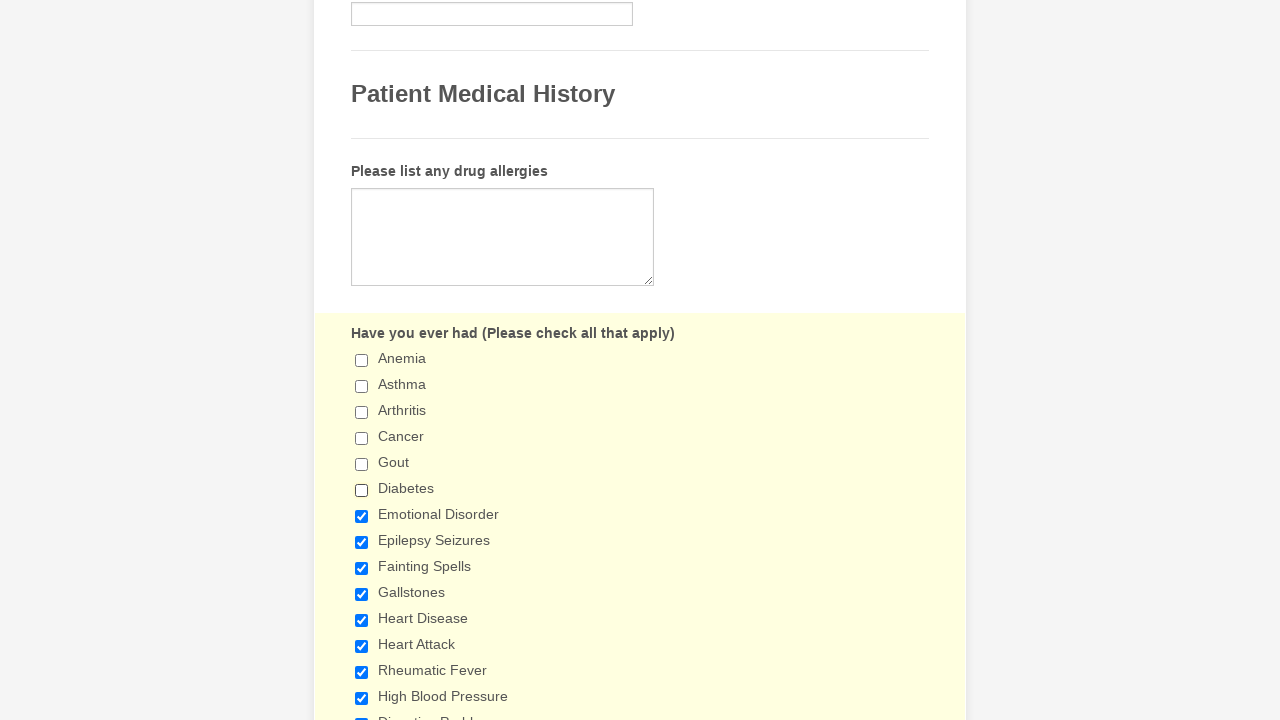

Clicked checkbox 7 to deselect it at (362, 516) on xpath=//div[@class='form-single-column']//input[@type='checkbox'] >> nth=6
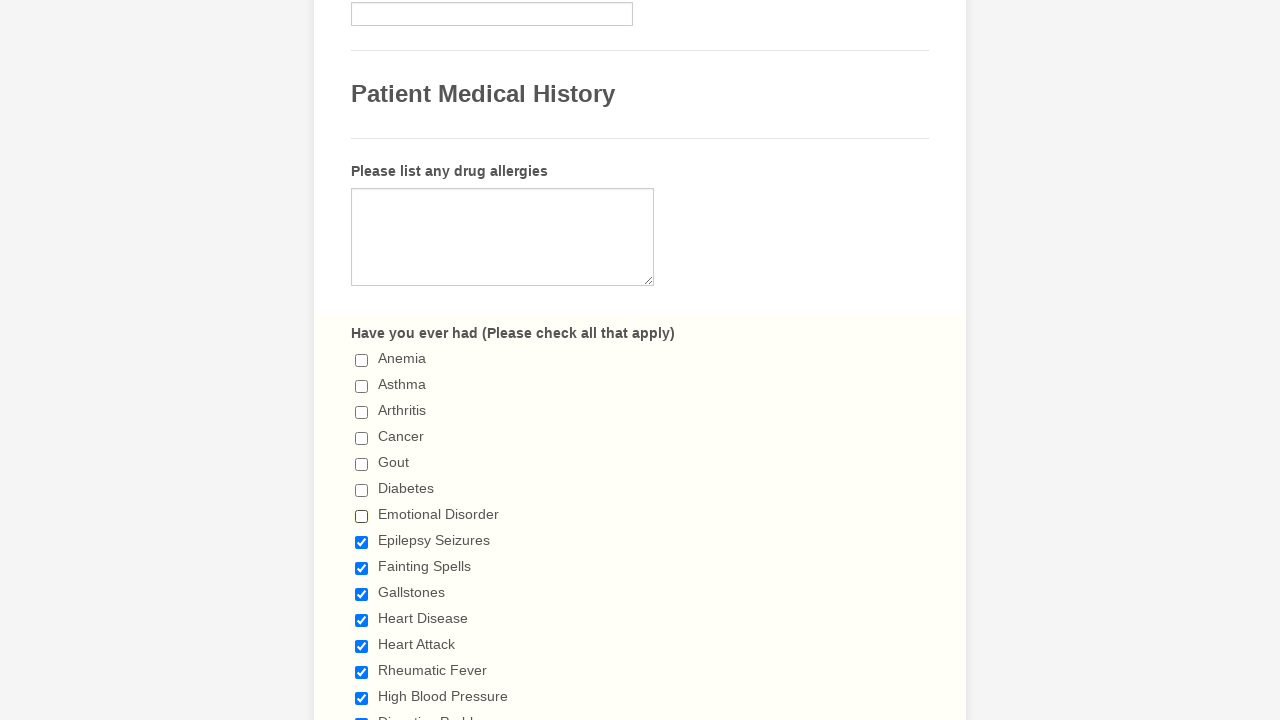

Waited 500ms after deselecting checkbox 7
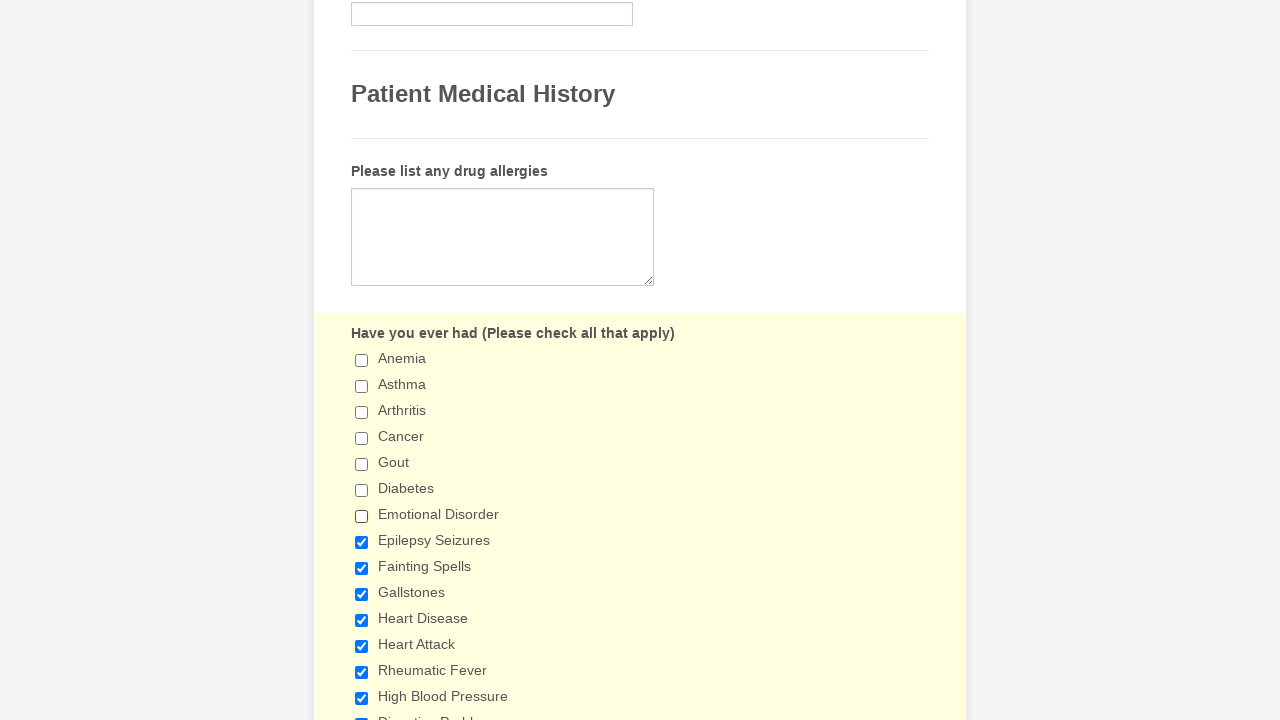

Clicked checkbox 8 to deselect it at (362, 542) on xpath=//div[@class='form-single-column']//input[@type='checkbox'] >> nth=7
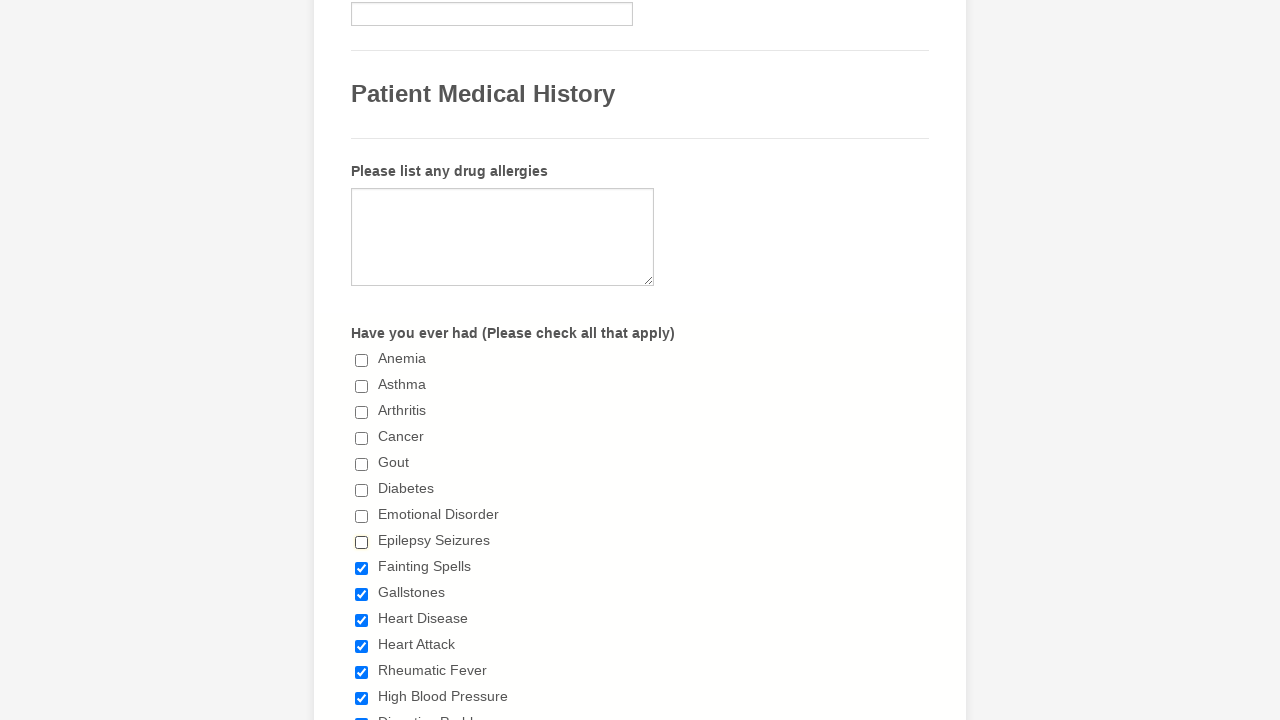

Waited 500ms after deselecting checkbox 8
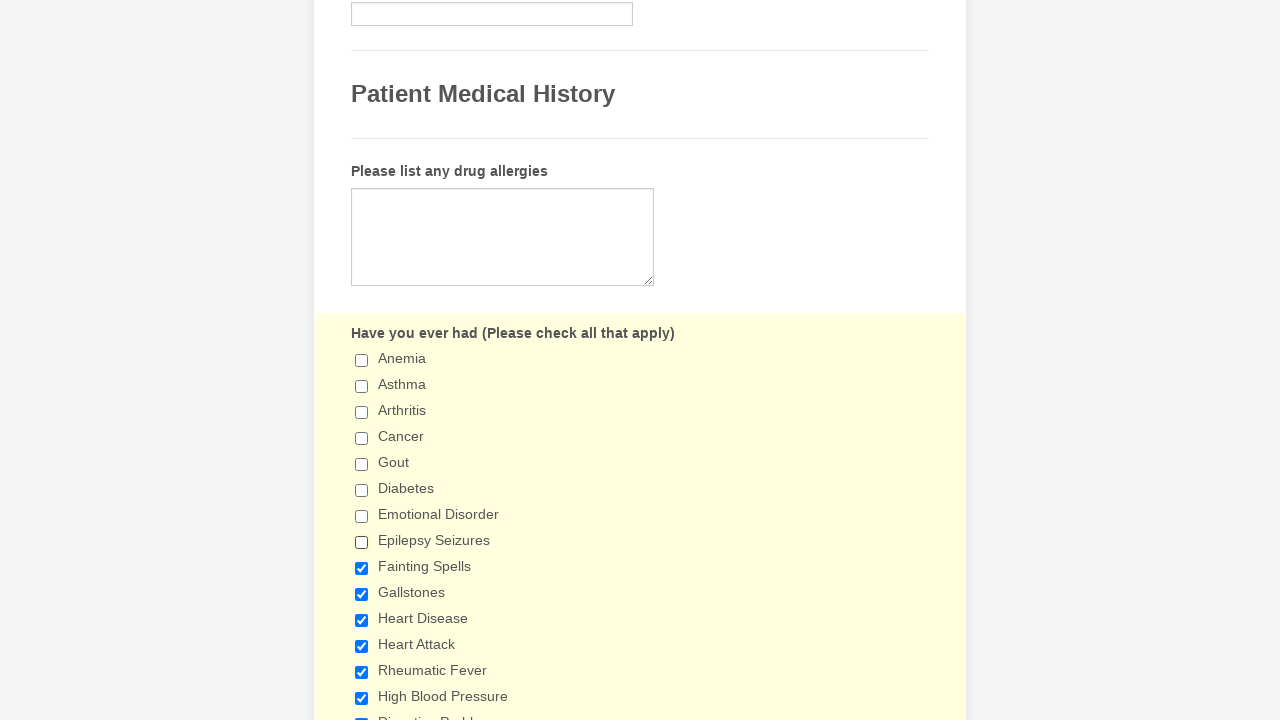

Clicked checkbox 9 to deselect it at (362, 568) on xpath=//div[@class='form-single-column']//input[@type='checkbox'] >> nth=8
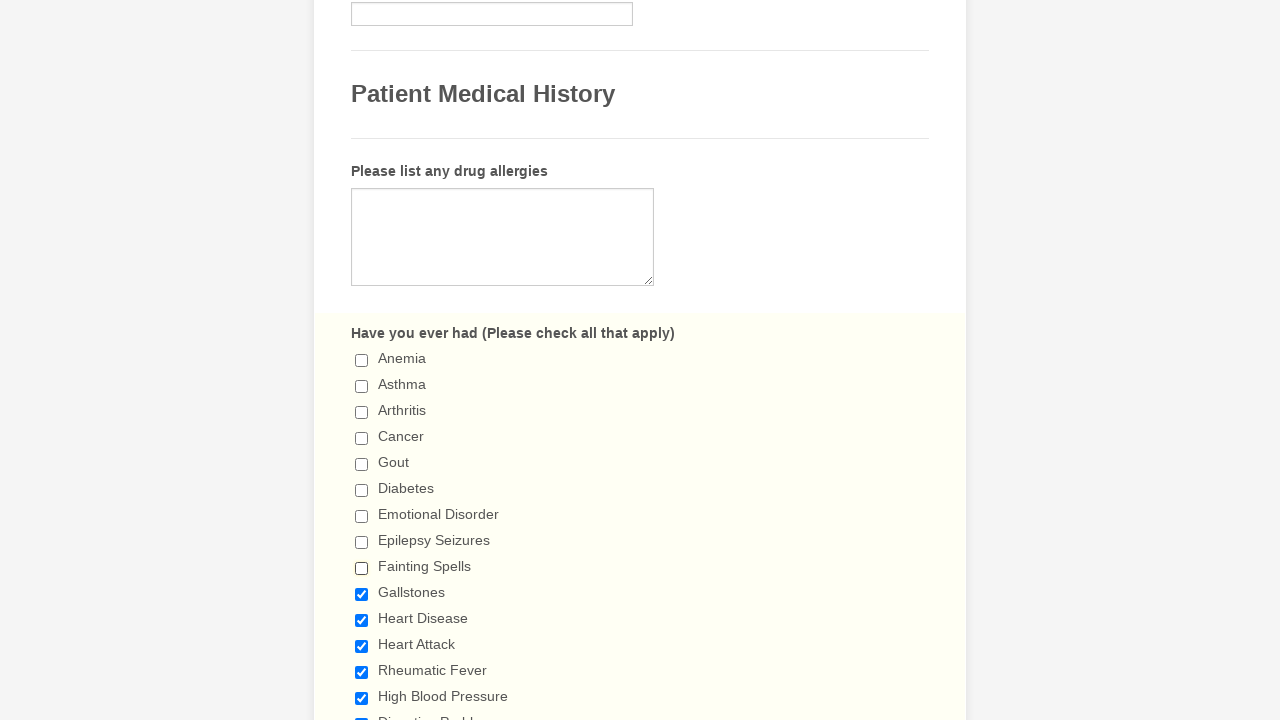

Waited 500ms after deselecting checkbox 9
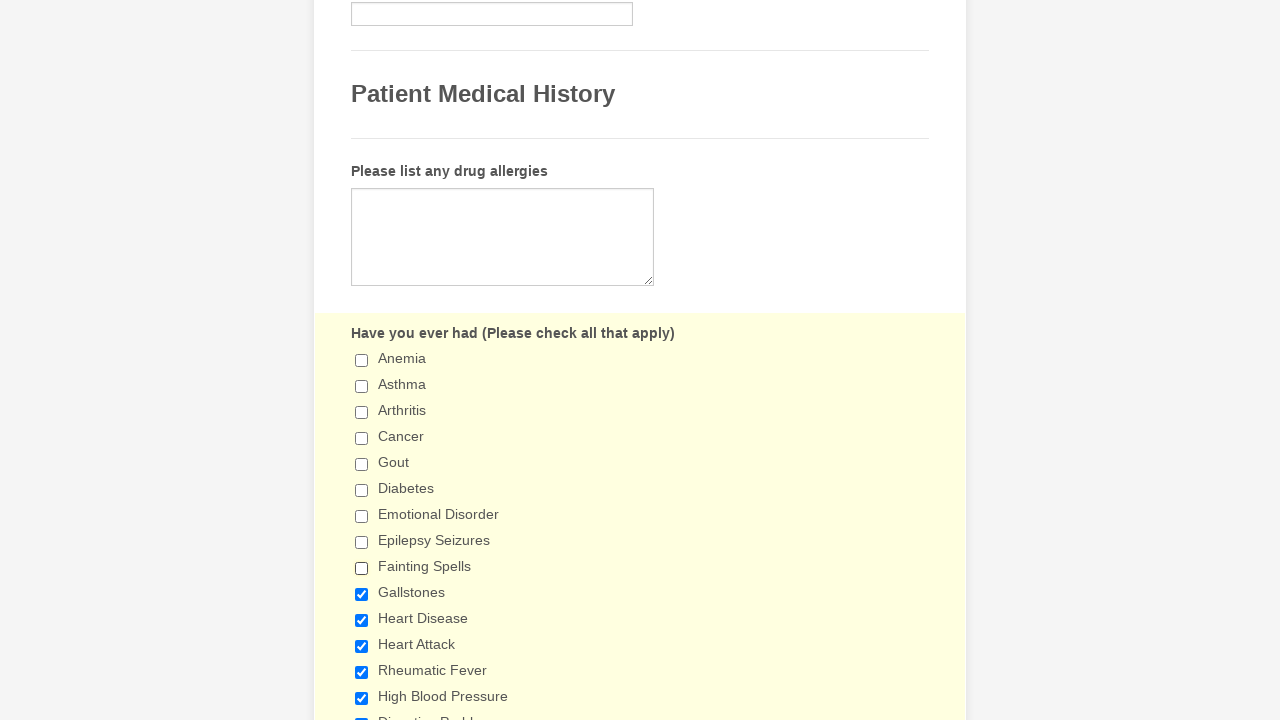

Clicked checkbox 10 to deselect it at (362, 594) on xpath=//div[@class='form-single-column']//input[@type='checkbox'] >> nth=9
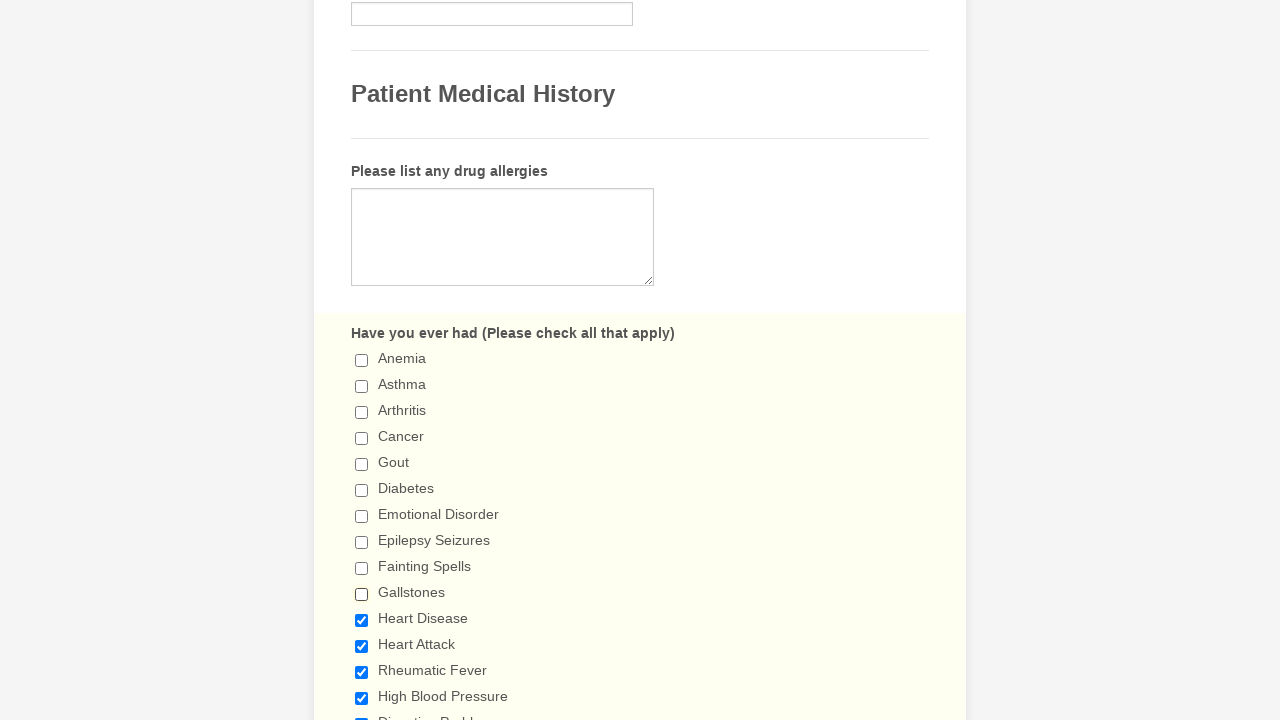

Waited 500ms after deselecting checkbox 10
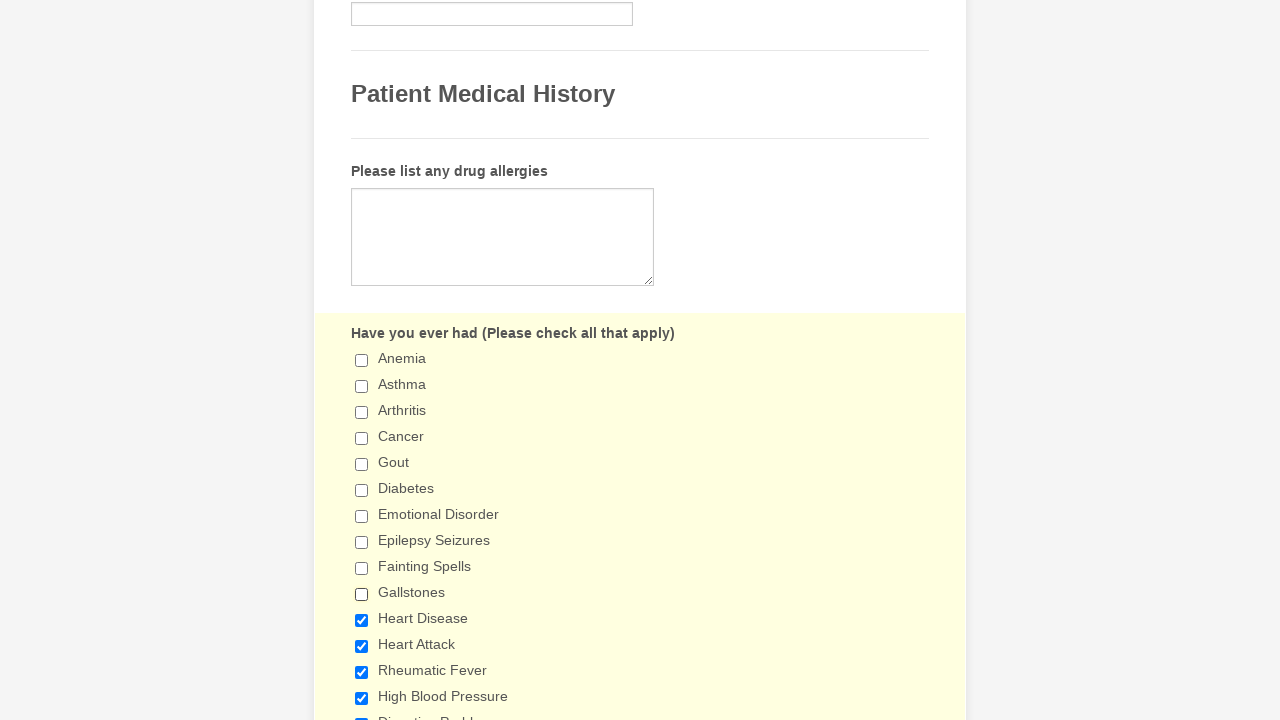

Clicked checkbox 11 to deselect it at (362, 620) on xpath=//div[@class='form-single-column']//input[@type='checkbox'] >> nth=10
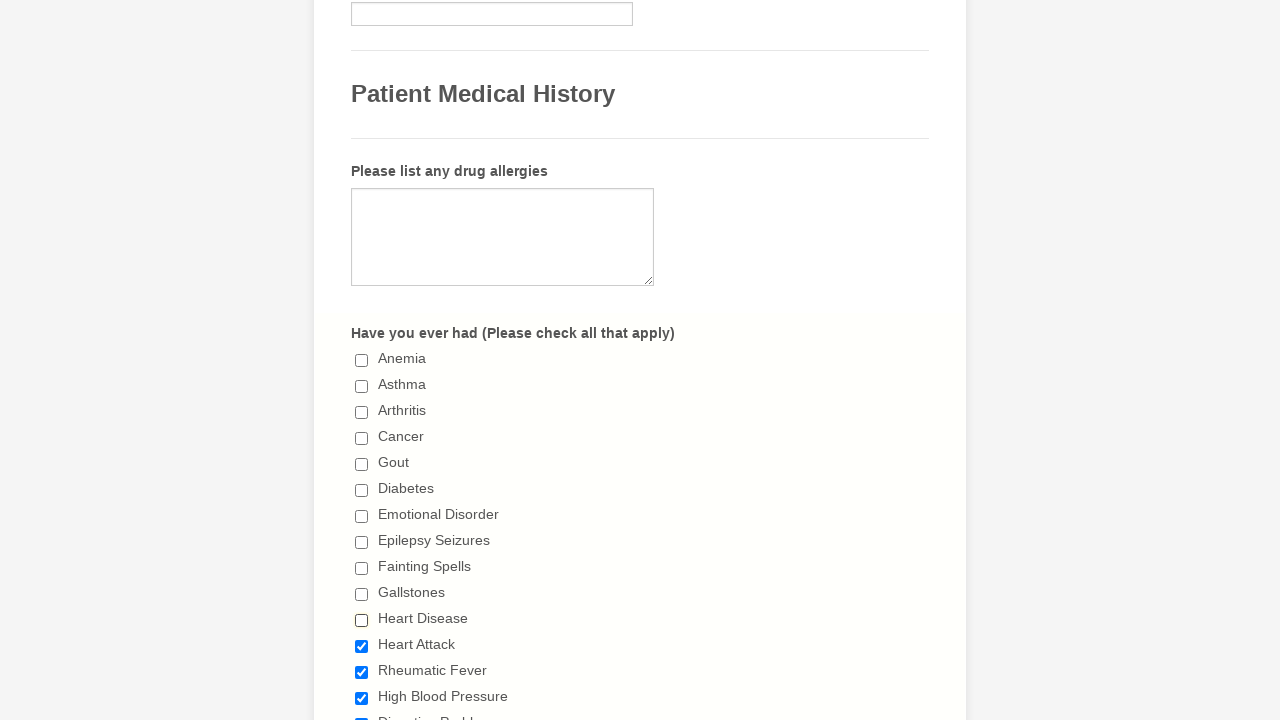

Waited 500ms after deselecting checkbox 11
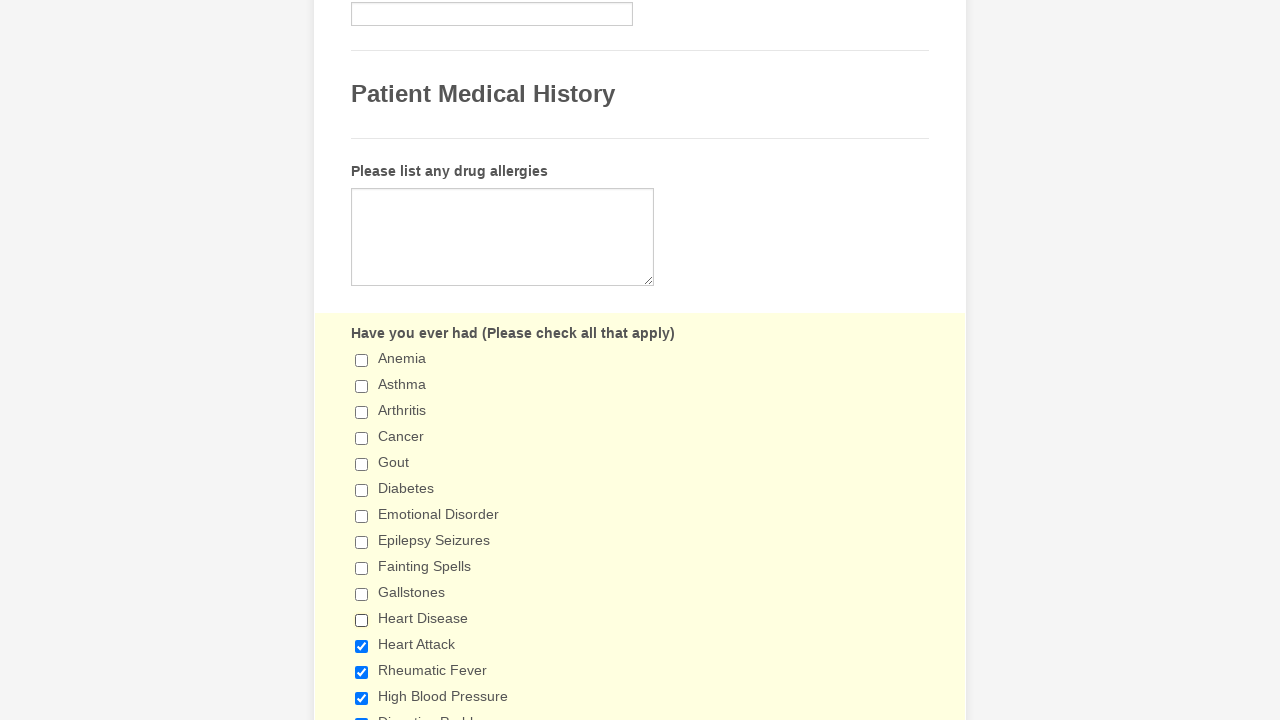

Clicked checkbox 12 to deselect it at (362, 646) on xpath=//div[@class='form-single-column']//input[@type='checkbox'] >> nth=11
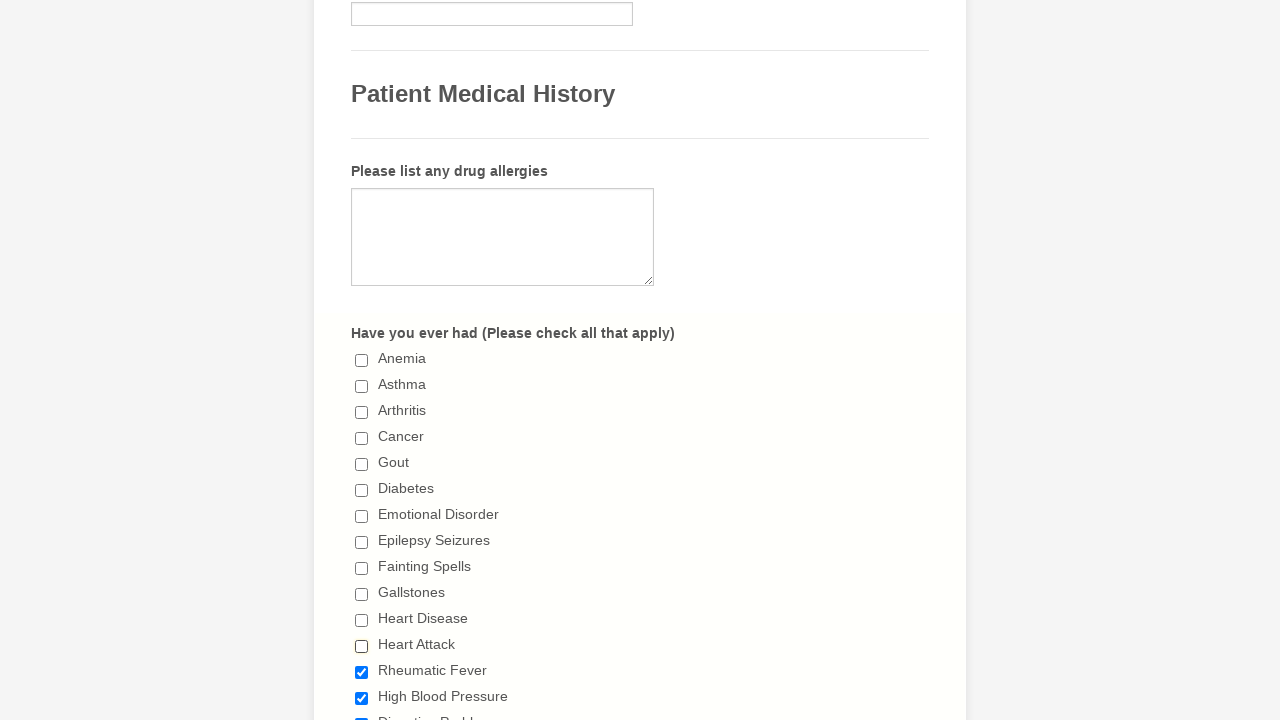

Waited 500ms after deselecting checkbox 12
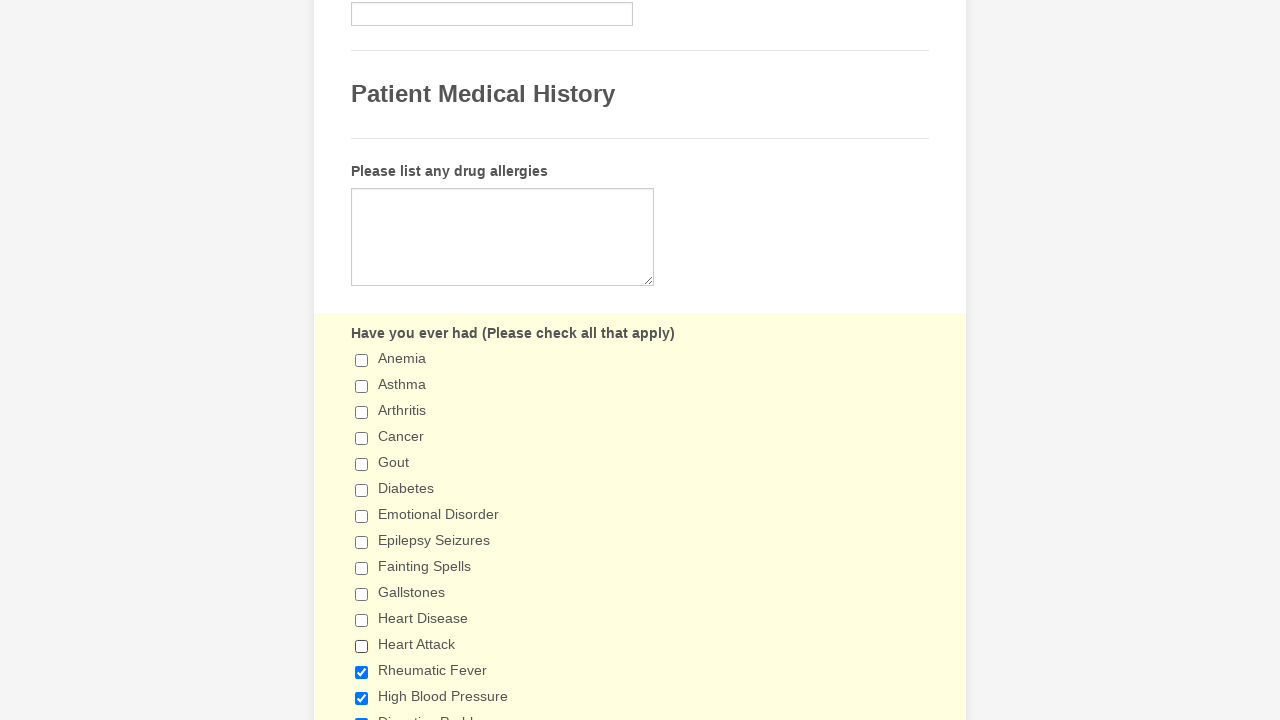

Clicked checkbox 13 to deselect it at (362, 672) on xpath=//div[@class='form-single-column']//input[@type='checkbox'] >> nth=12
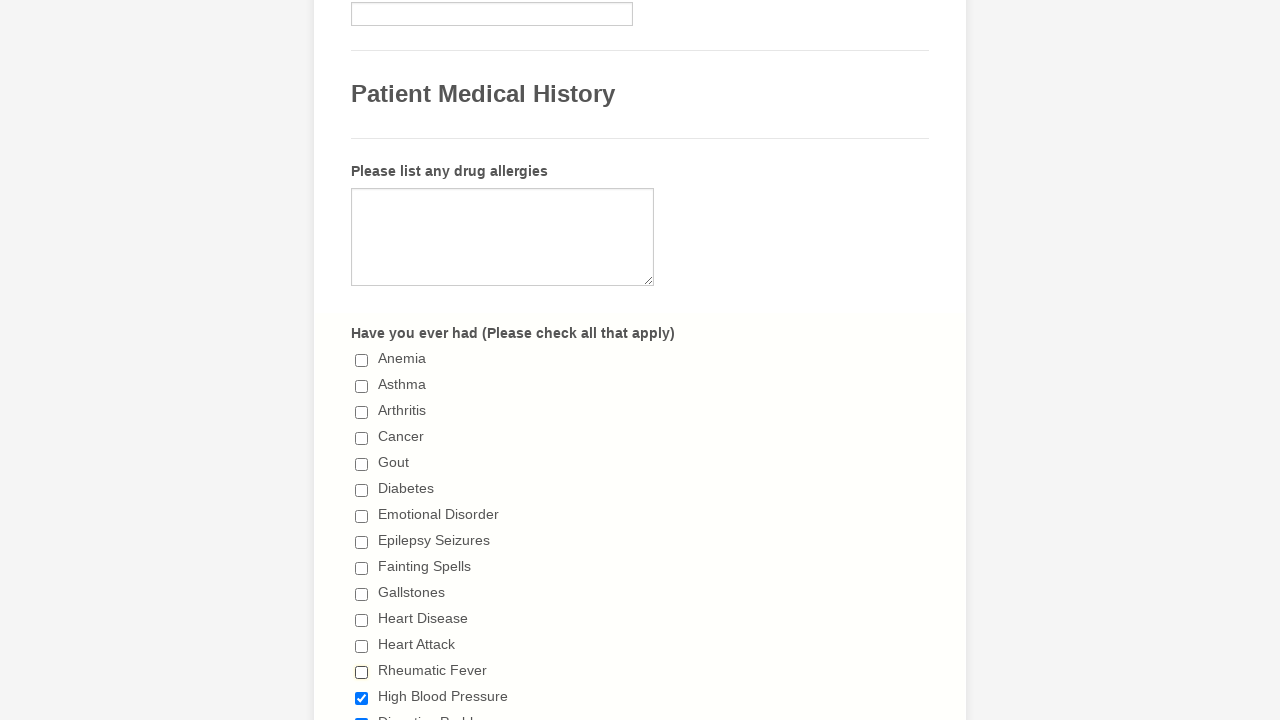

Waited 500ms after deselecting checkbox 13
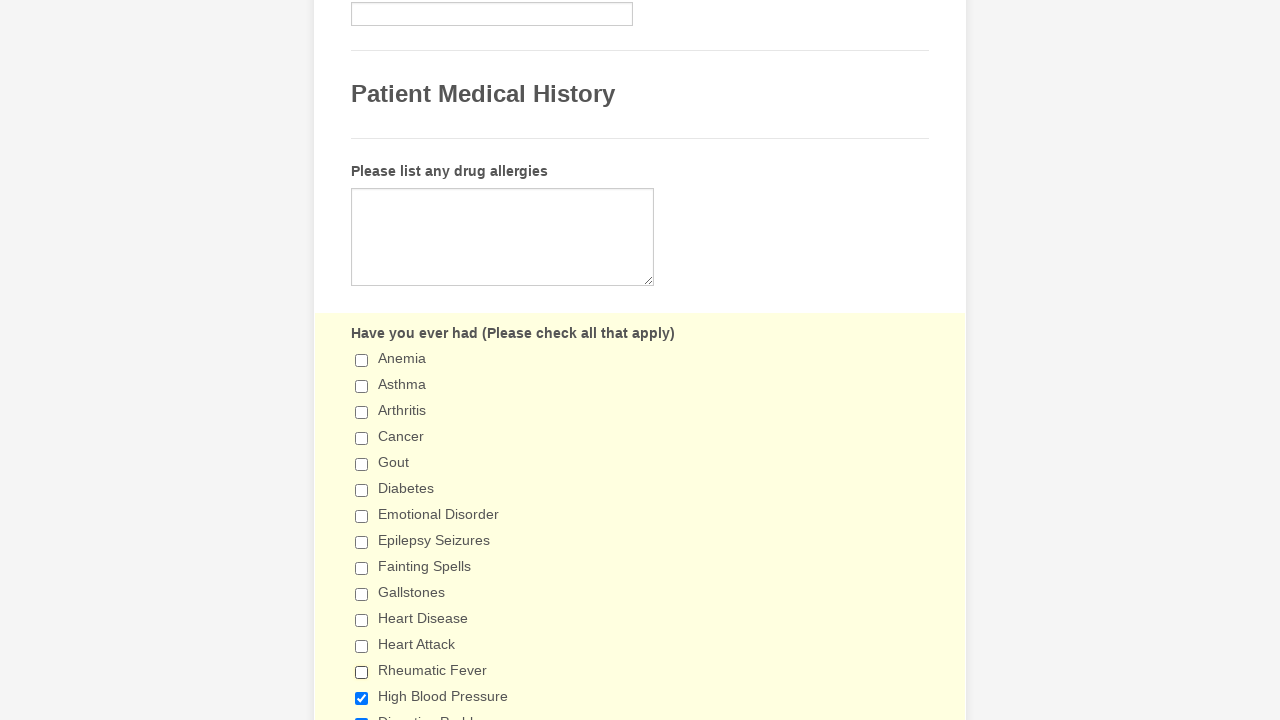

Clicked checkbox 14 to deselect it at (362, 698) on xpath=//div[@class='form-single-column']//input[@type='checkbox'] >> nth=13
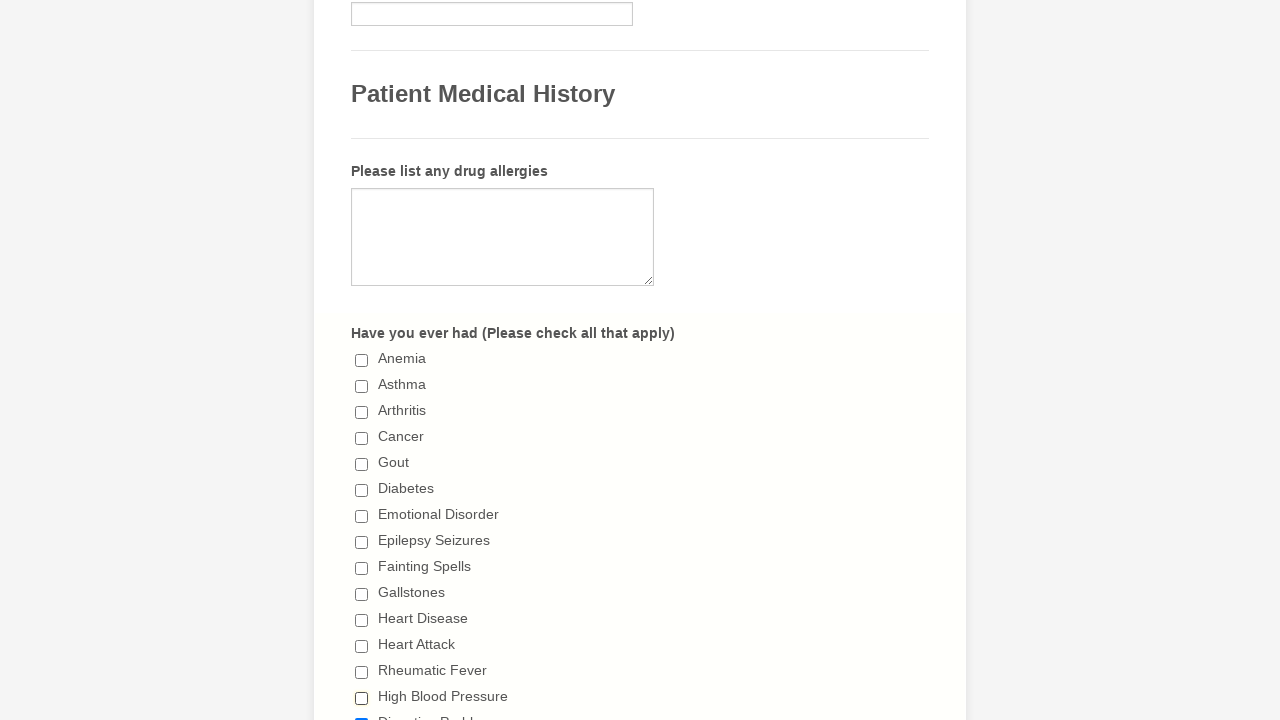

Waited 500ms after deselecting checkbox 14
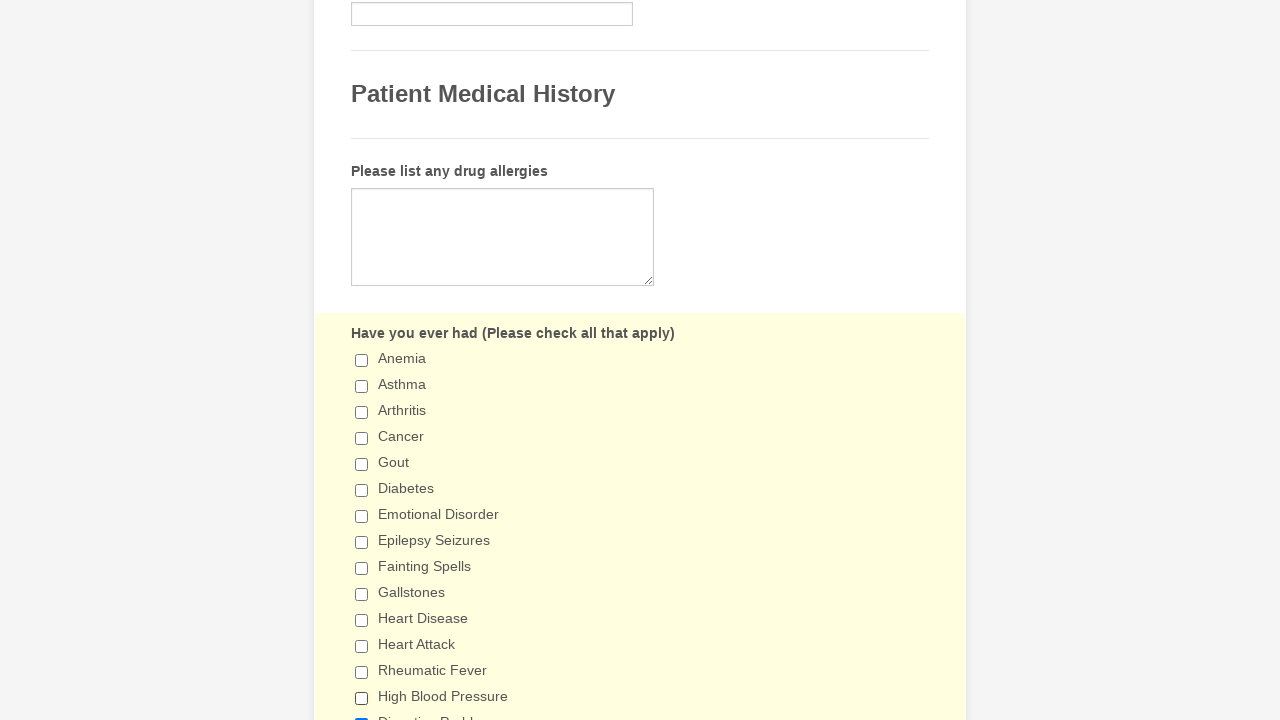

Clicked checkbox 15 to deselect it at (362, 714) on xpath=//div[@class='form-single-column']//input[@type='checkbox'] >> nth=14
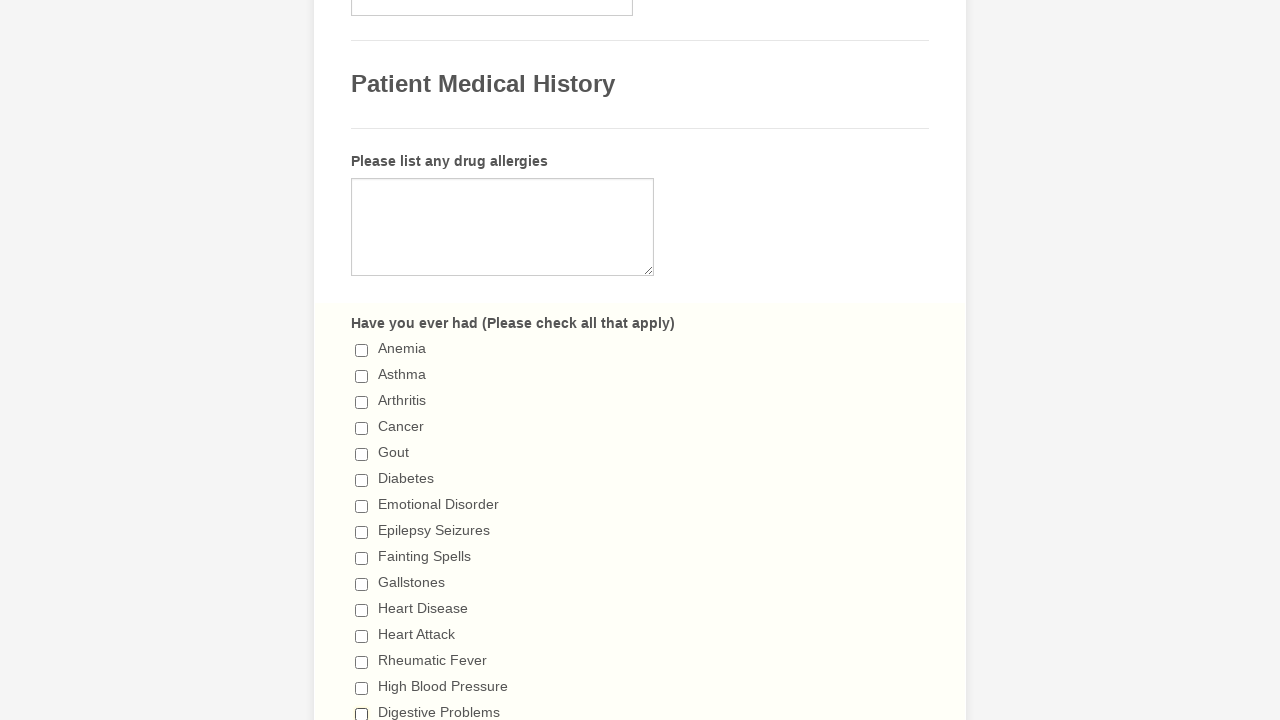

Waited 500ms after deselecting checkbox 15
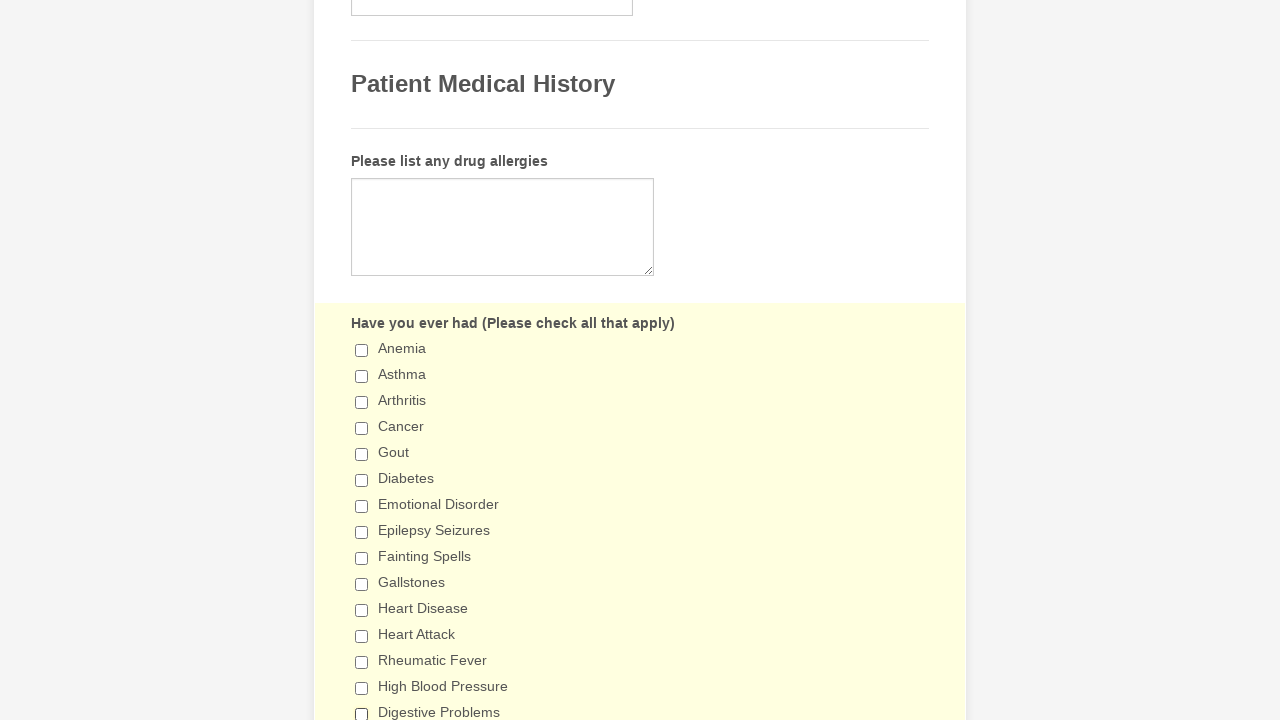

Clicked checkbox 16 to deselect it at (362, 360) on xpath=//div[@class='form-single-column']//input[@type='checkbox'] >> nth=15
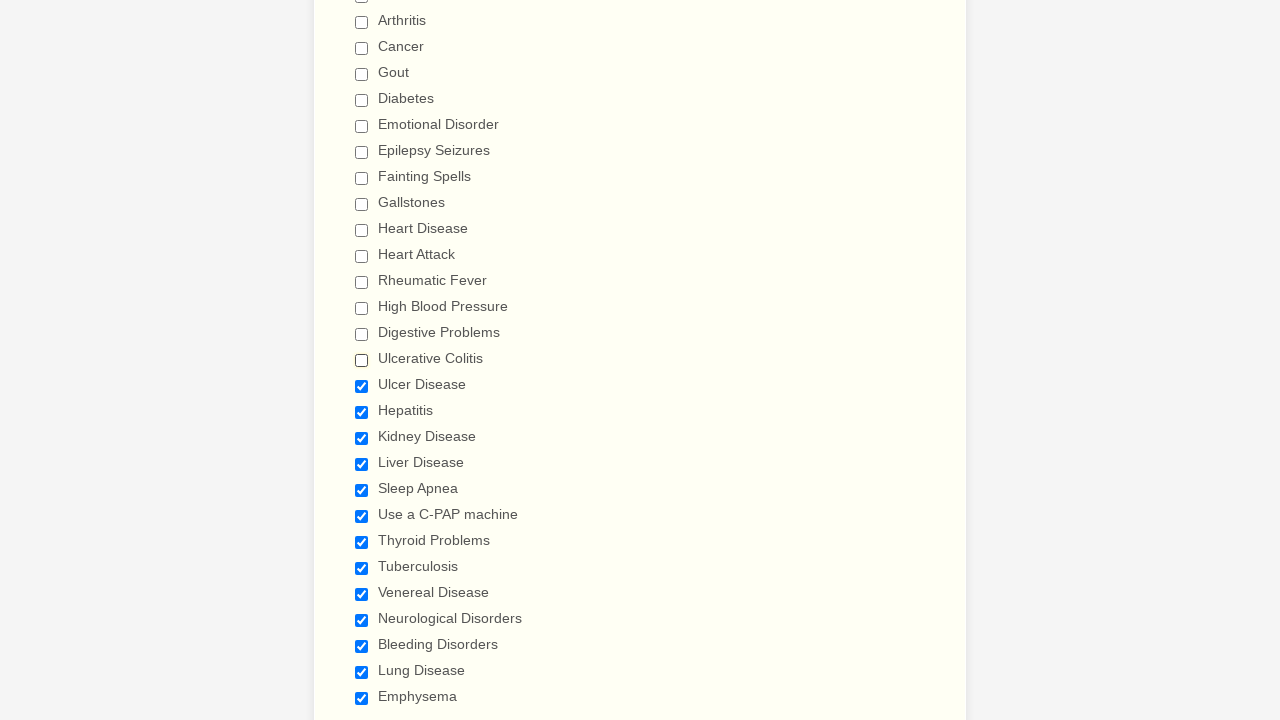

Waited 500ms after deselecting checkbox 16
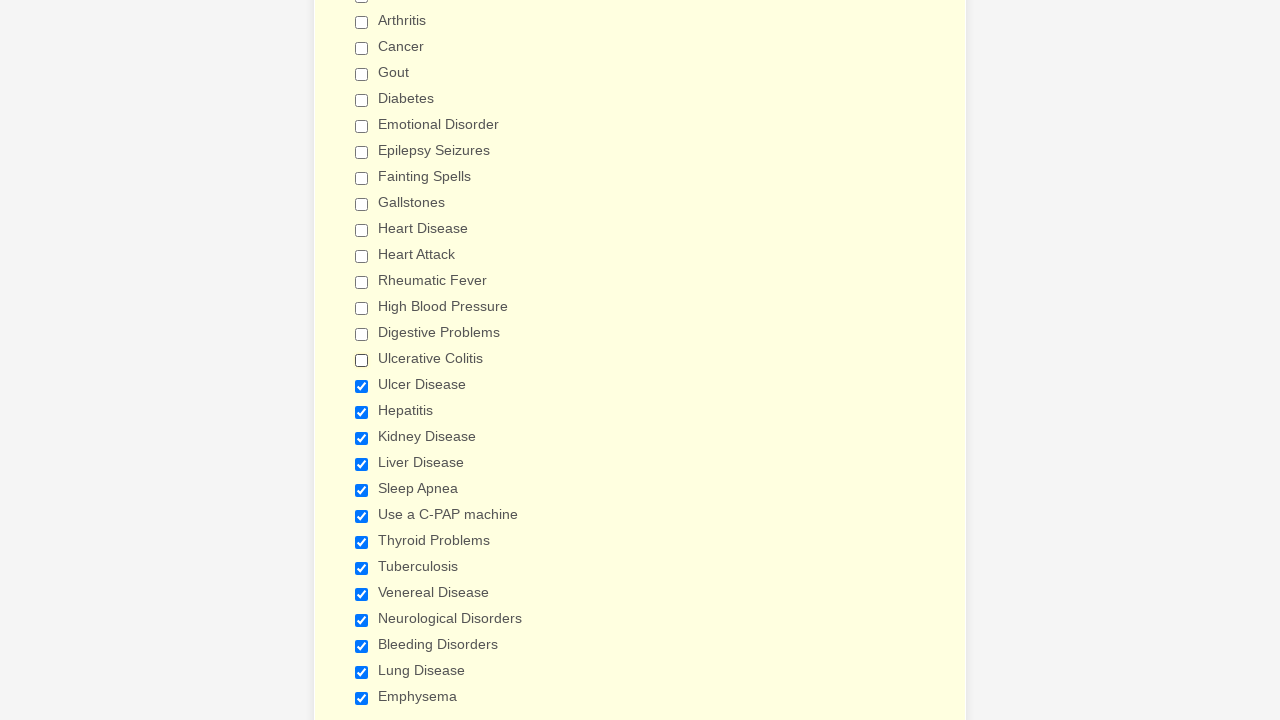

Clicked checkbox 17 to deselect it at (362, 386) on xpath=//div[@class='form-single-column']//input[@type='checkbox'] >> nth=16
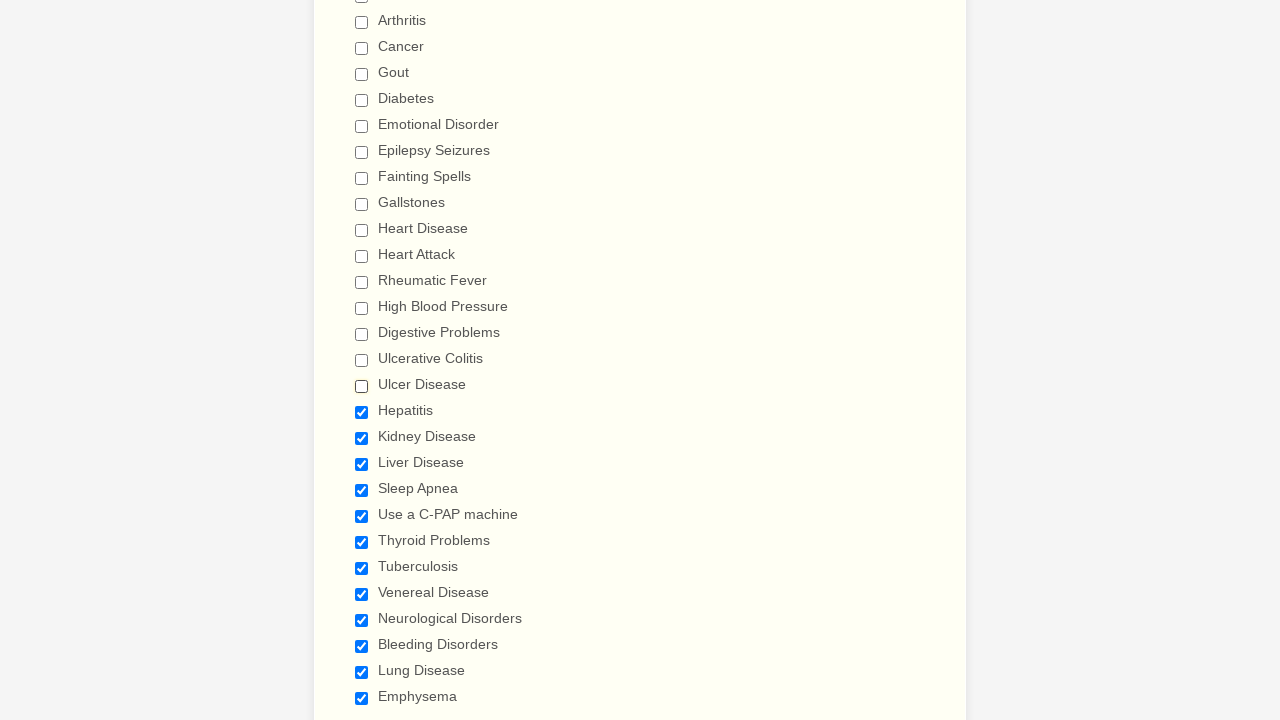

Waited 500ms after deselecting checkbox 17
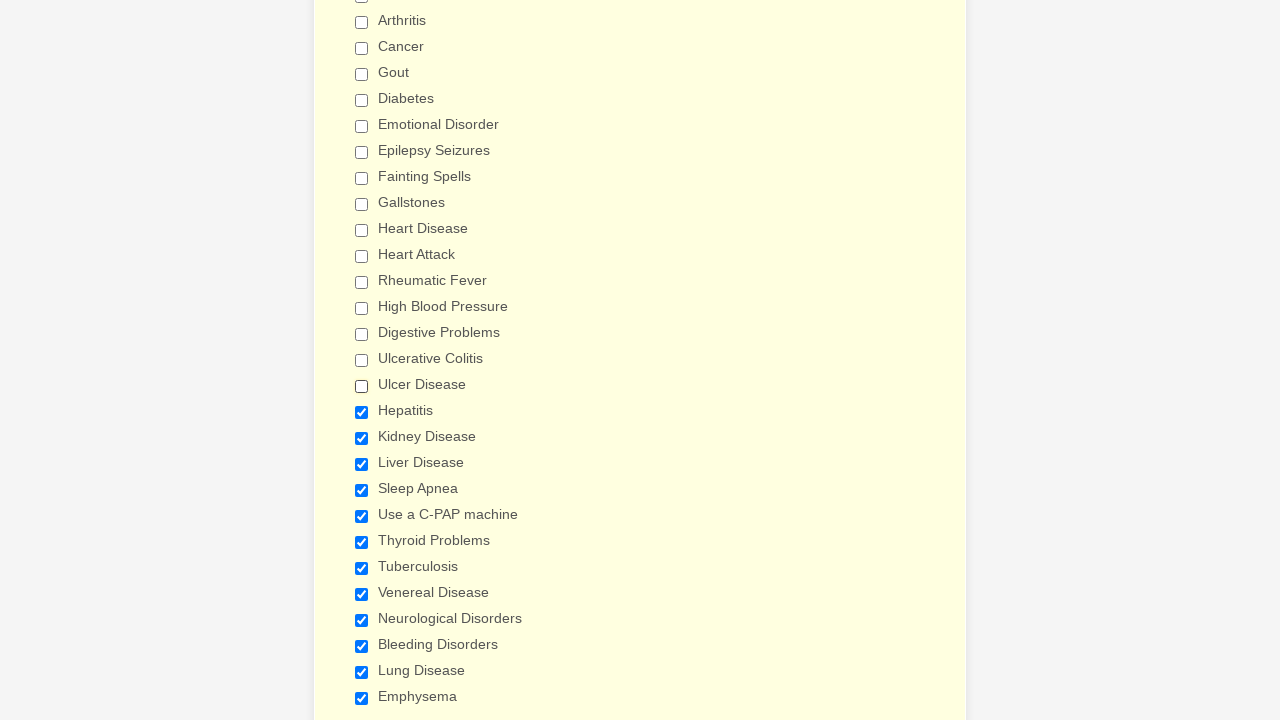

Clicked checkbox 18 to deselect it at (362, 412) on xpath=//div[@class='form-single-column']//input[@type='checkbox'] >> nth=17
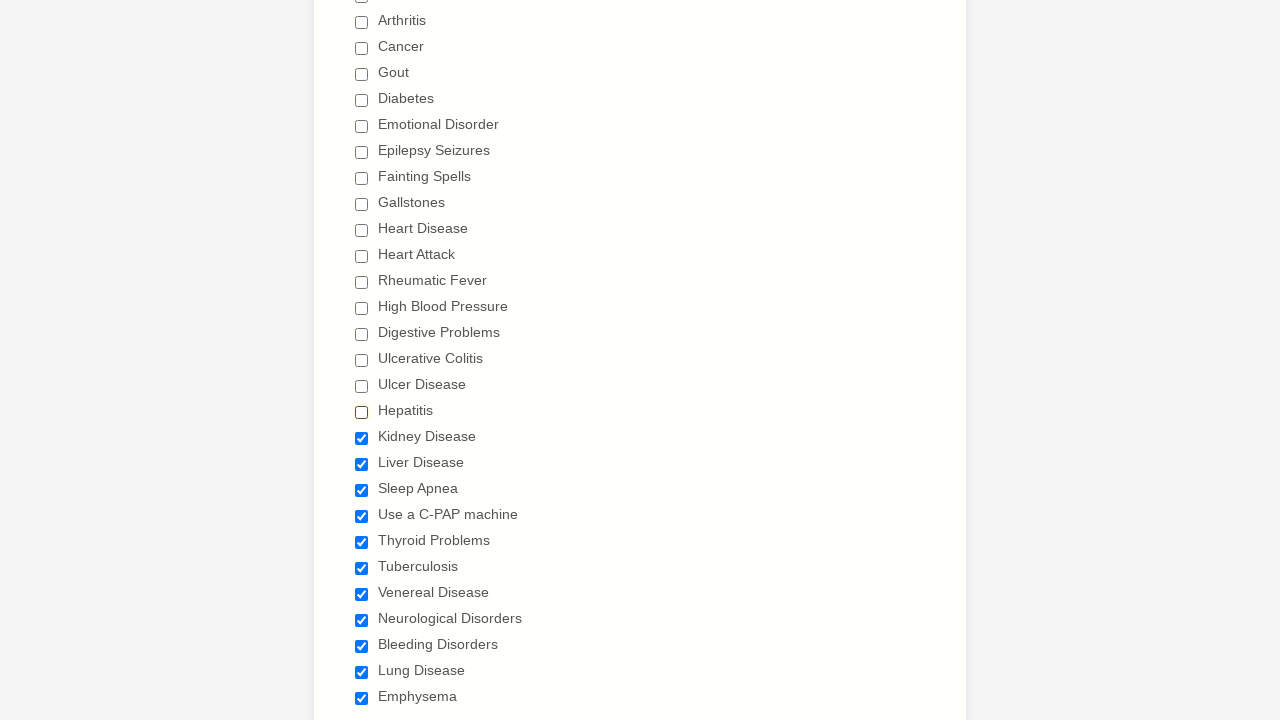

Waited 500ms after deselecting checkbox 18
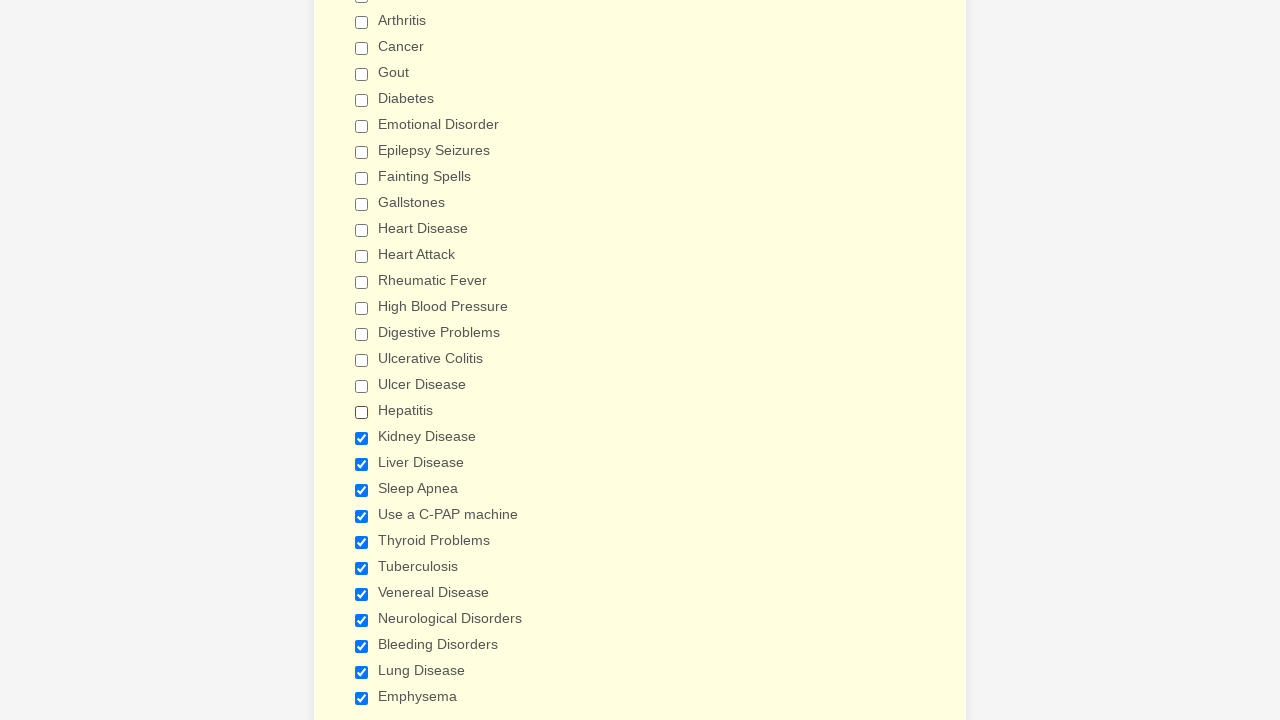

Clicked checkbox 19 to deselect it at (362, 438) on xpath=//div[@class='form-single-column']//input[@type='checkbox'] >> nth=18
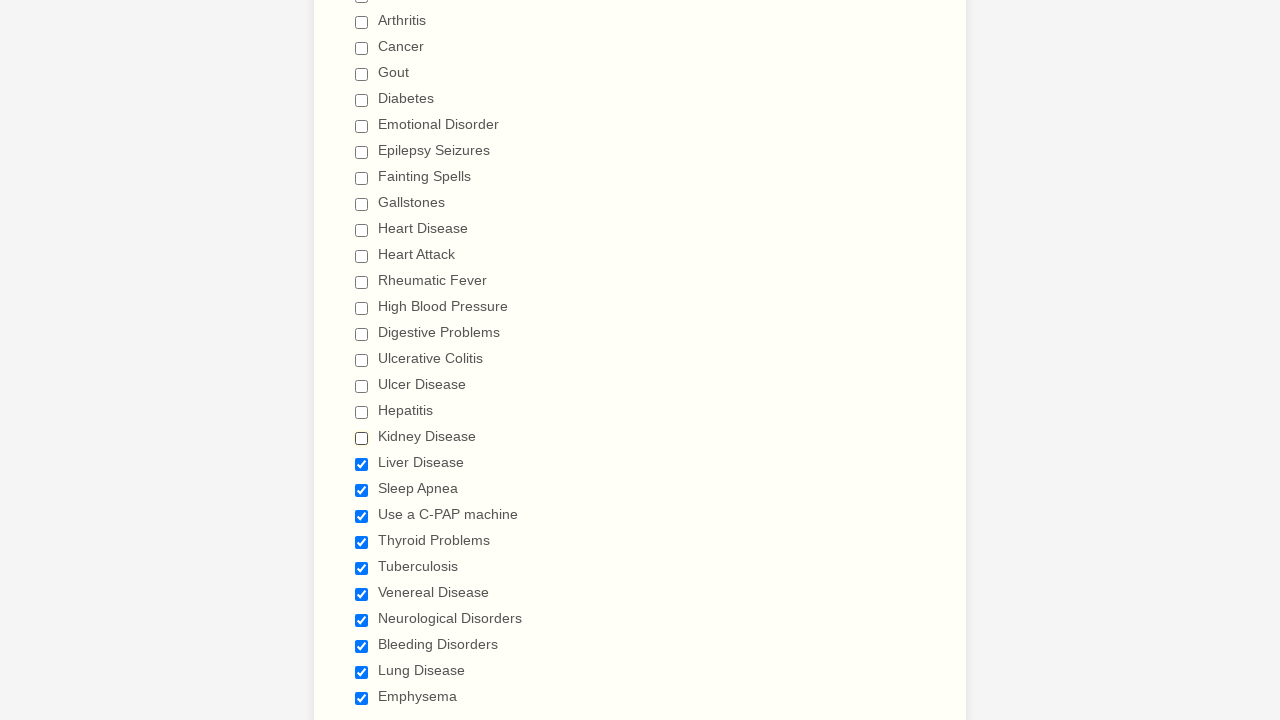

Waited 500ms after deselecting checkbox 19
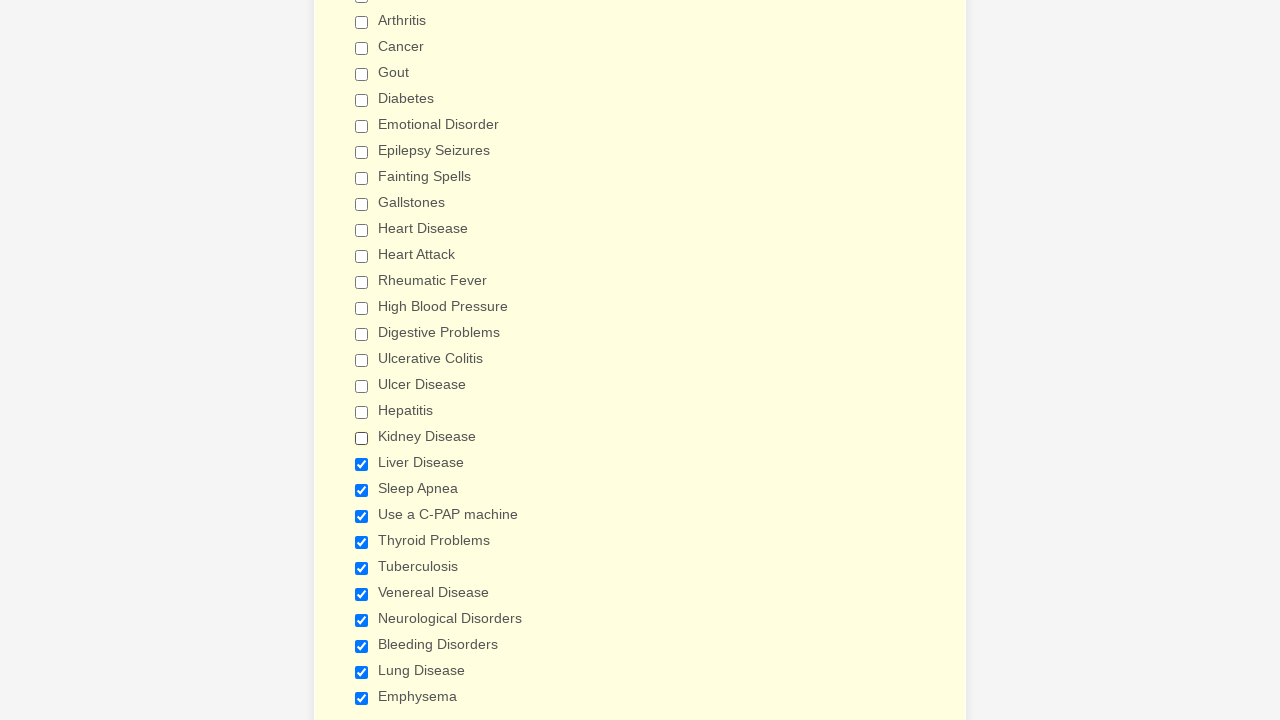

Clicked checkbox 20 to deselect it at (362, 464) on xpath=//div[@class='form-single-column']//input[@type='checkbox'] >> nth=19
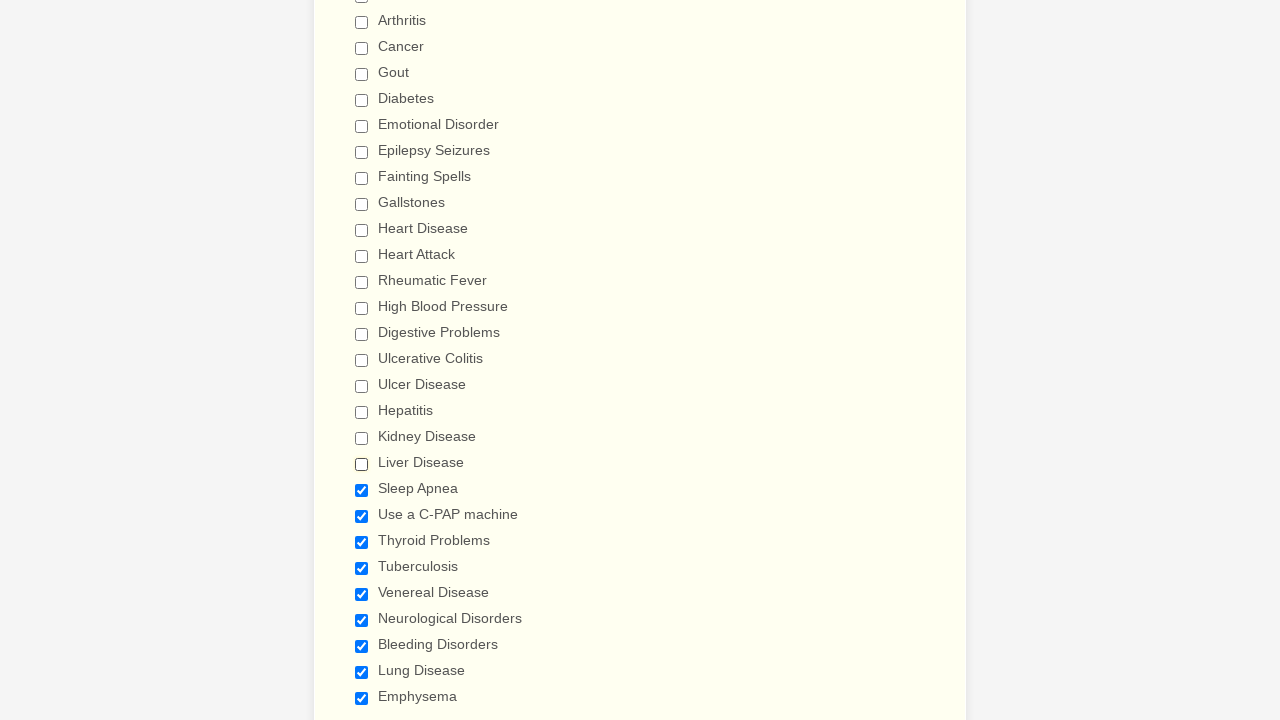

Waited 500ms after deselecting checkbox 20
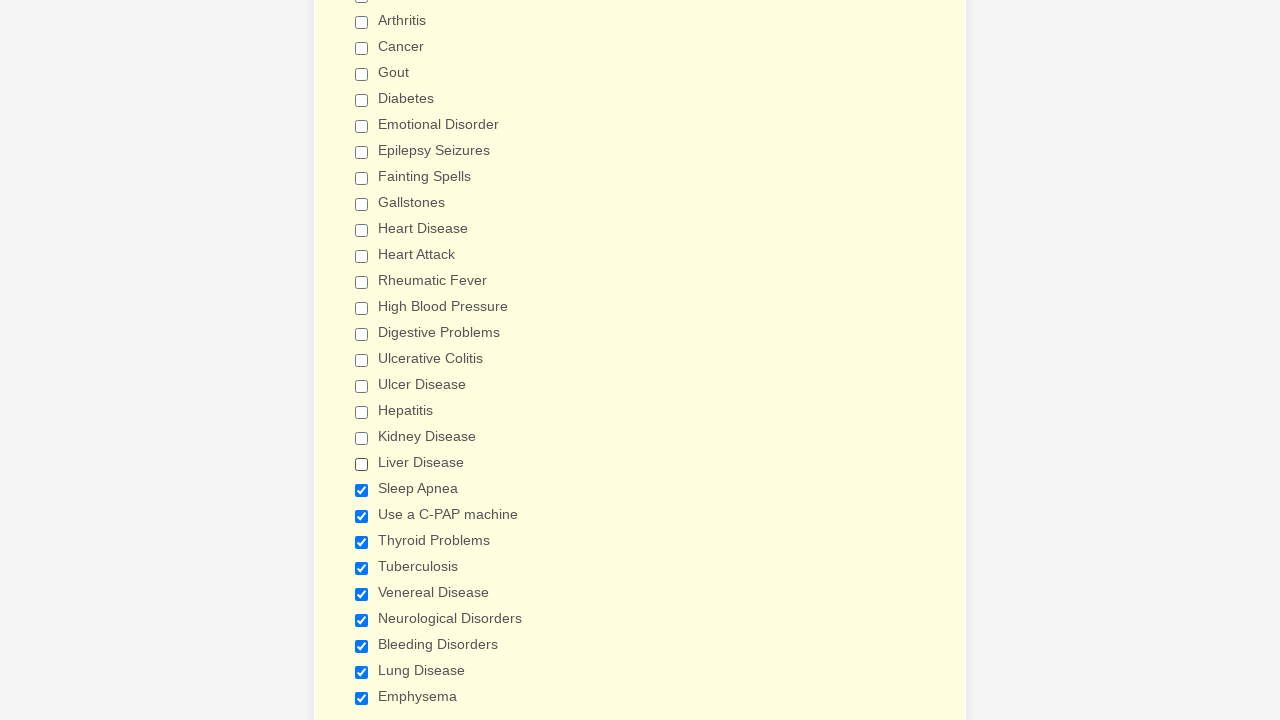

Clicked checkbox 21 to deselect it at (362, 490) on xpath=//div[@class='form-single-column']//input[@type='checkbox'] >> nth=20
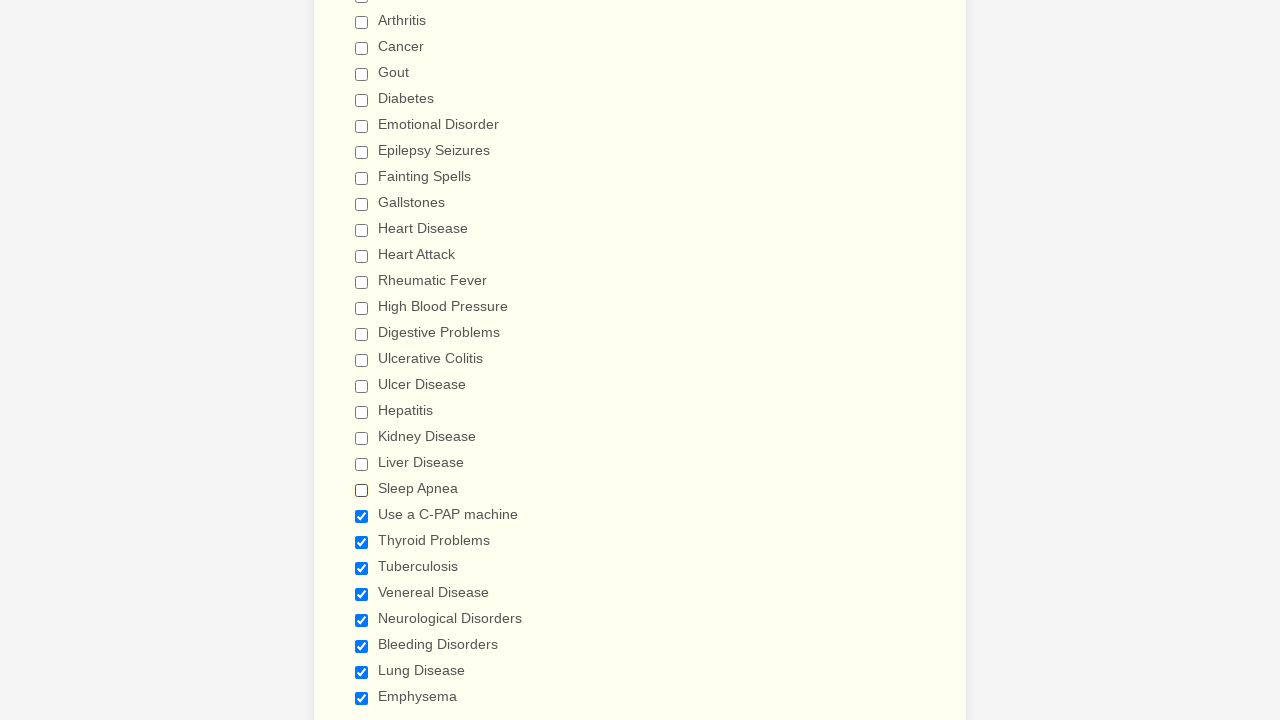

Waited 500ms after deselecting checkbox 21
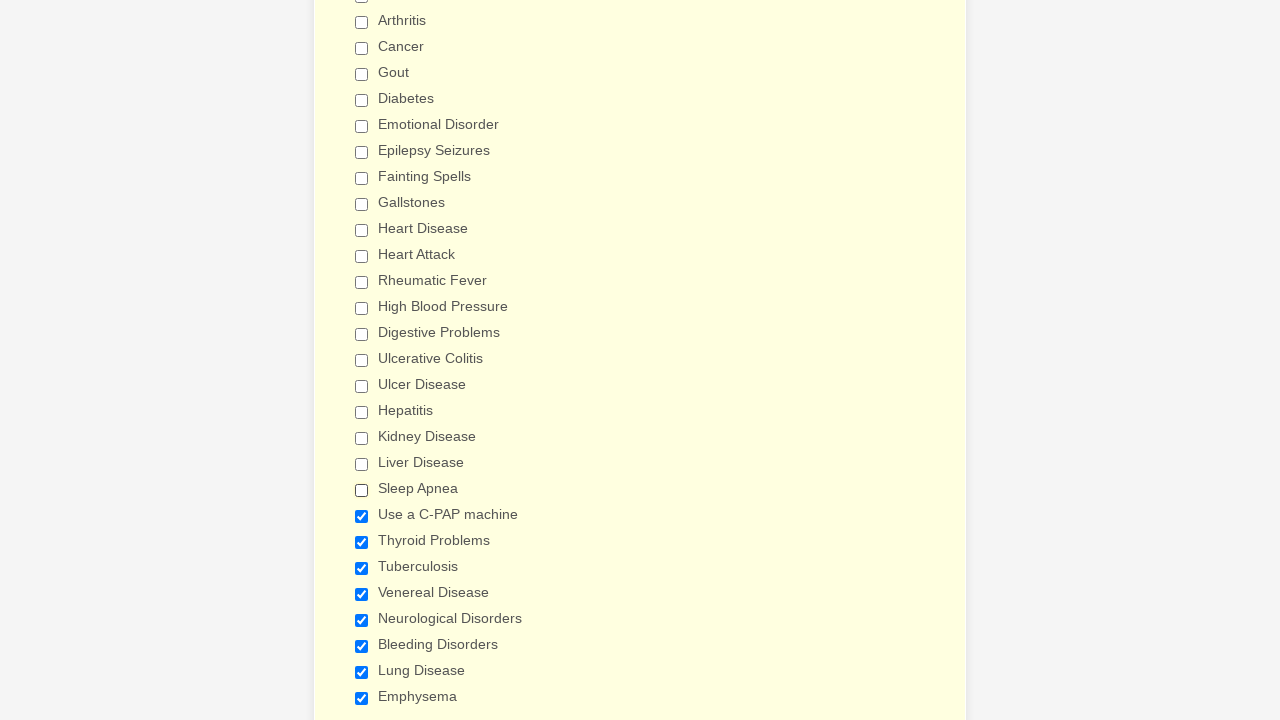

Clicked checkbox 22 to deselect it at (362, 516) on xpath=//div[@class='form-single-column']//input[@type='checkbox'] >> nth=21
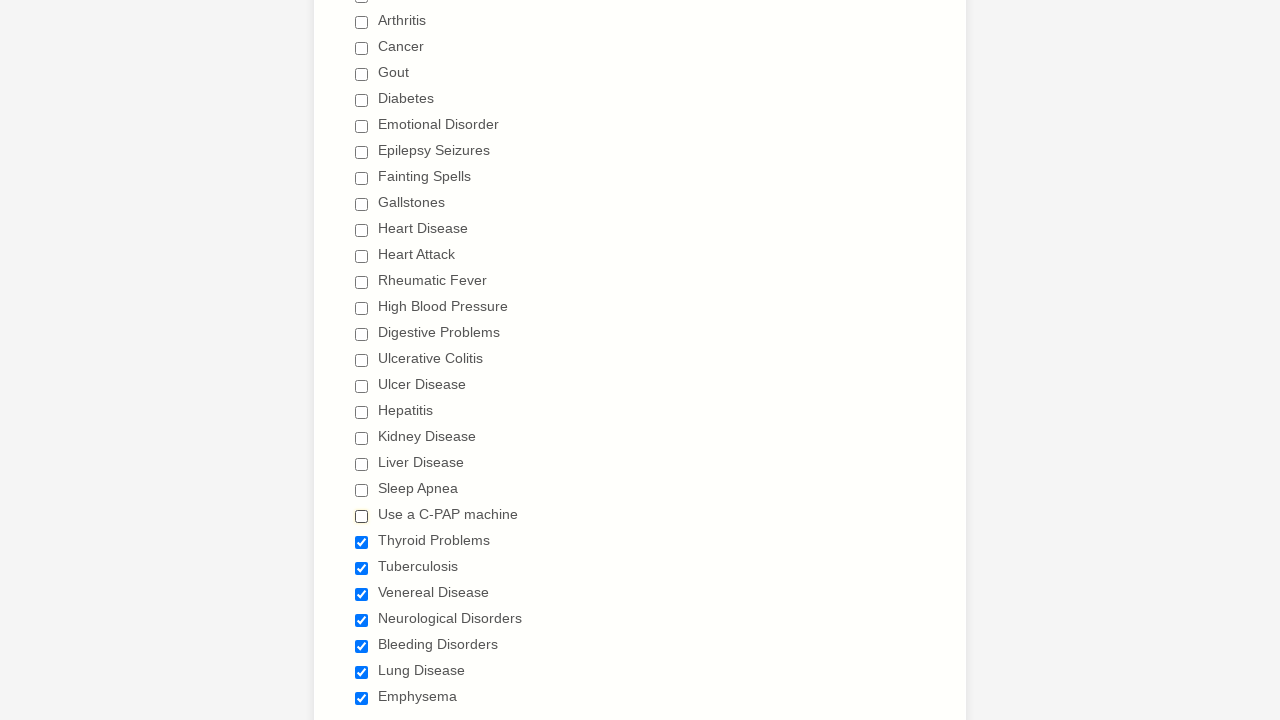

Waited 500ms after deselecting checkbox 22
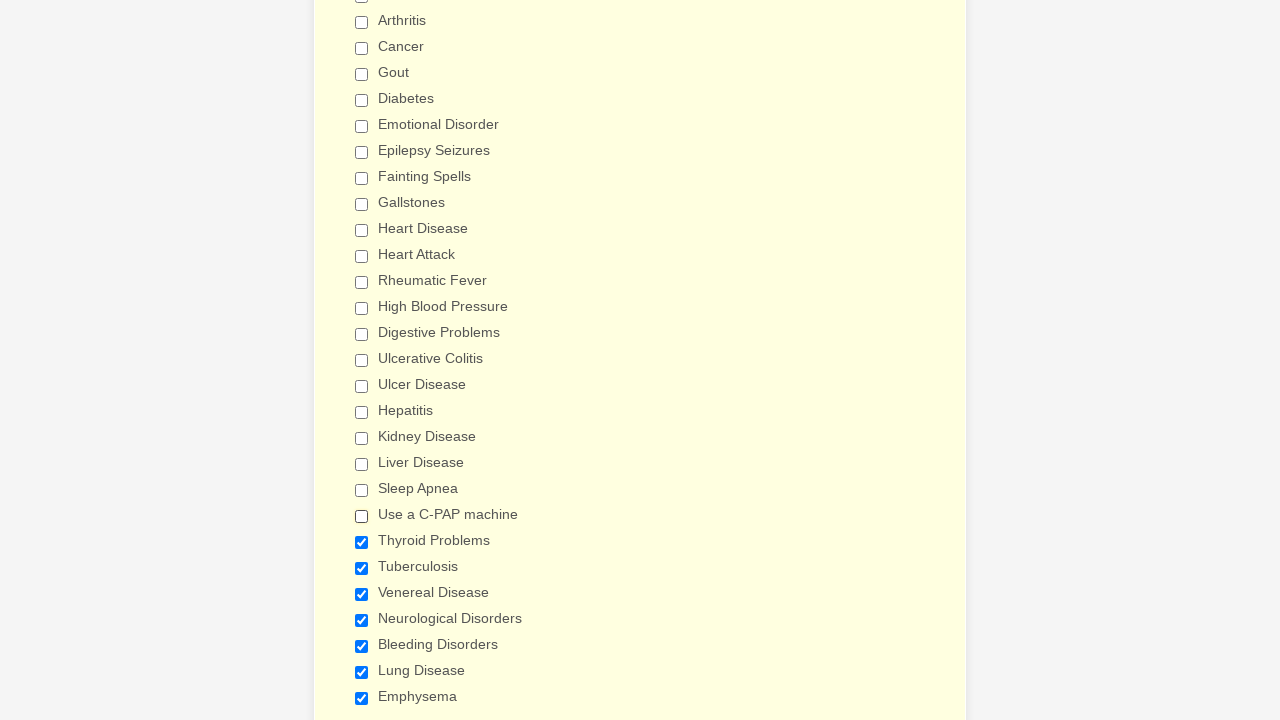

Clicked checkbox 23 to deselect it at (362, 542) on xpath=//div[@class='form-single-column']//input[@type='checkbox'] >> nth=22
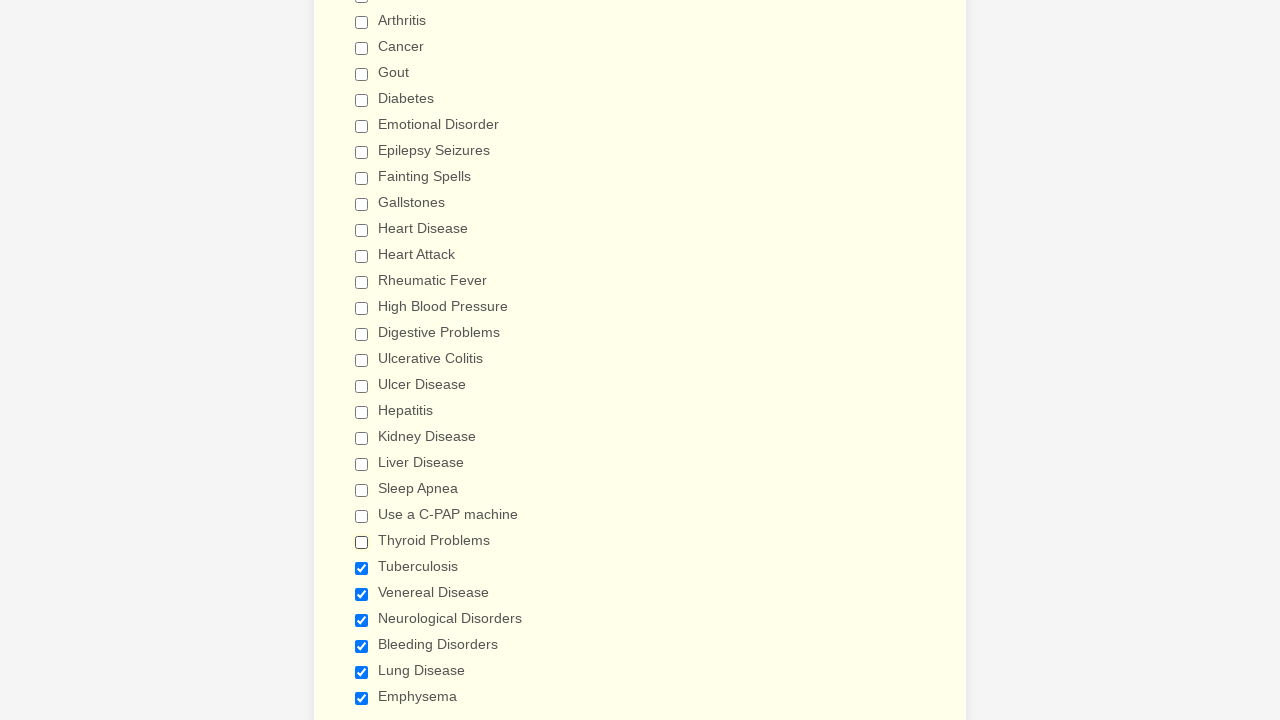

Waited 500ms after deselecting checkbox 23
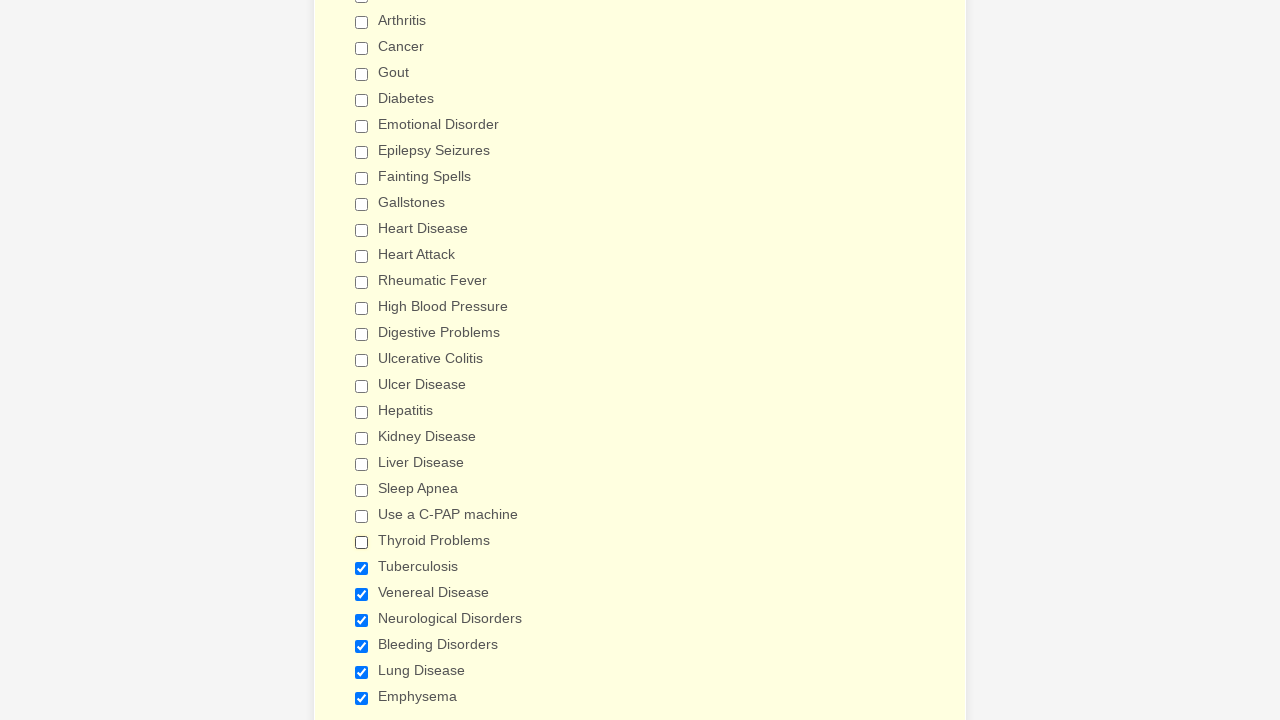

Clicked checkbox 24 to deselect it at (362, 568) on xpath=//div[@class='form-single-column']//input[@type='checkbox'] >> nth=23
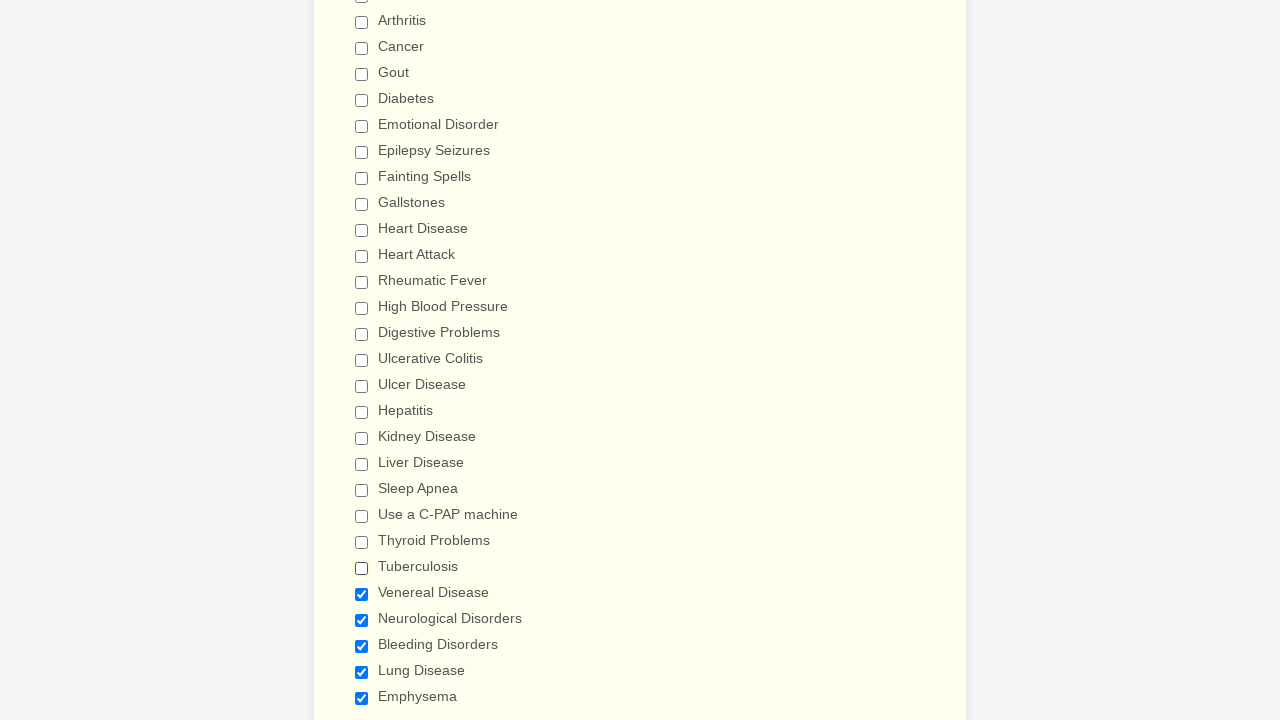

Waited 500ms after deselecting checkbox 24
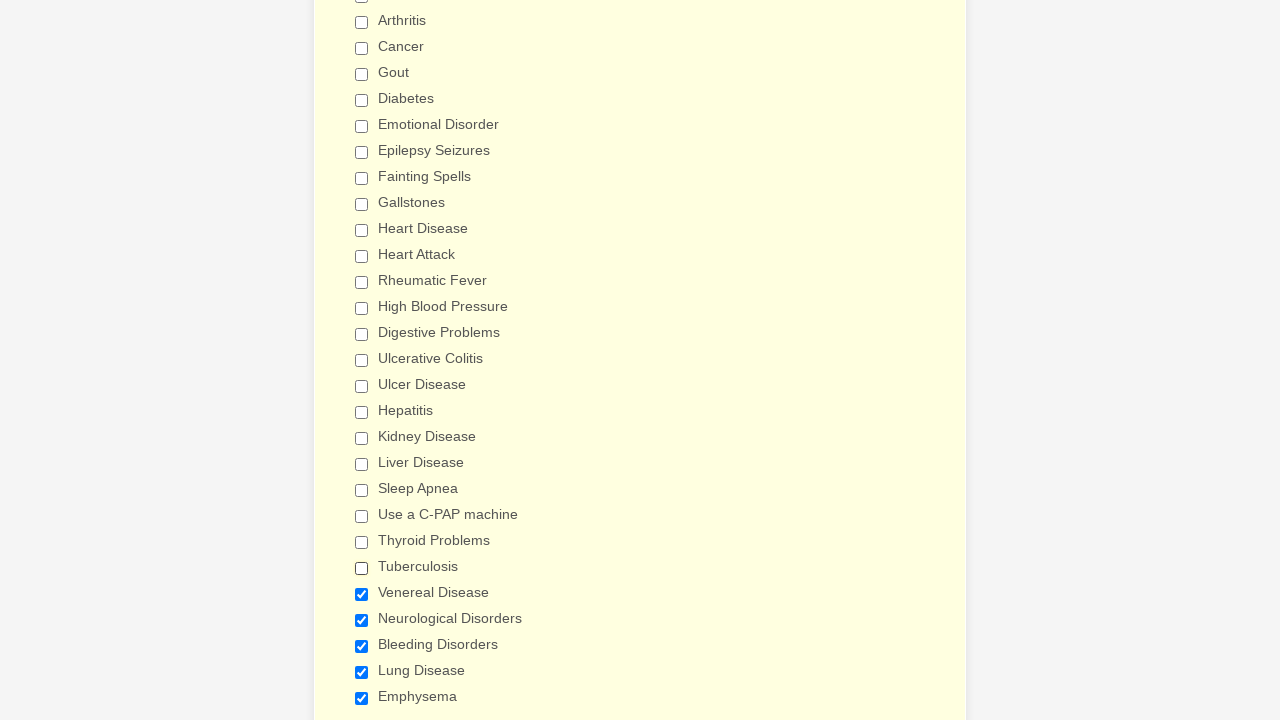

Clicked checkbox 25 to deselect it at (362, 594) on xpath=//div[@class='form-single-column']//input[@type='checkbox'] >> nth=24
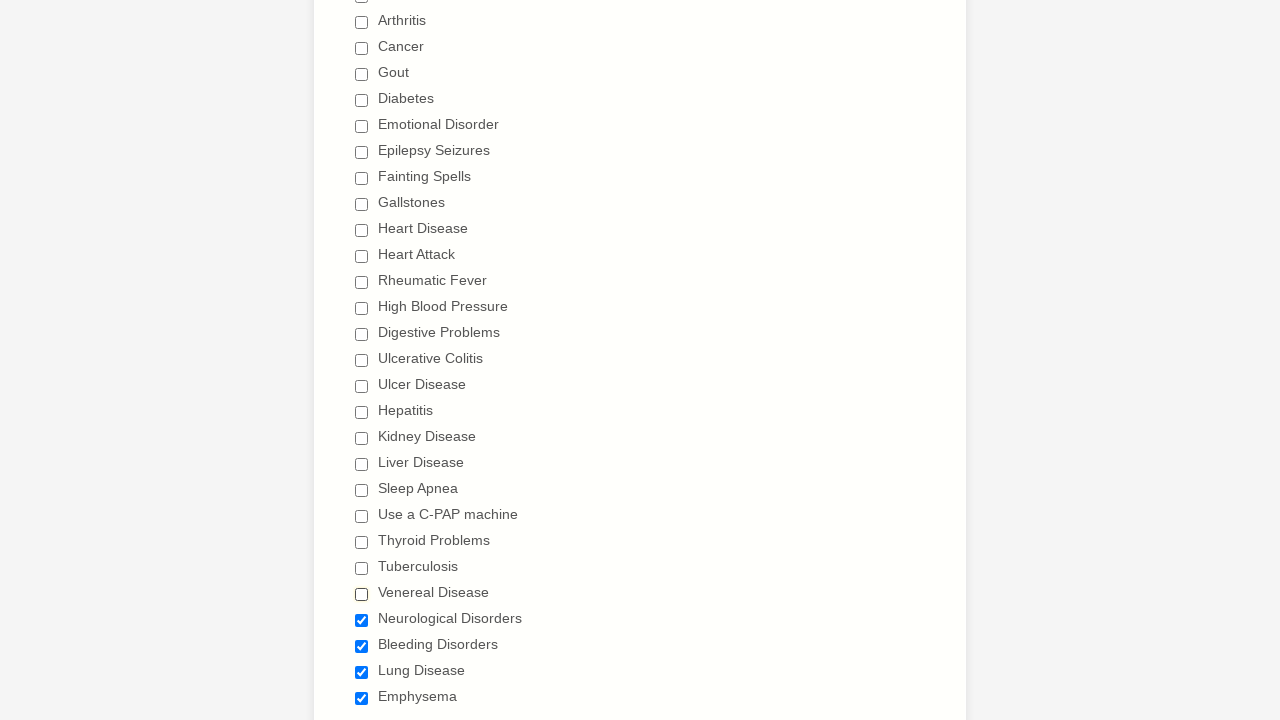

Waited 500ms after deselecting checkbox 25
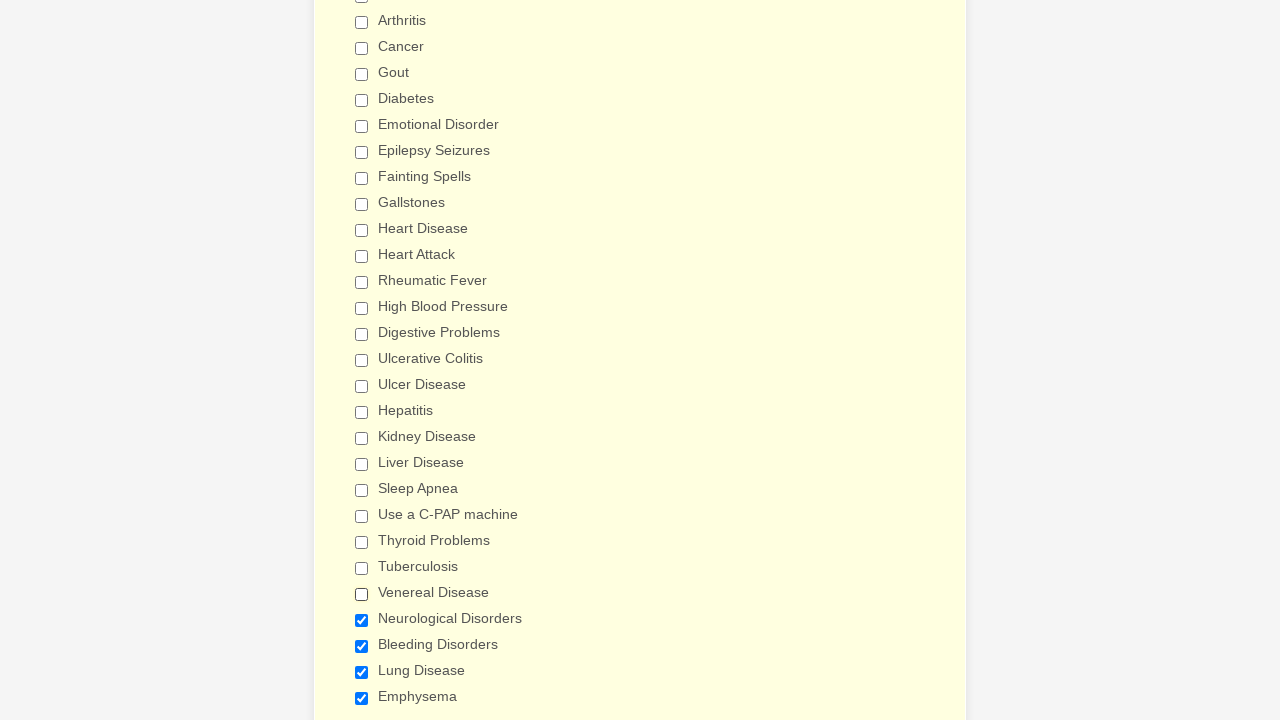

Clicked checkbox 26 to deselect it at (362, 620) on xpath=//div[@class='form-single-column']//input[@type='checkbox'] >> nth=25
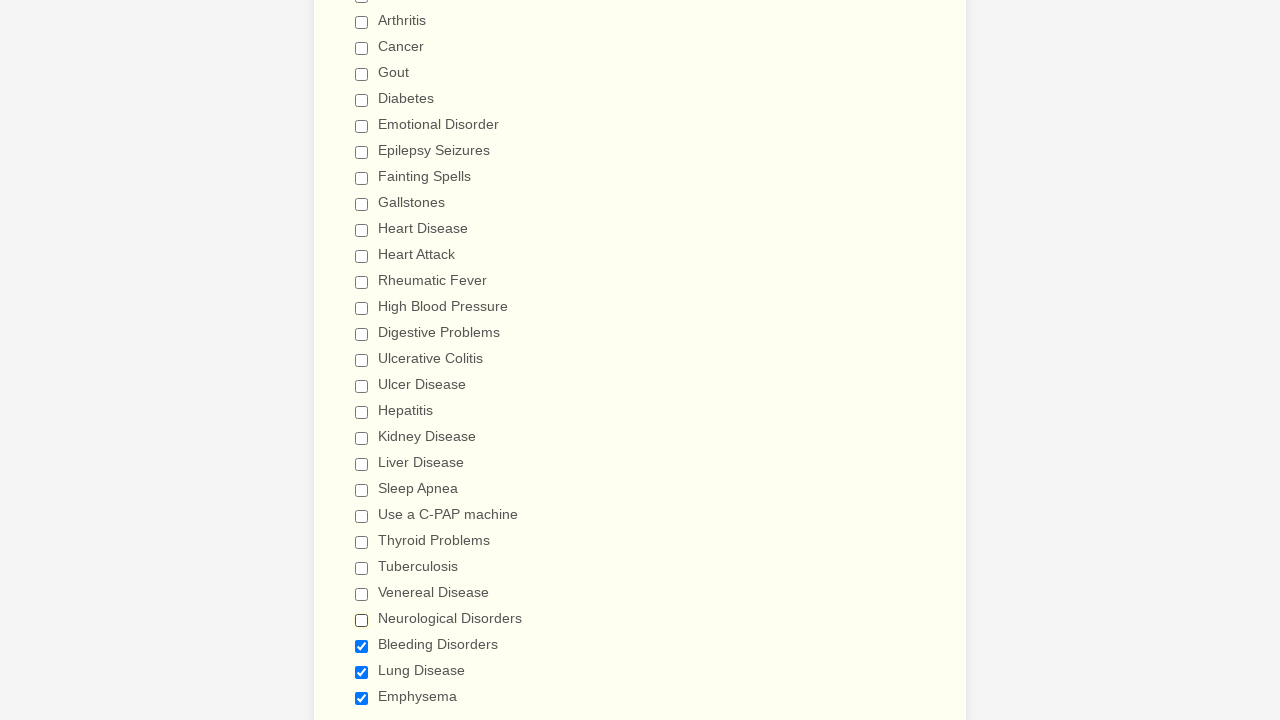

Waited 500ms after deselecting checkbox 26
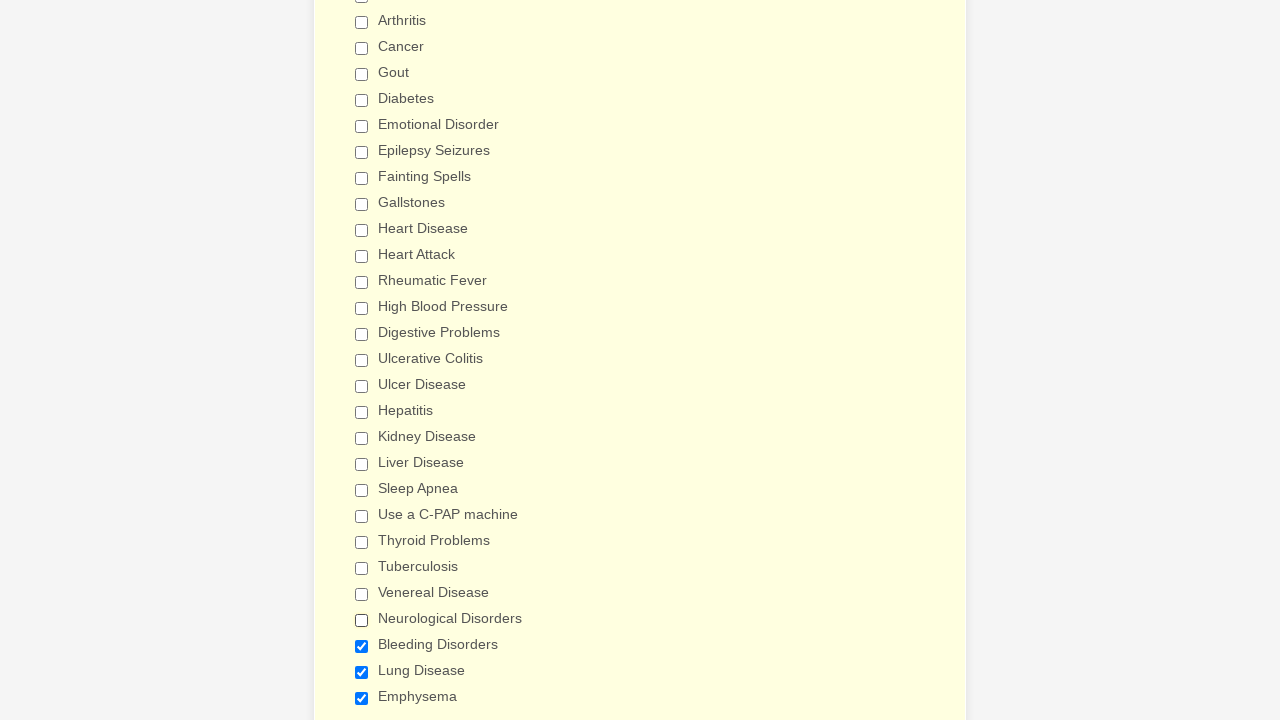

Clicked checkbox 27 to deselect it at (362, 646) on xpath=//div[@class='form-single-column']//input[@type='checkbox'] >> nth=26
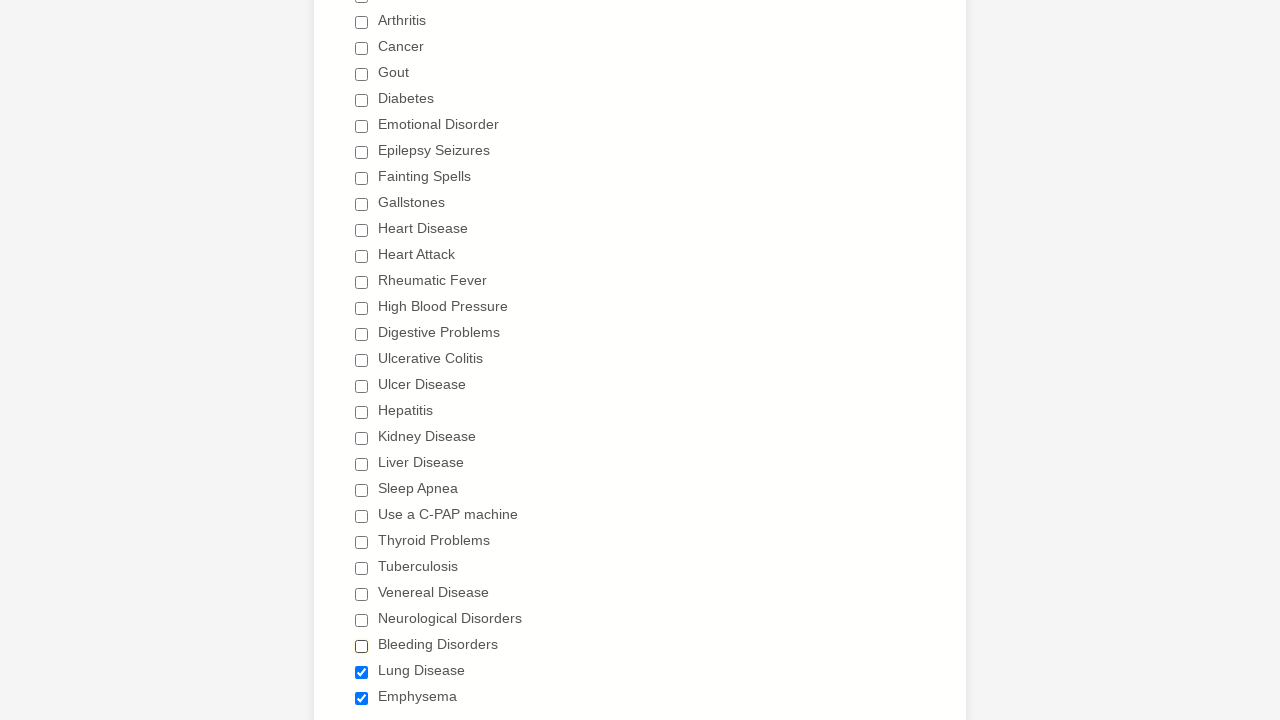

Waited 500ms after deselecting checkbox 27
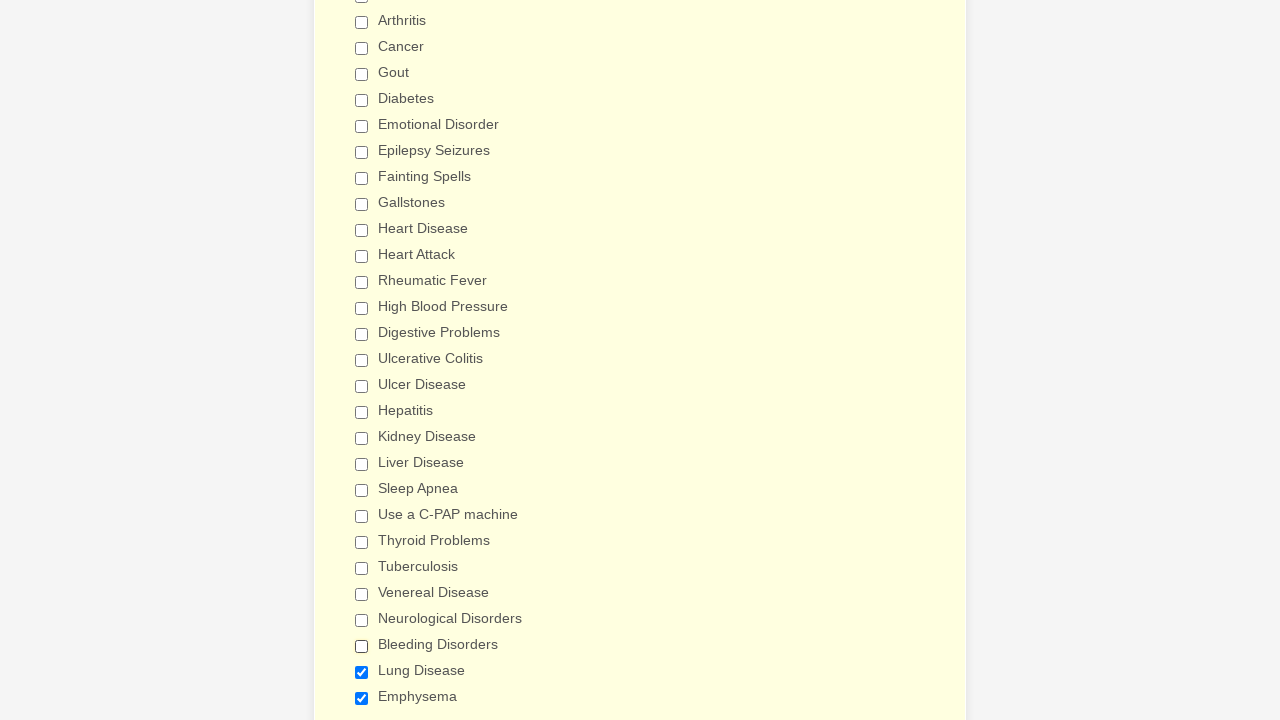

Clicked checkbox 28 to deselect it at (362, 672) on xpath=//div[@class='form-single-column']//input[@type='checkbox'] >> nth=27
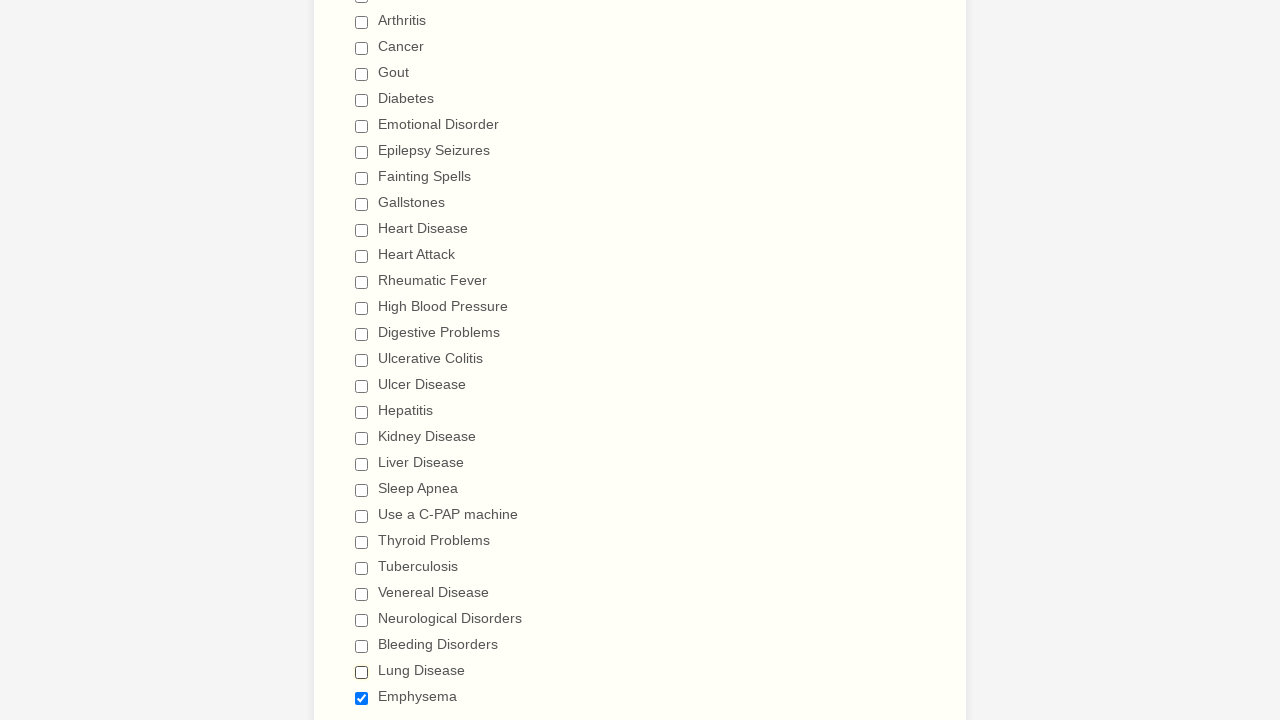

Waited 500ms after deselecting checkbox 28
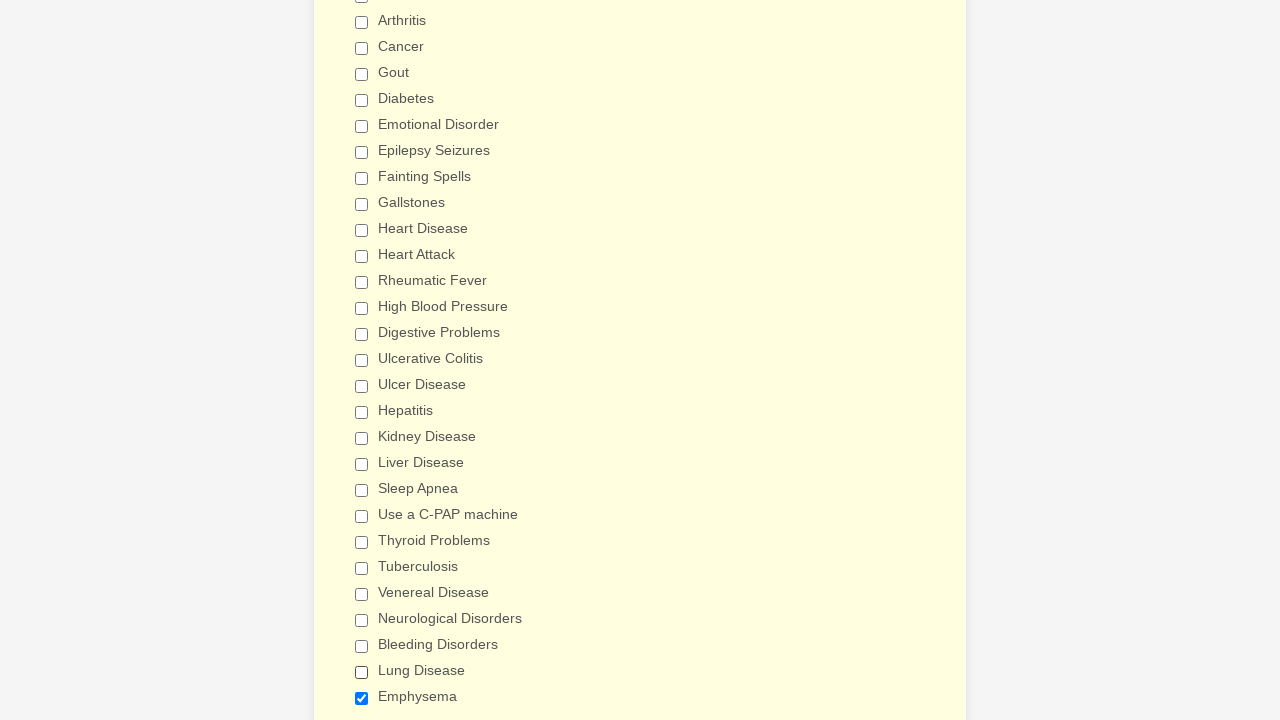

Clicked checkbox 29 to deselect it at (362, 698) on xpath=//div[@class='form-single-column']//input[@type='checkbox'] >> nth=28
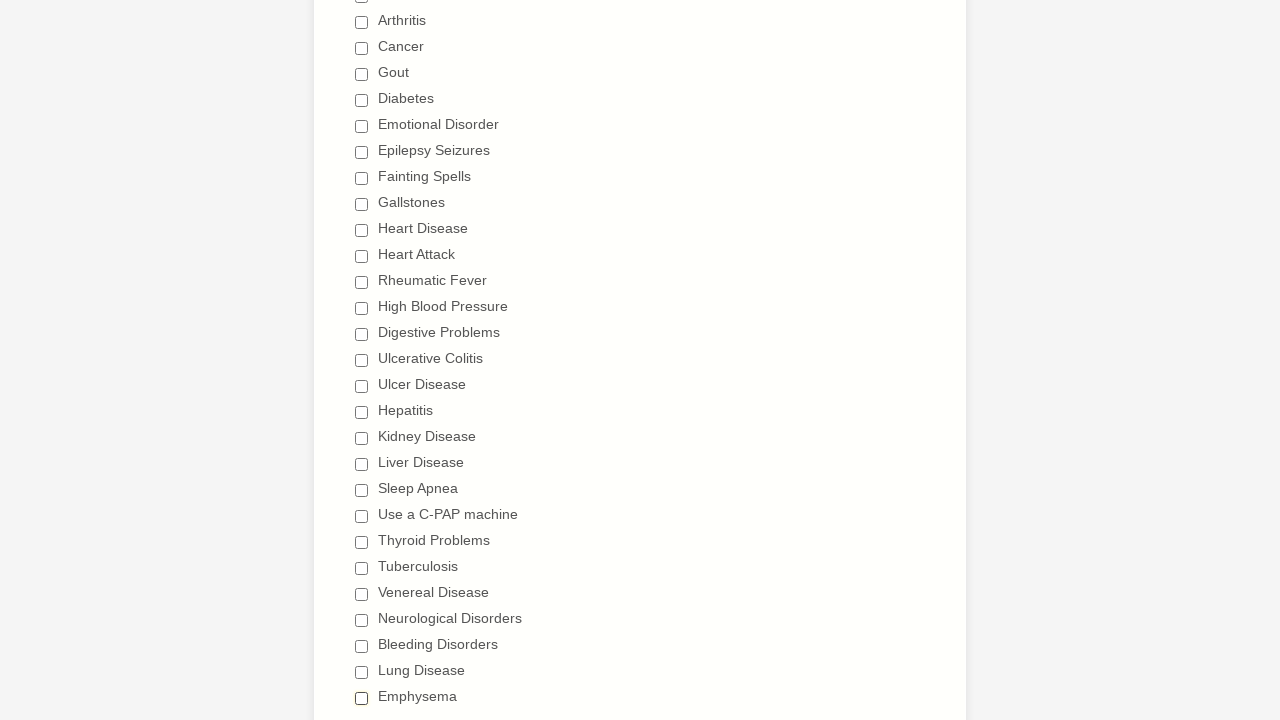

Waited 500ms after deselecting checkbox 29
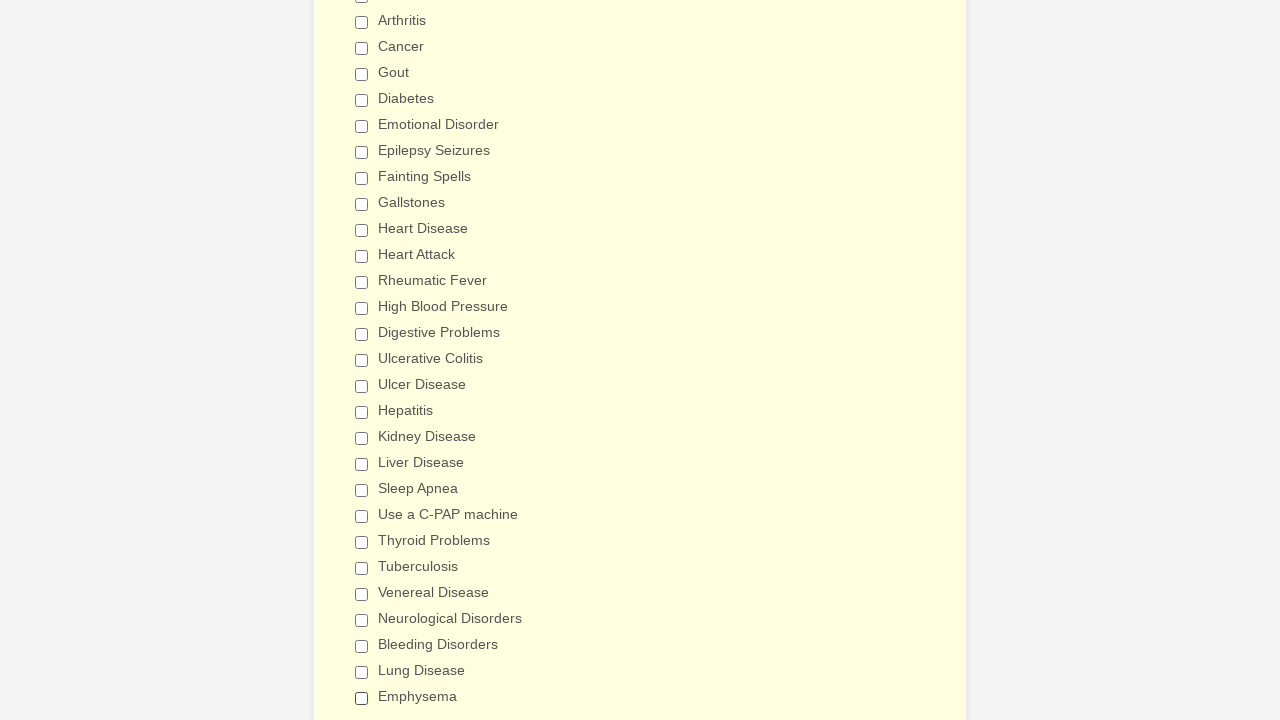

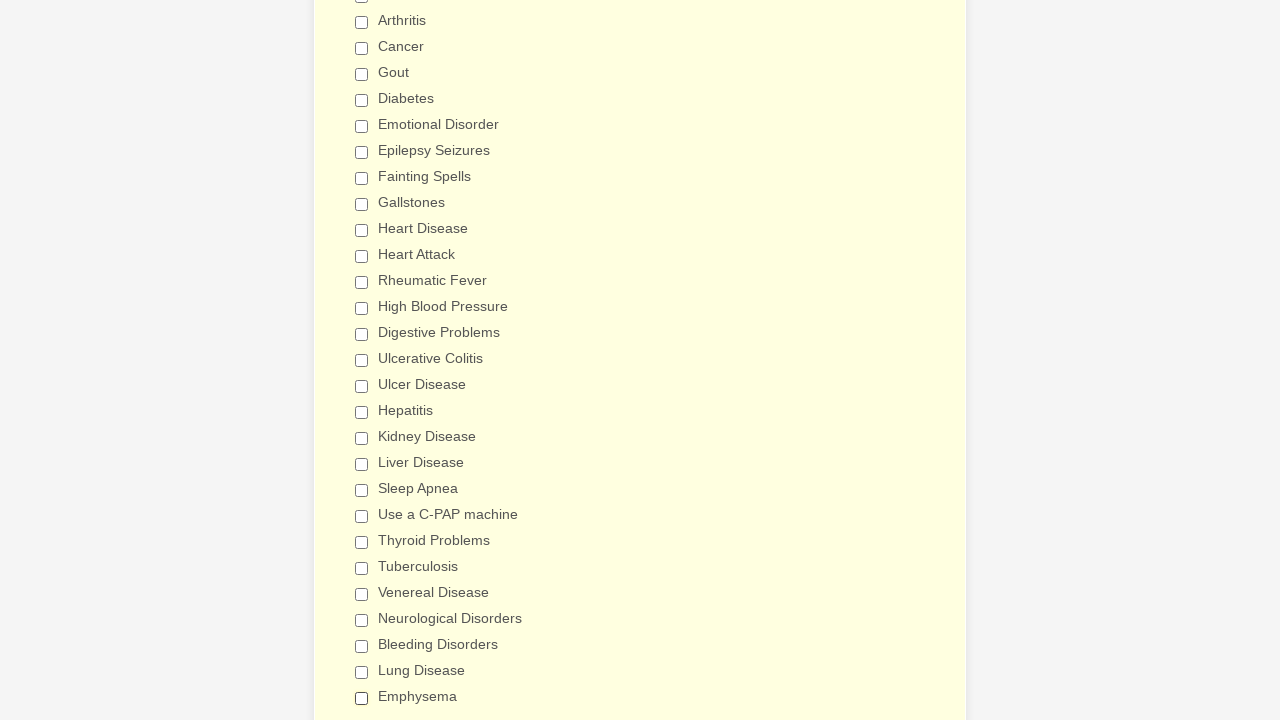